Tests filling a large form by entering text into all input fields and clicking the submit button

Starting URL: http://suninjuly.github.io/huge_form.html

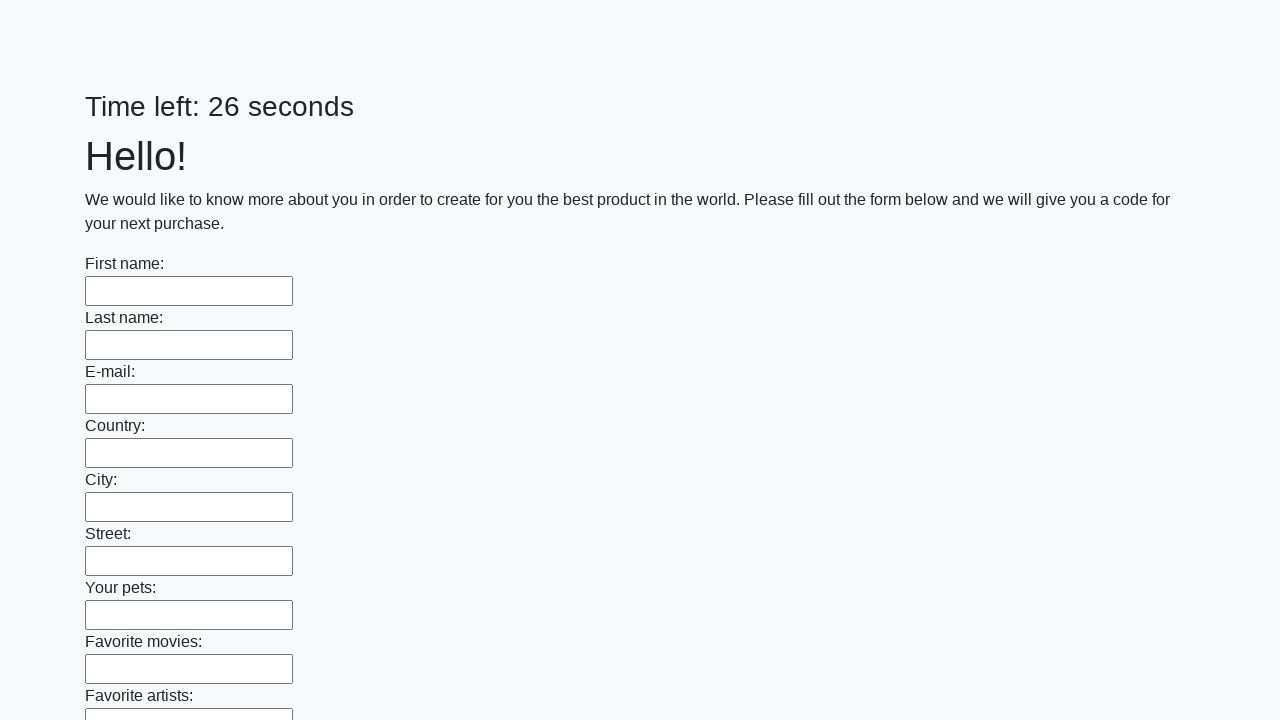

Located all input elements on the huge form
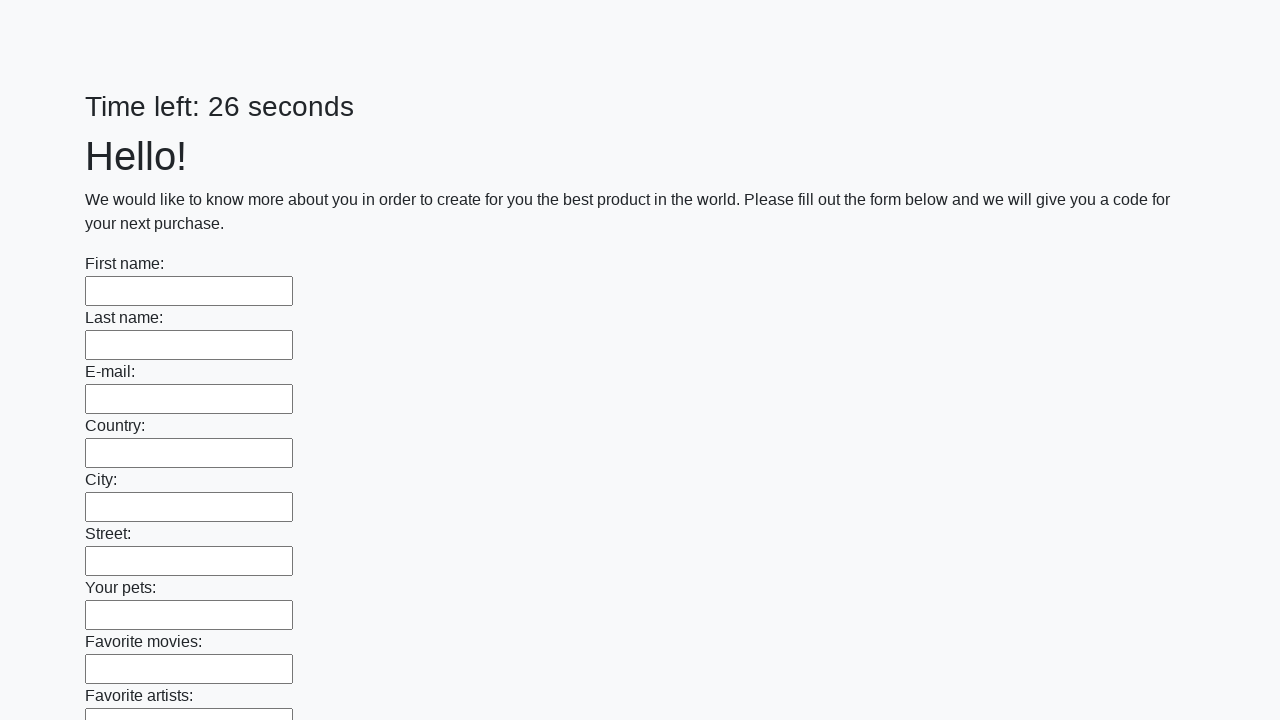

Filled input field with 'lol' on input >> nth=0
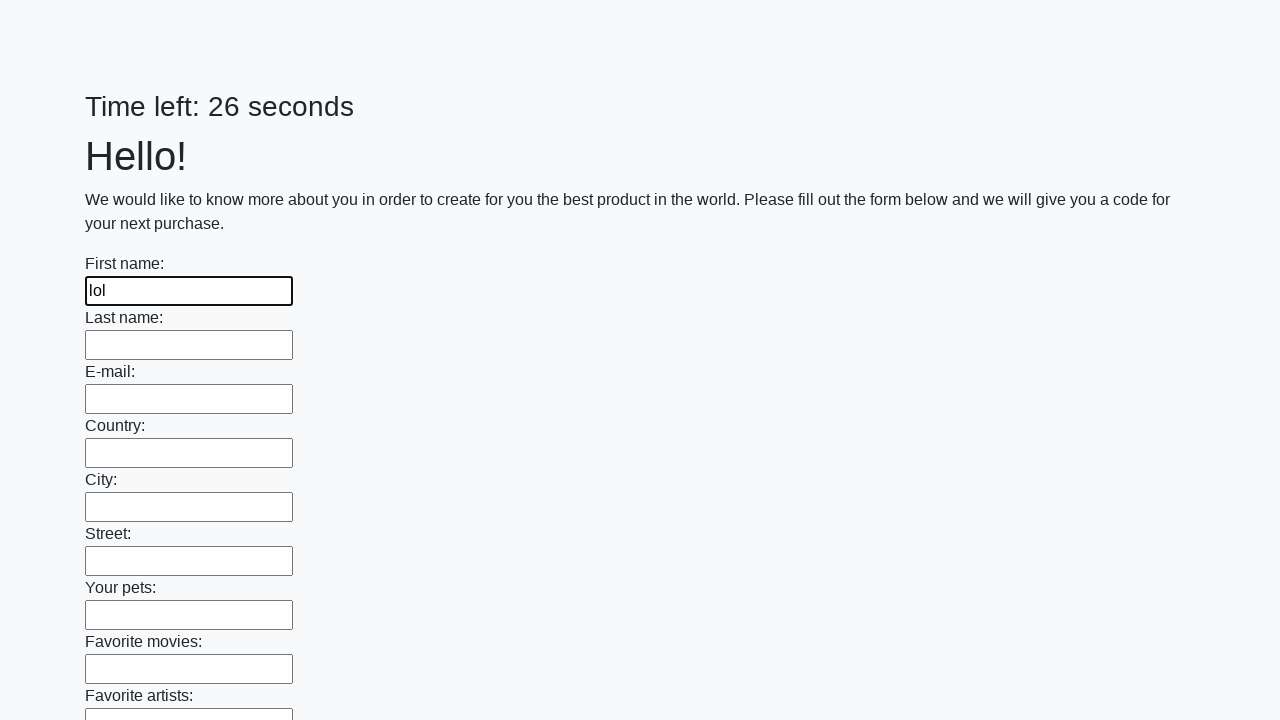

Filled input field with 'lol' on input >> nth=1
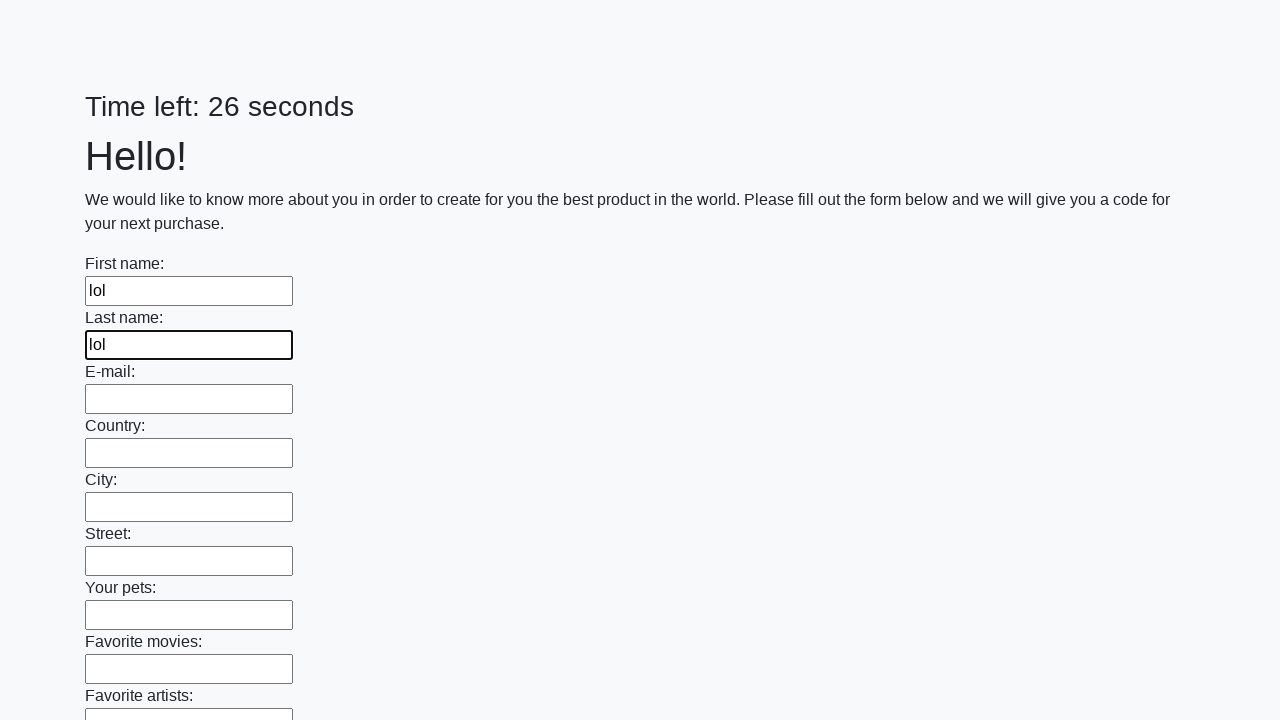

Filled input field with 'lol' on input >> nth=2
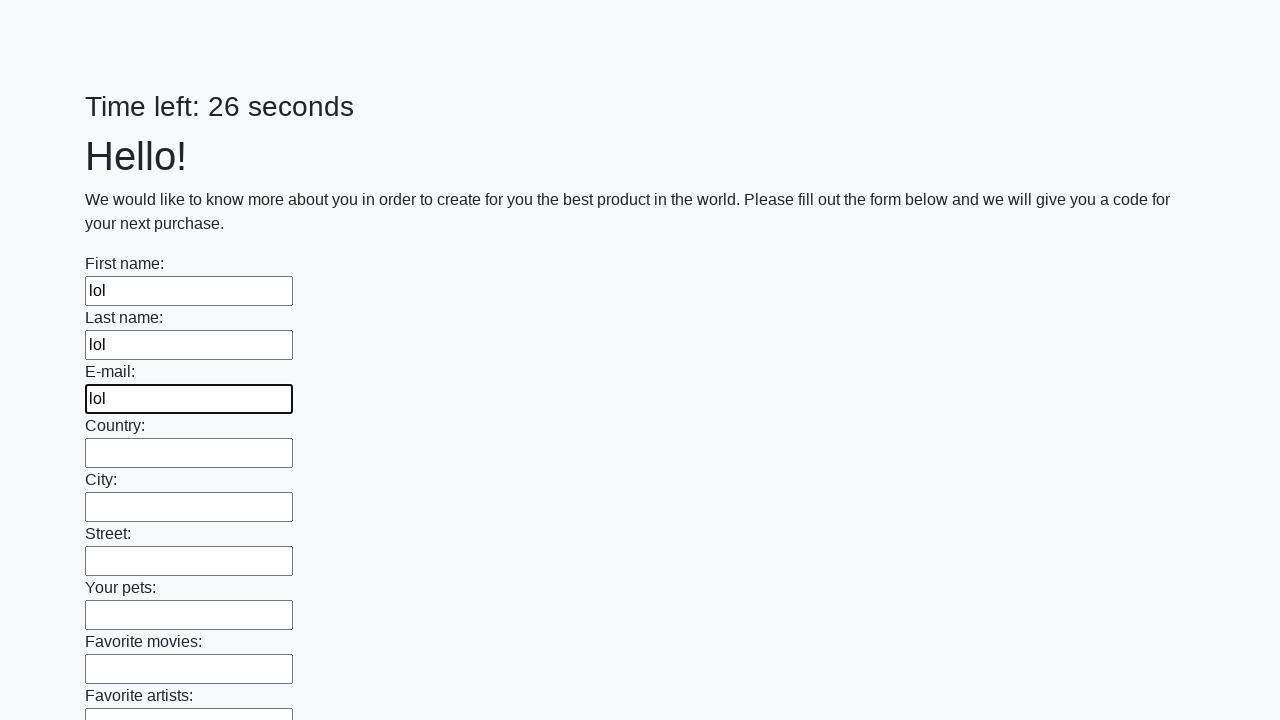

Filled input field with 'lol' on input >> nth=3
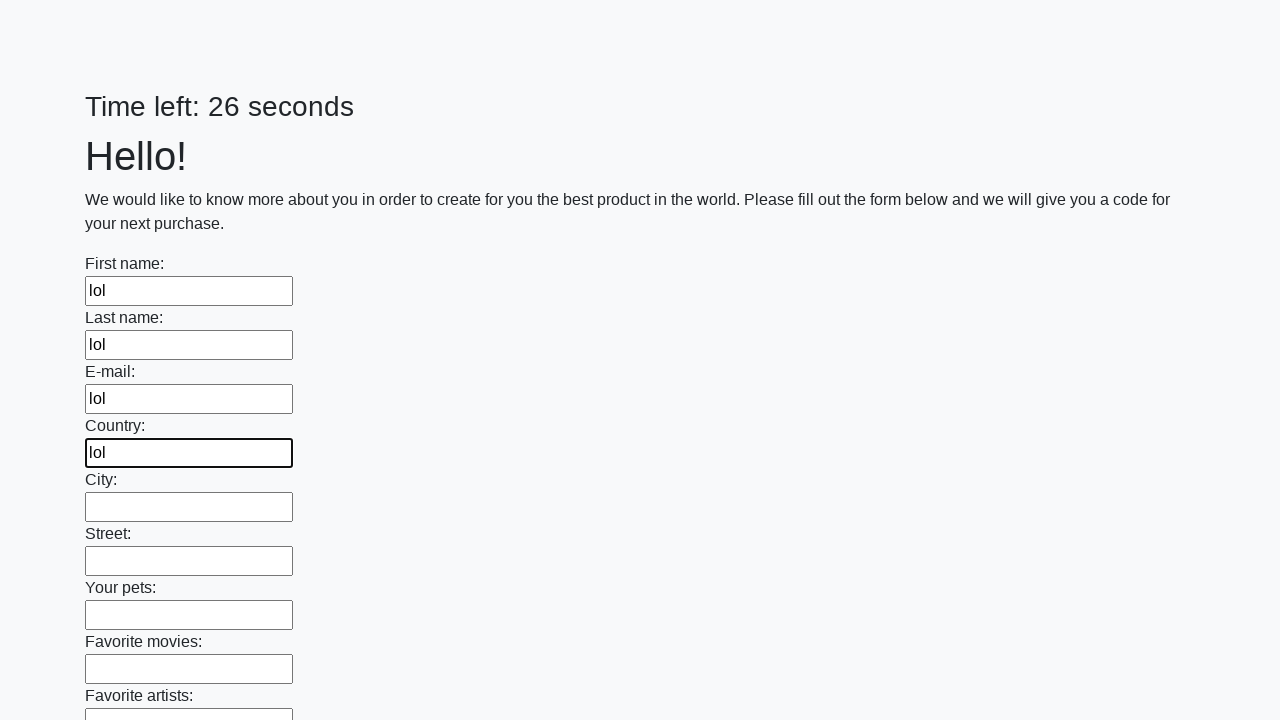

Filled input field with 'lol' on input >> nth=4
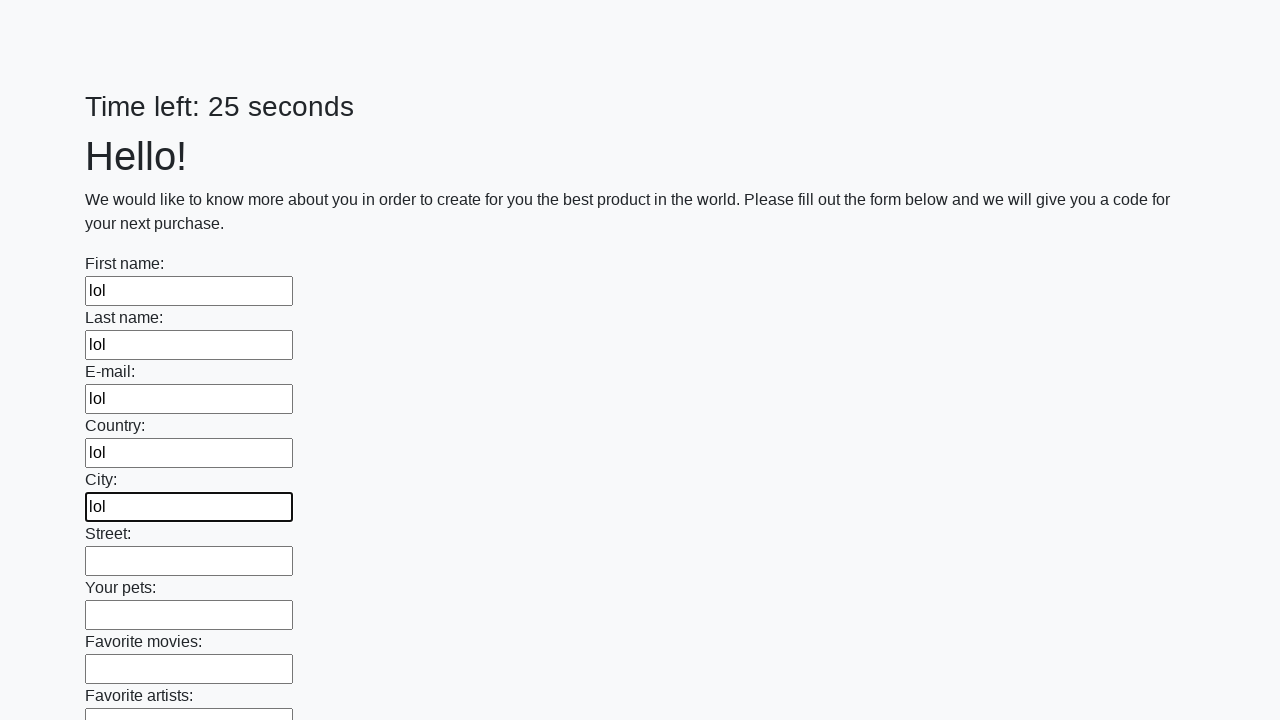

Filled input field with 'lol' on input >> nth=5
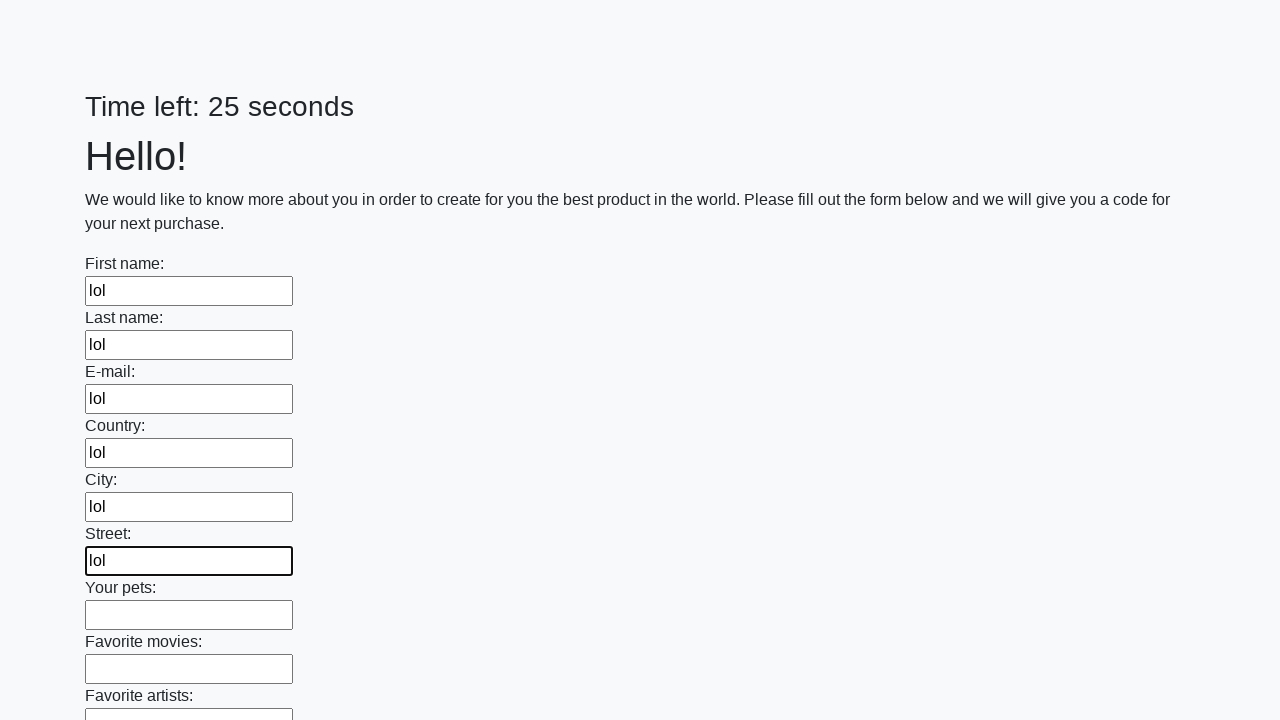

Filled input field with 'lol' on input >> nth=6
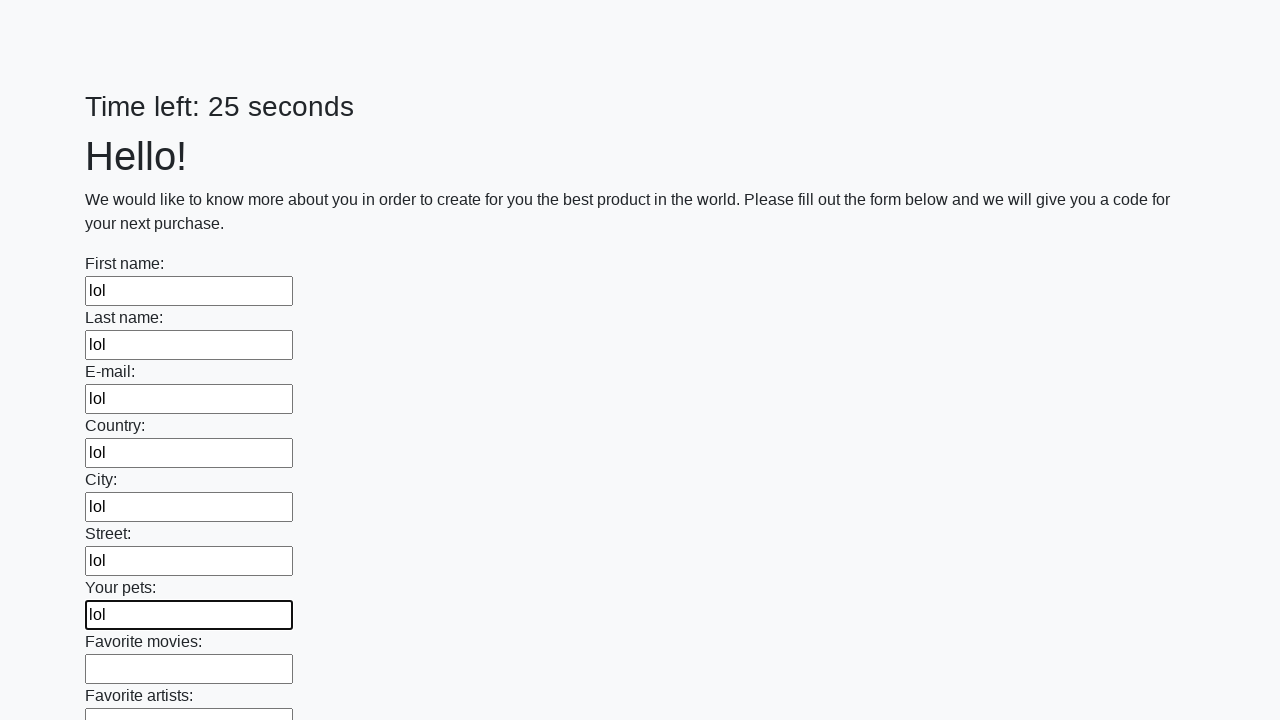

Filled input field with 'lol' on input >> nth=7
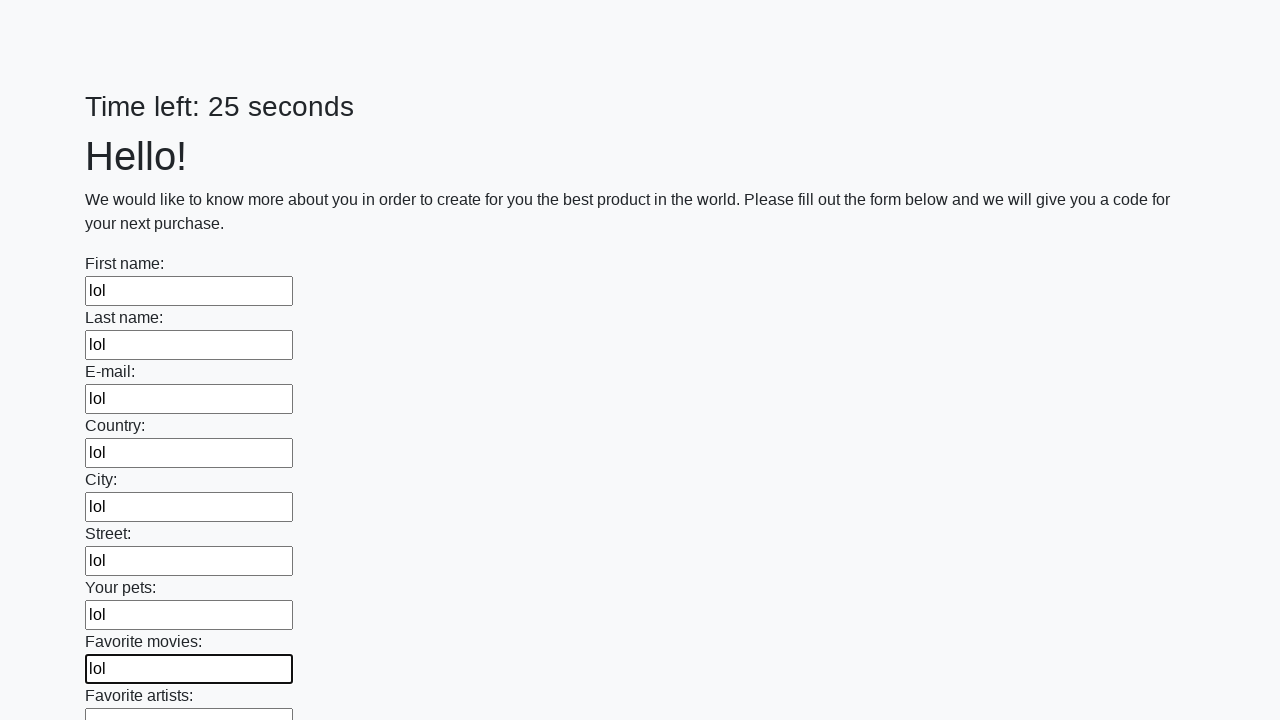

Filled input field with 'lol' on input >> nth=8
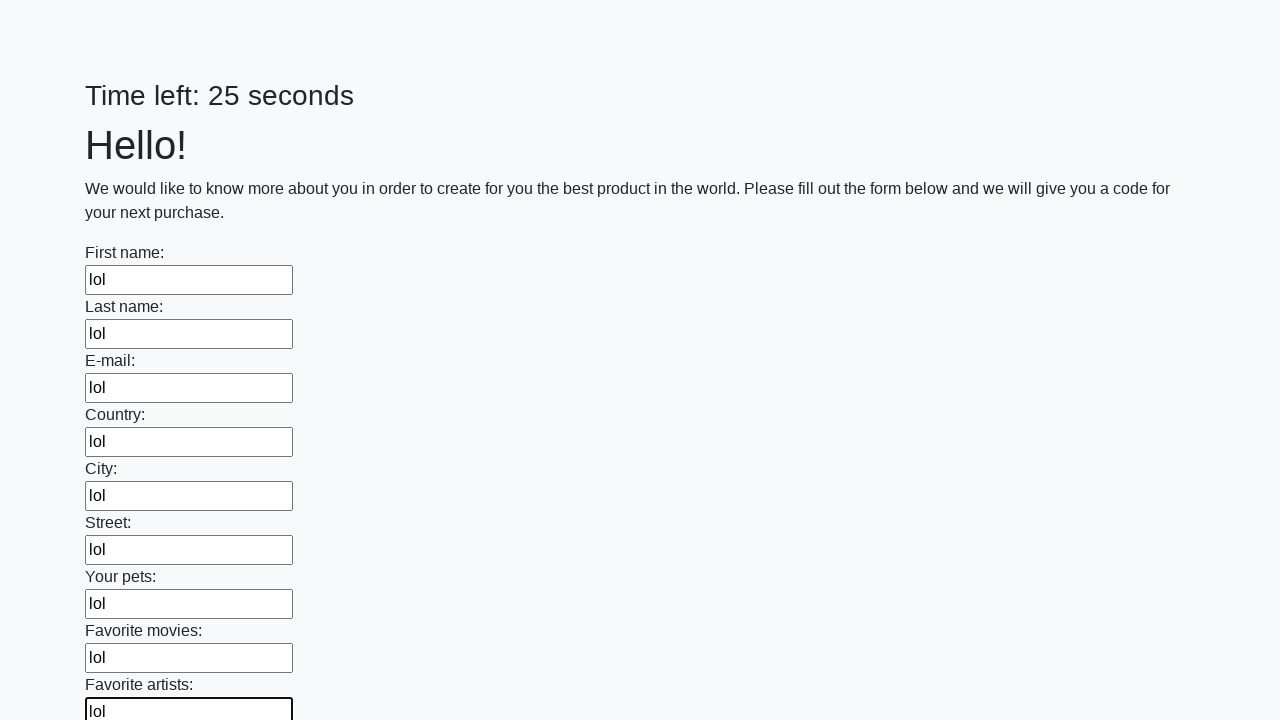

Filled input field with 'lol' on input >> nth=9
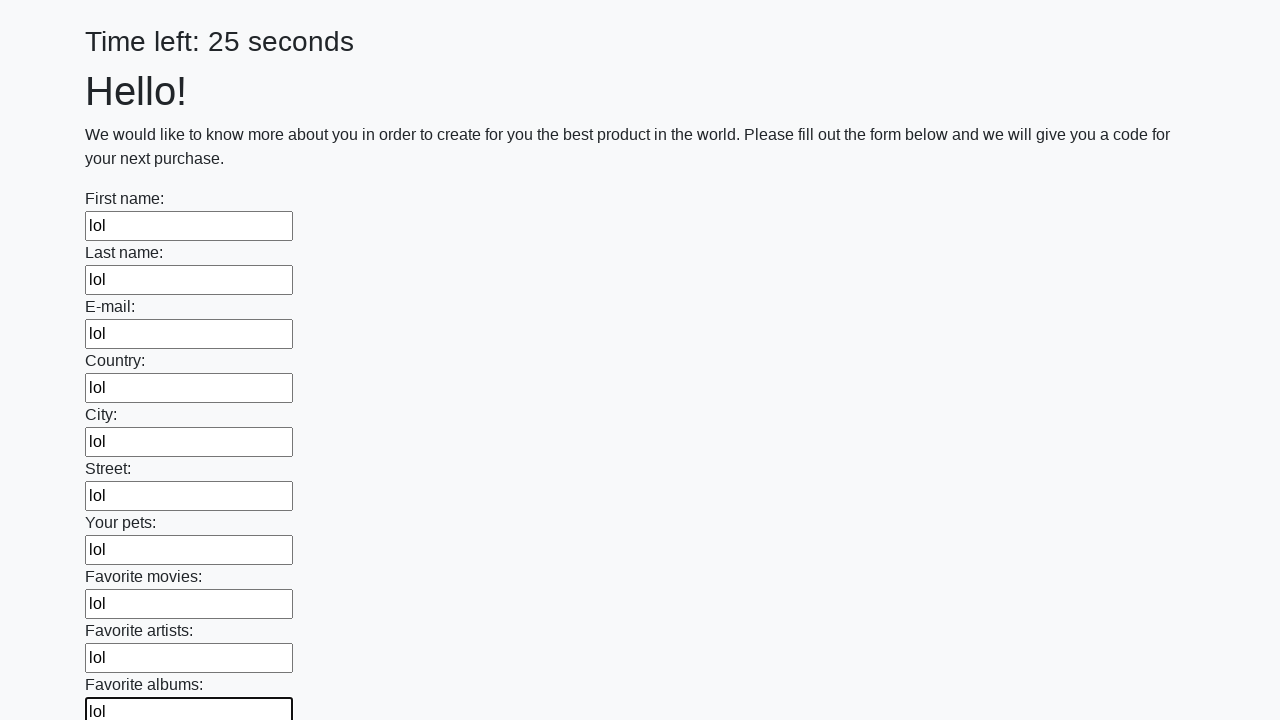

Filled input field with 'lol' on input >> nth=10
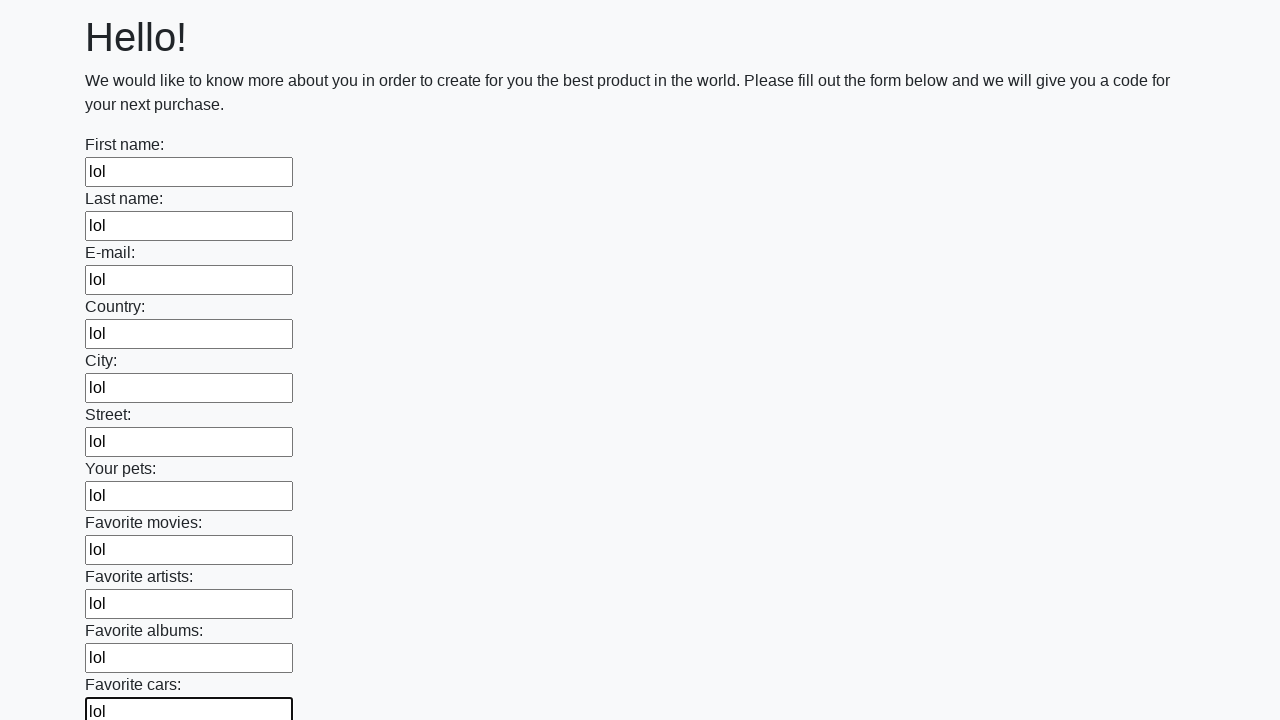

Filled input field with 'lol' on input >> nth=11
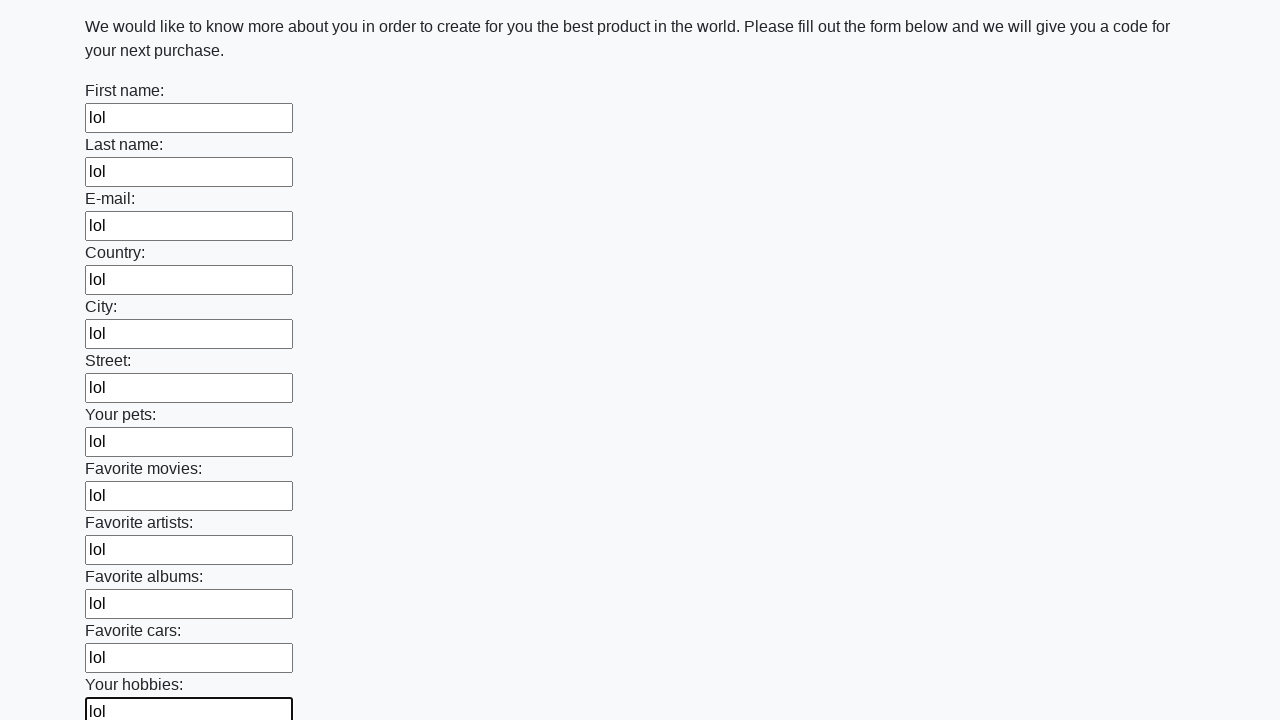

Filled input field with 'lol' on input >> nth=12
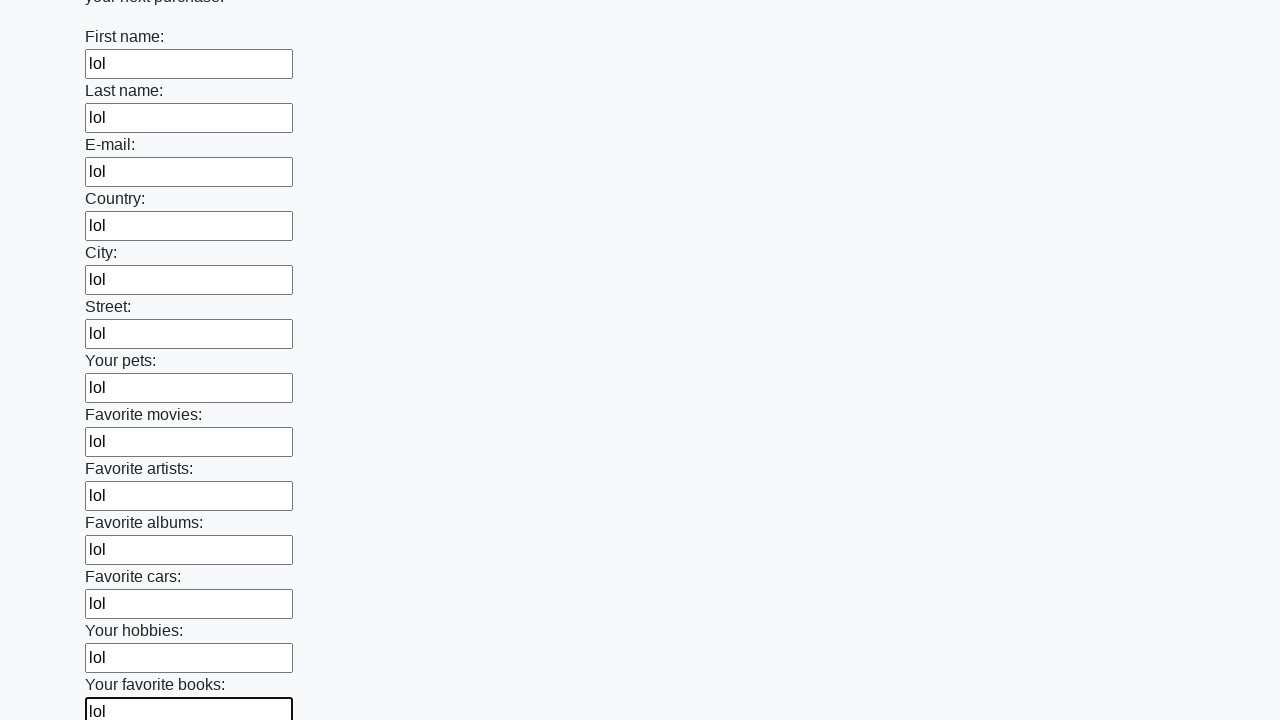

Filled input field with 'lol' on input >> nth=13
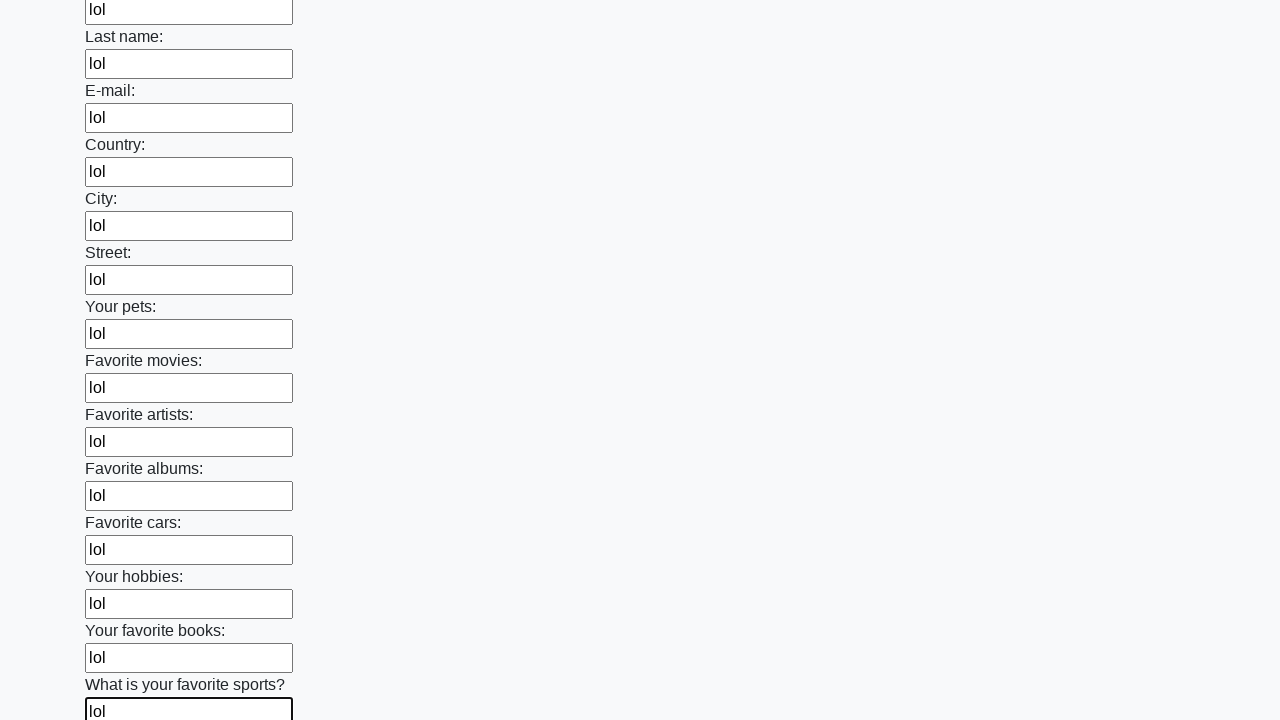

Filled input field with 'lol' on input >> nth=14
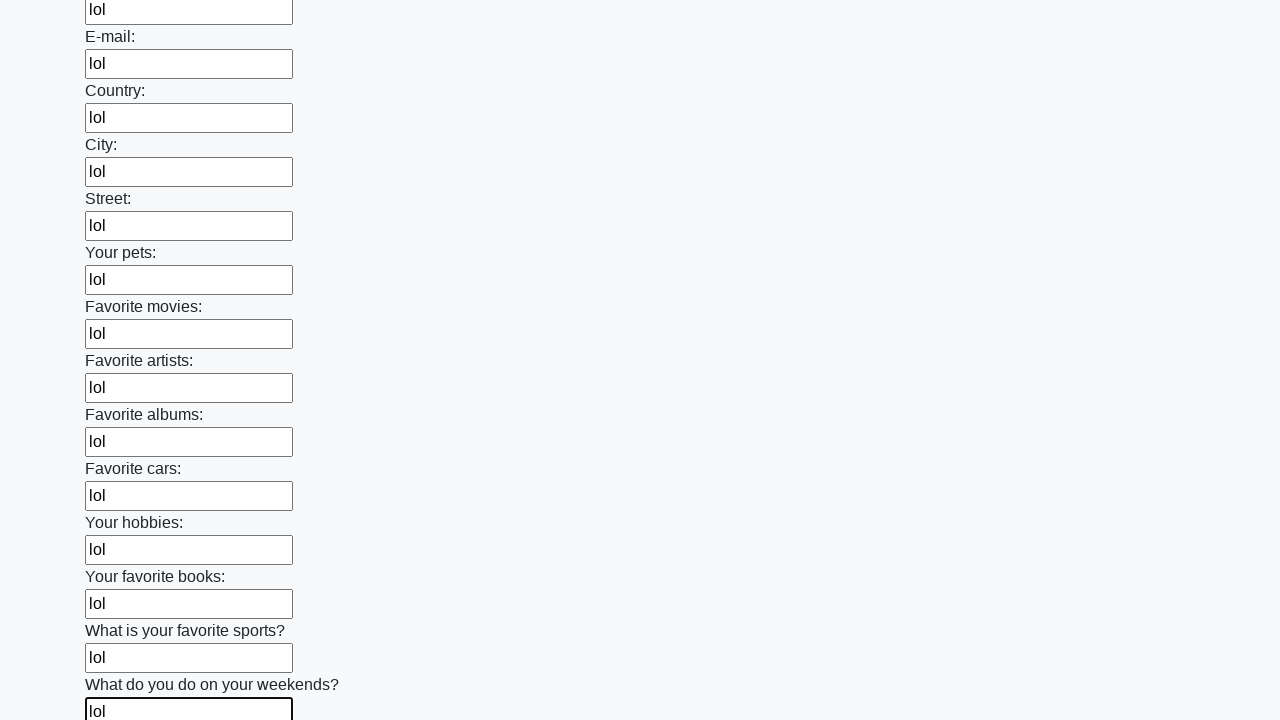

Filled input field with 'lol' on input >> nth=15
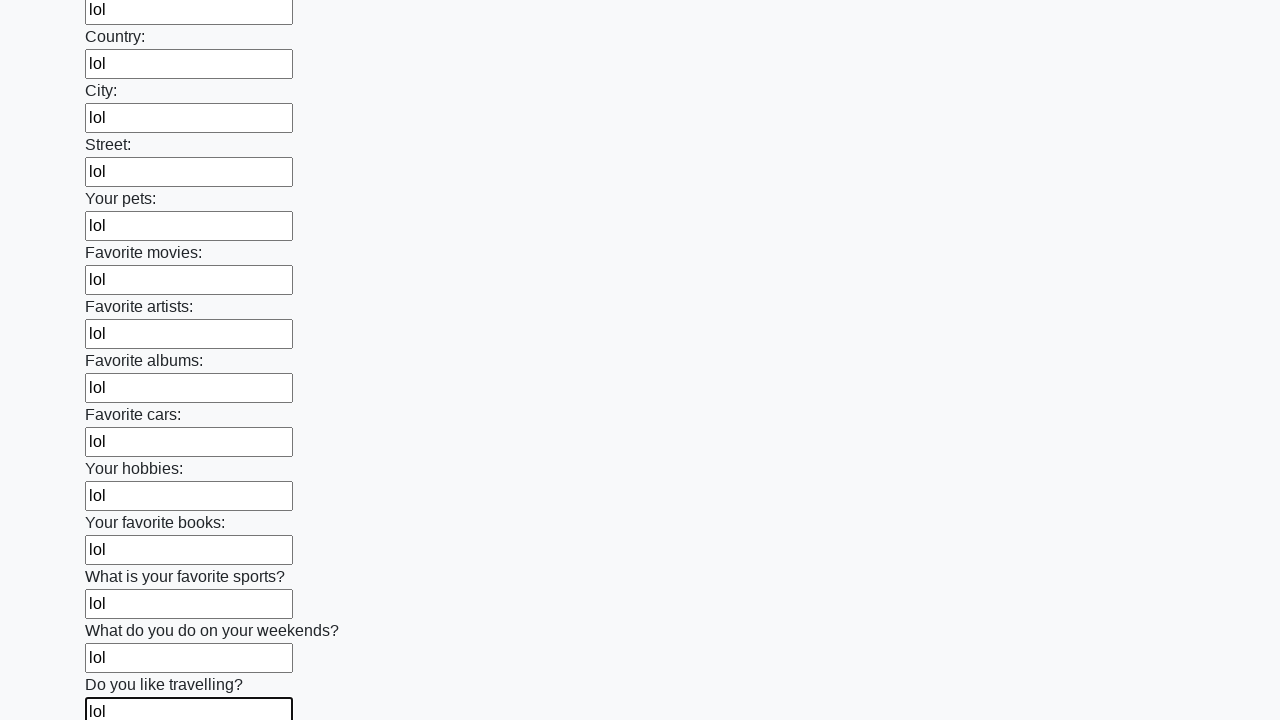

Filled input field with 'lol' on input >> nth=16
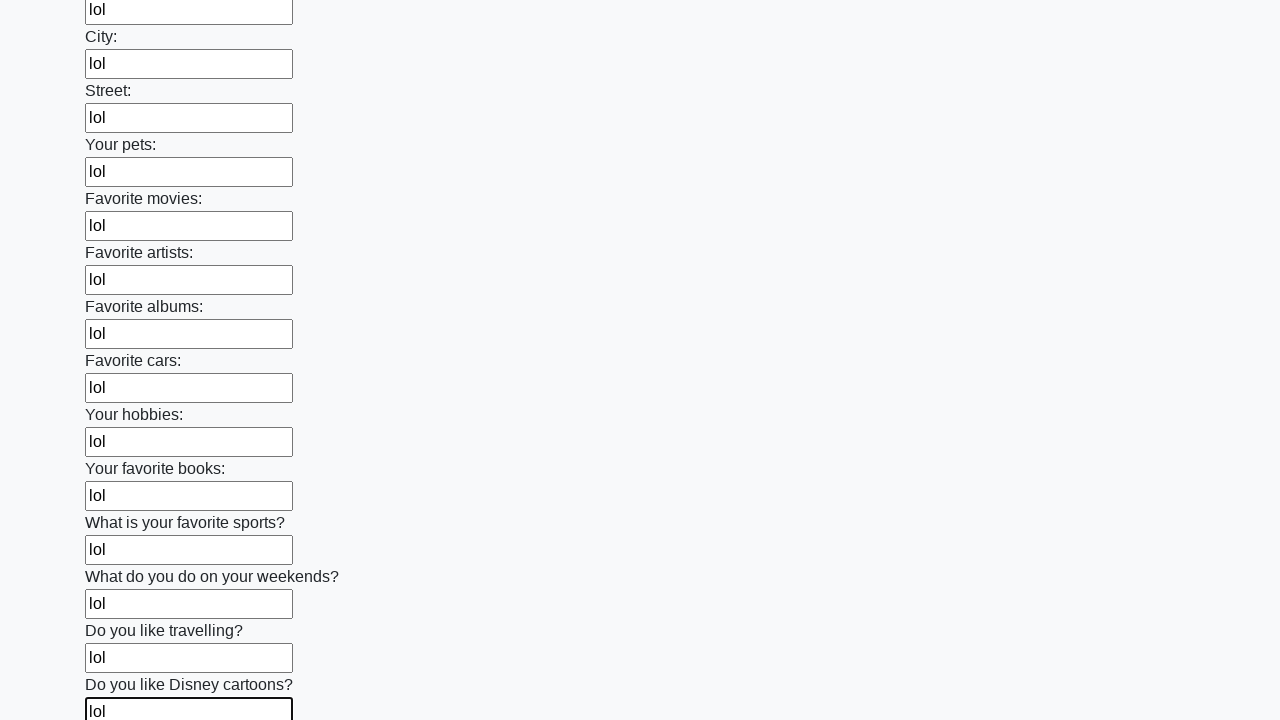

Filled input field with 'lol' on input >> nth=17
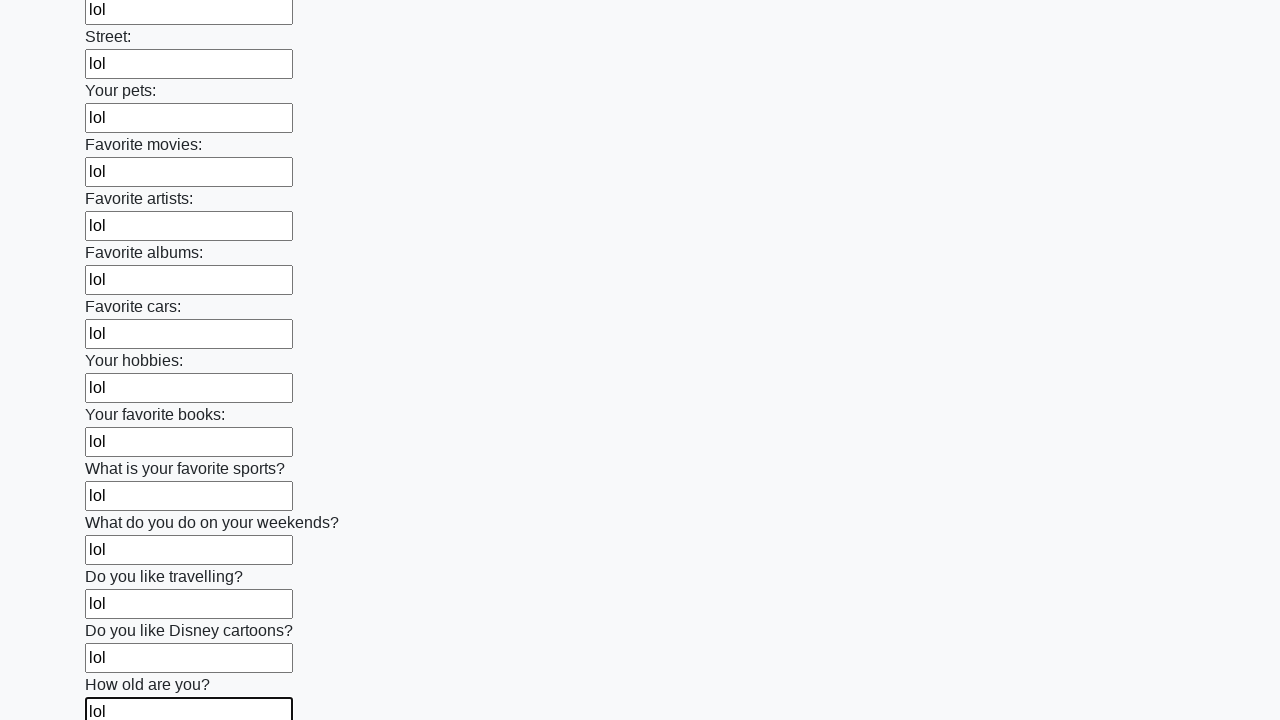

Filled input field with 'lol' on input >> nth=18
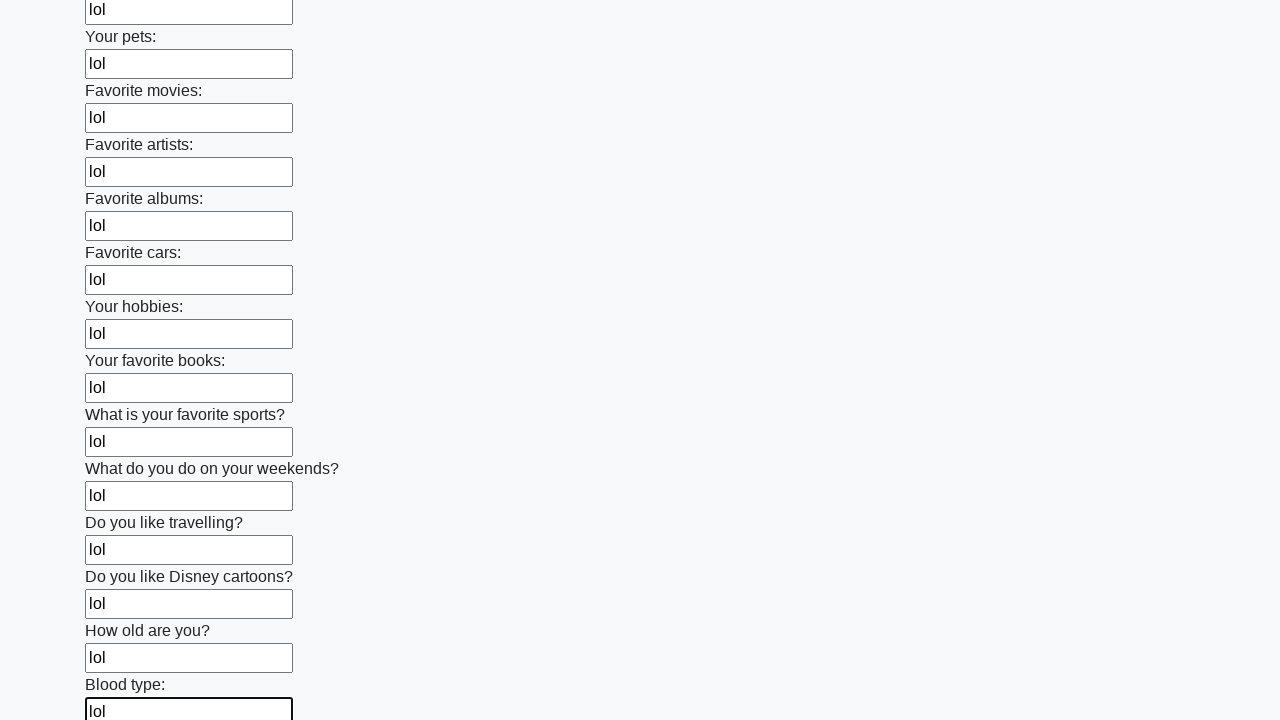

Filled input field with 'lol' on input >> nth=19
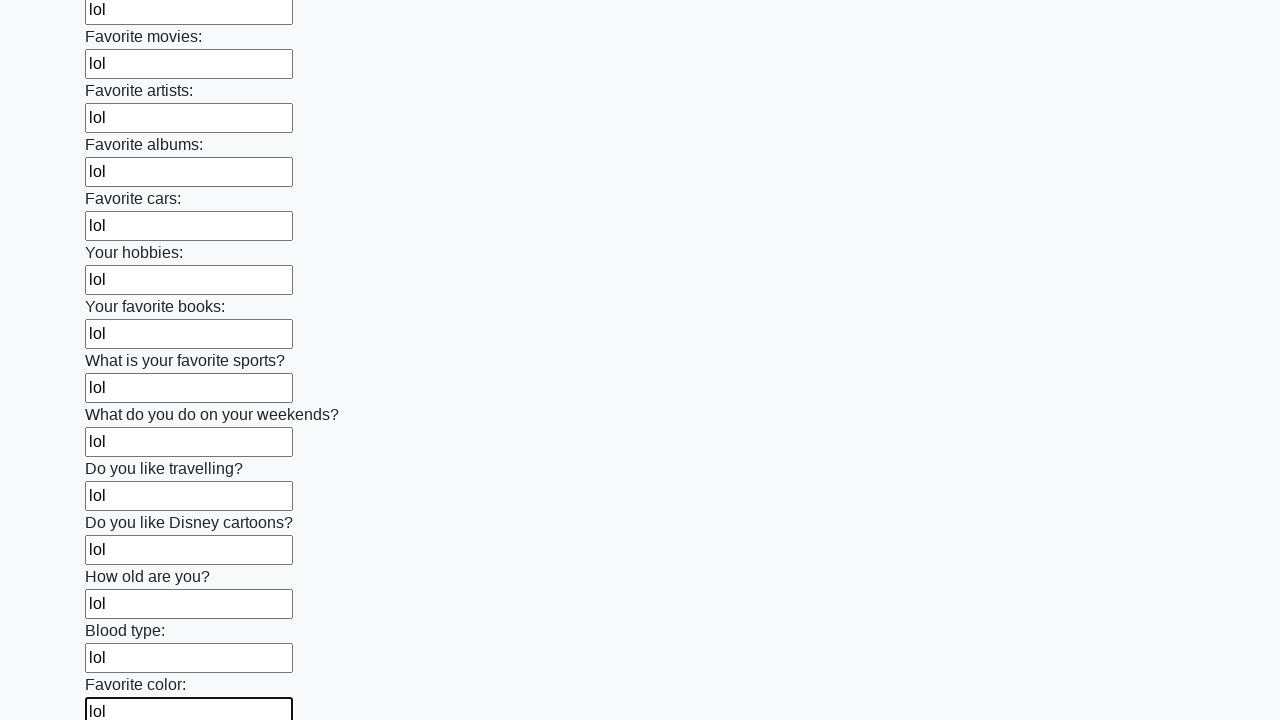

Filled input field with 'lol' on input >> nth=20
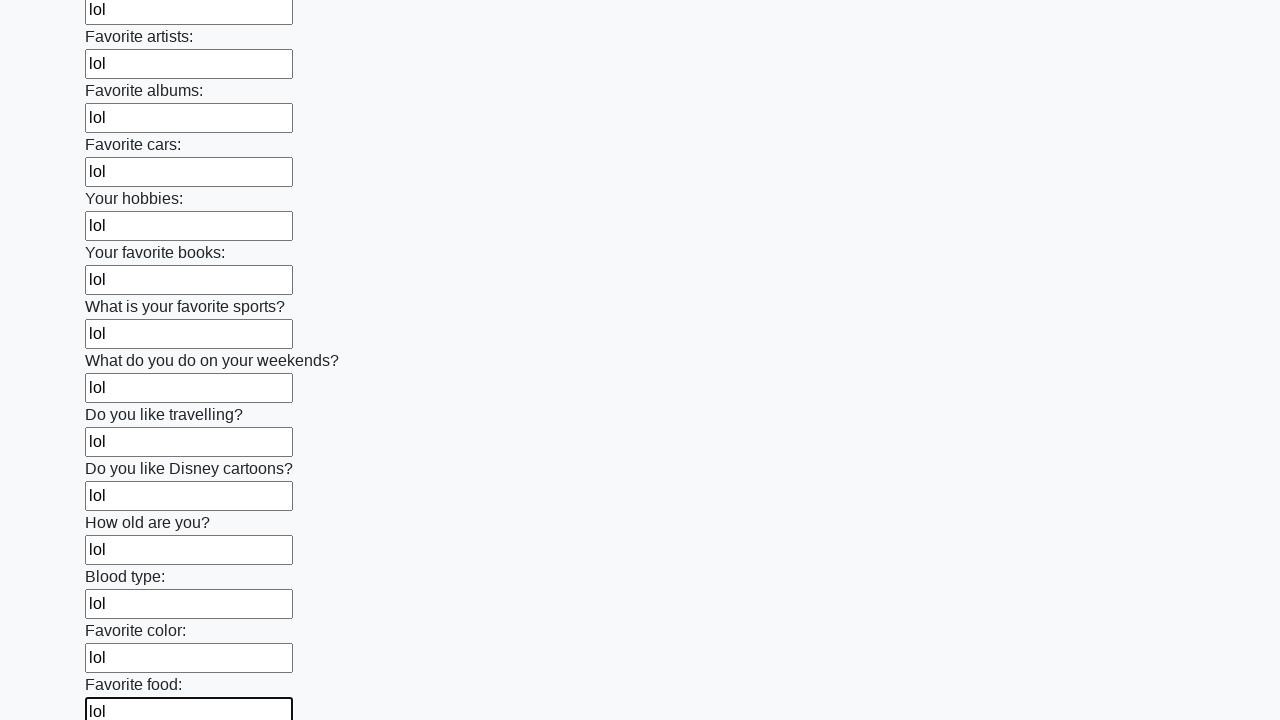

Filled input field with 'lol' on input >> nth=21
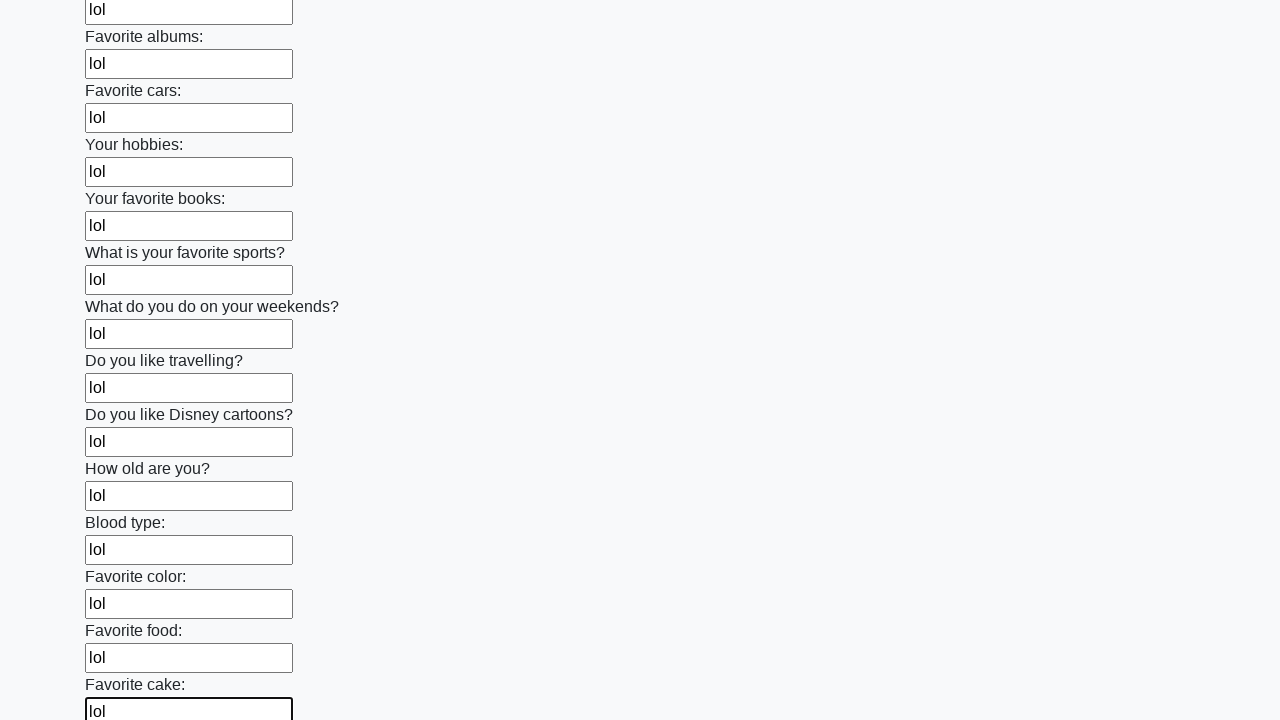

Filled input field with 'lol' on input >> nth=22
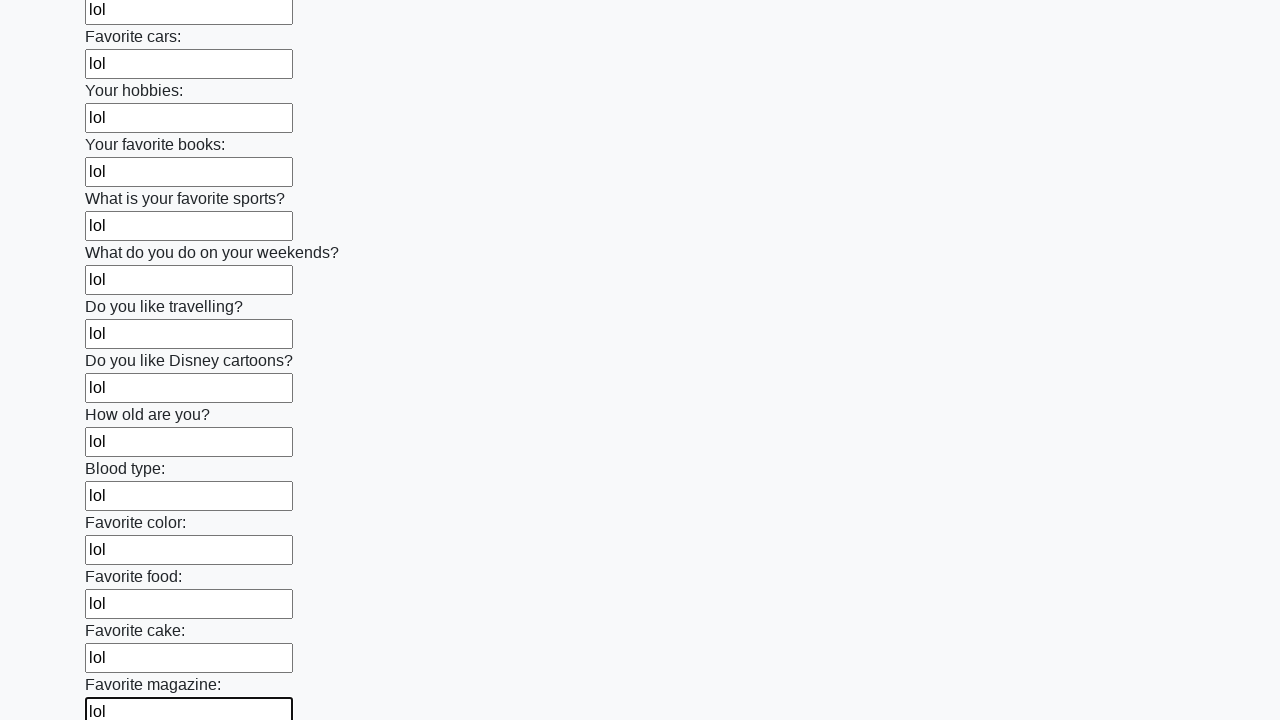

Filled input field with 'lol' on input >> nth=23
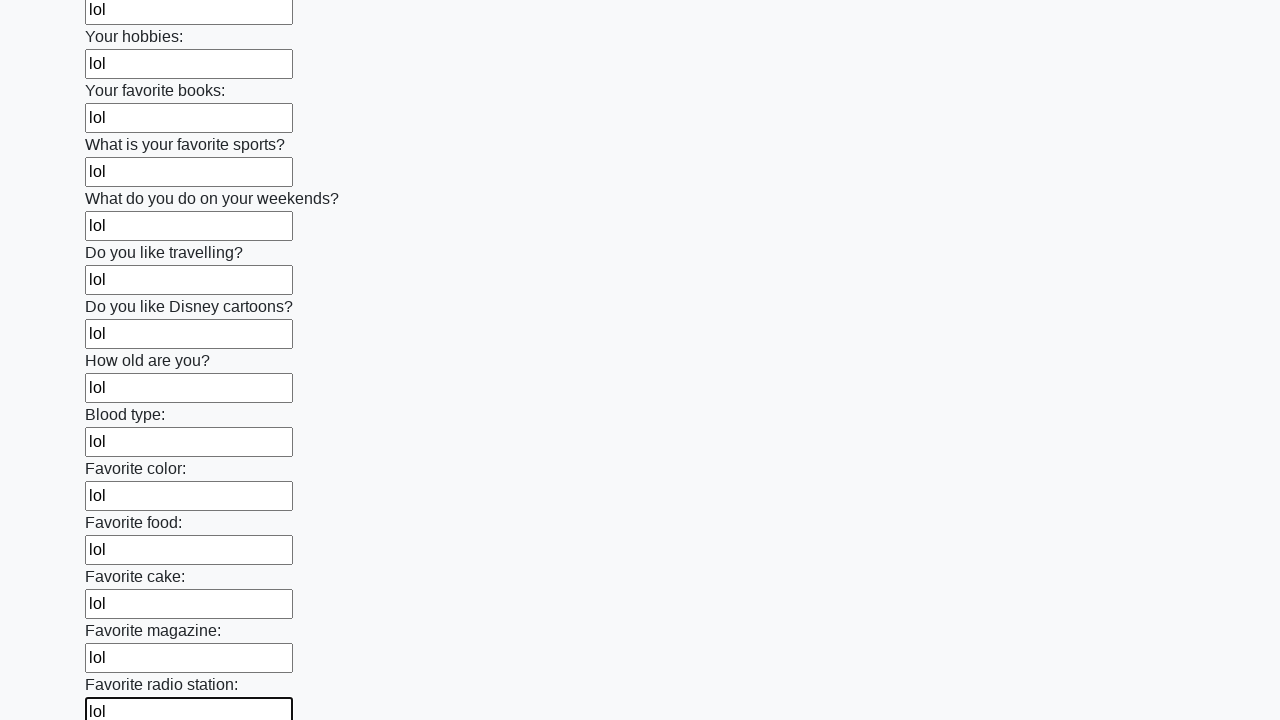

Filled input field with 'lol' on input >> nth=24
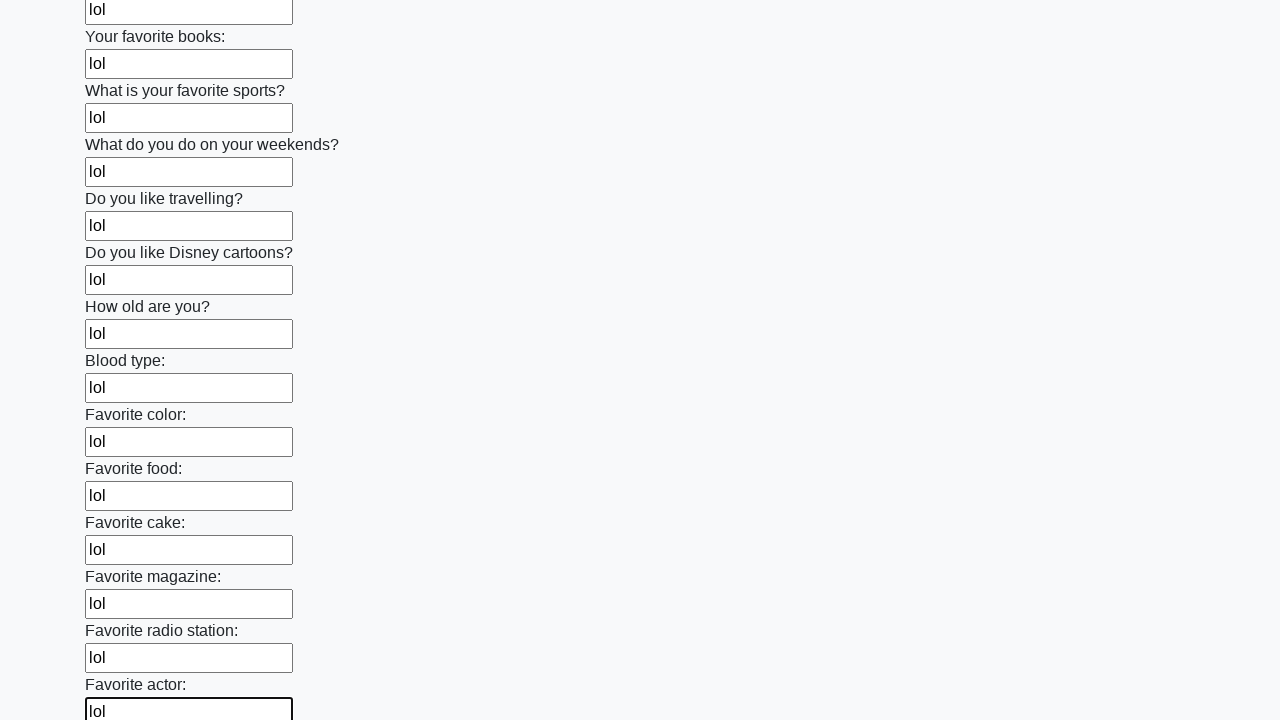

Filled input field with 'lol' on input >> nth=25
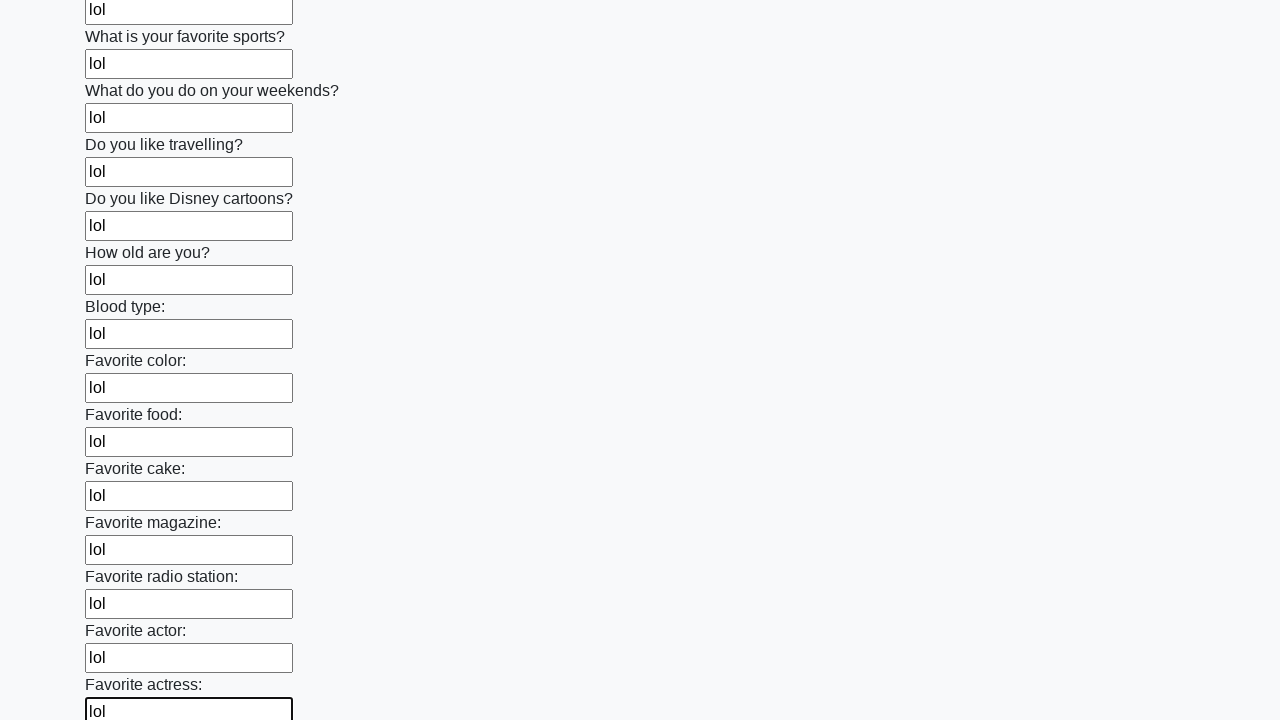

Filled input field with 'lol' on input >> nth=26
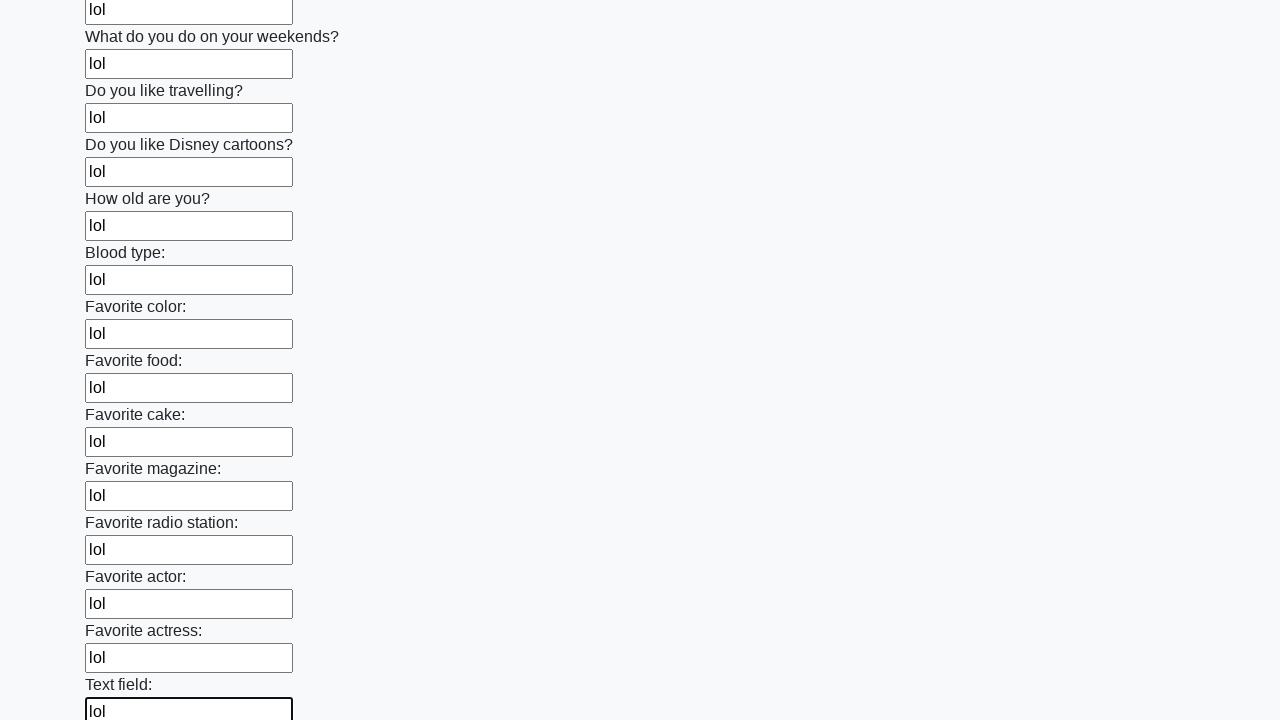

Filled input field with 'lol' on input >> nth=27
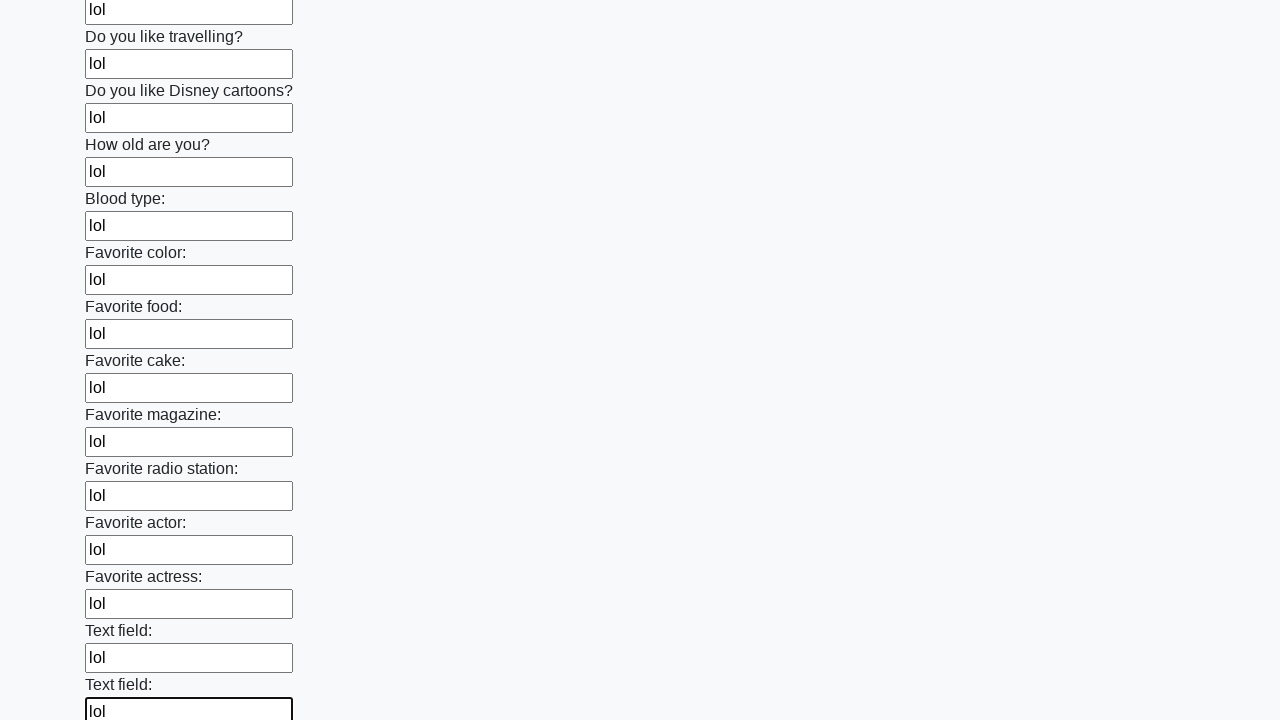

Filled input field with 'lol' on input >> nth=28
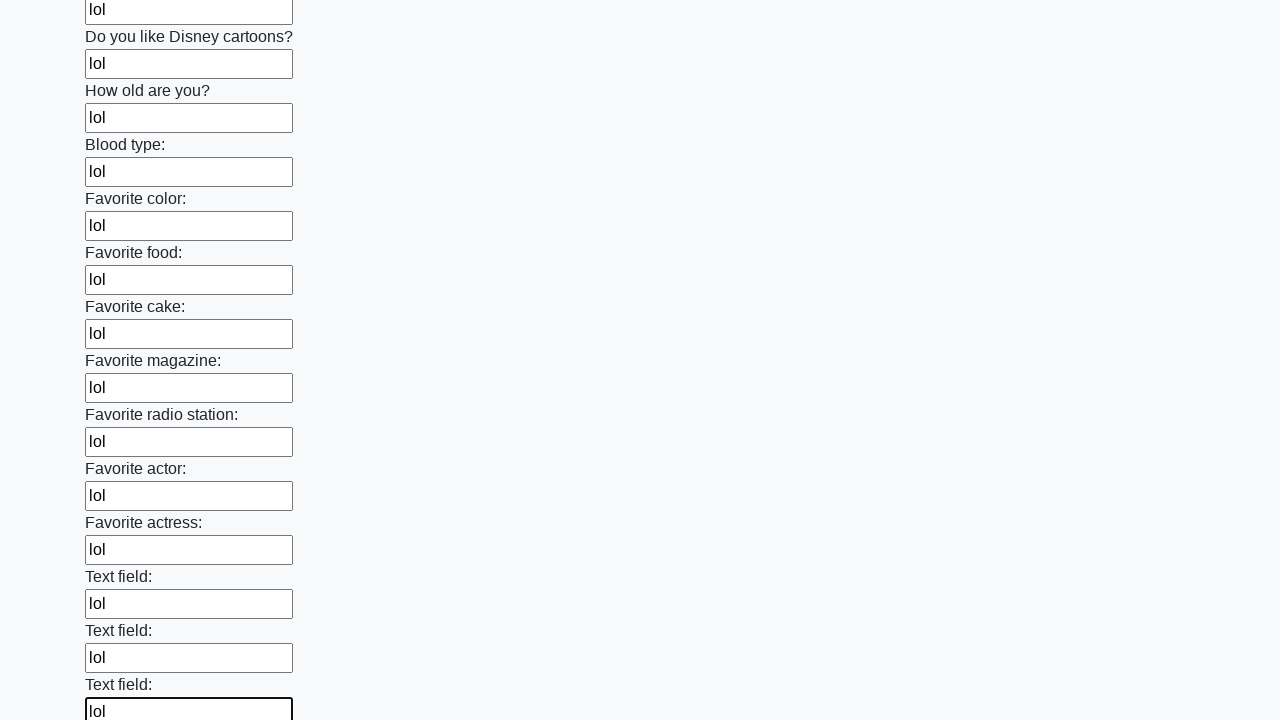

Filled input field with 'lol' on input >> nth=29
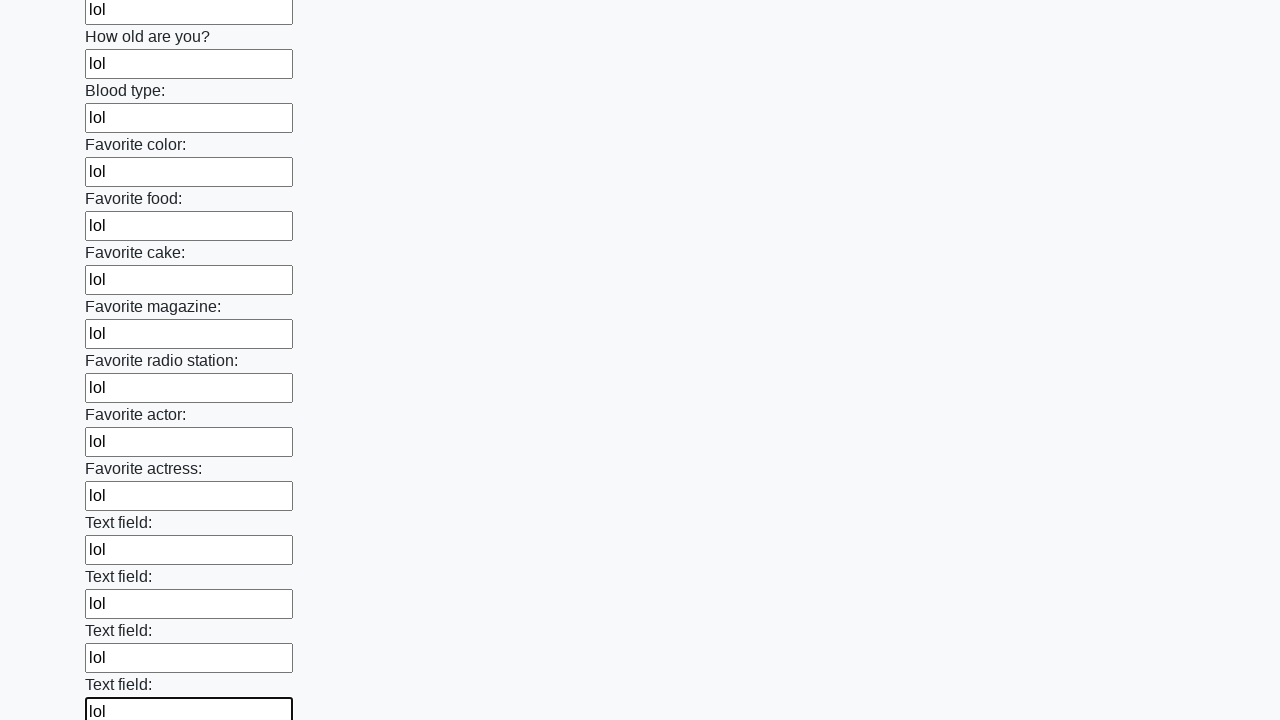

Filled input field with 'lol' on input >> nth=30
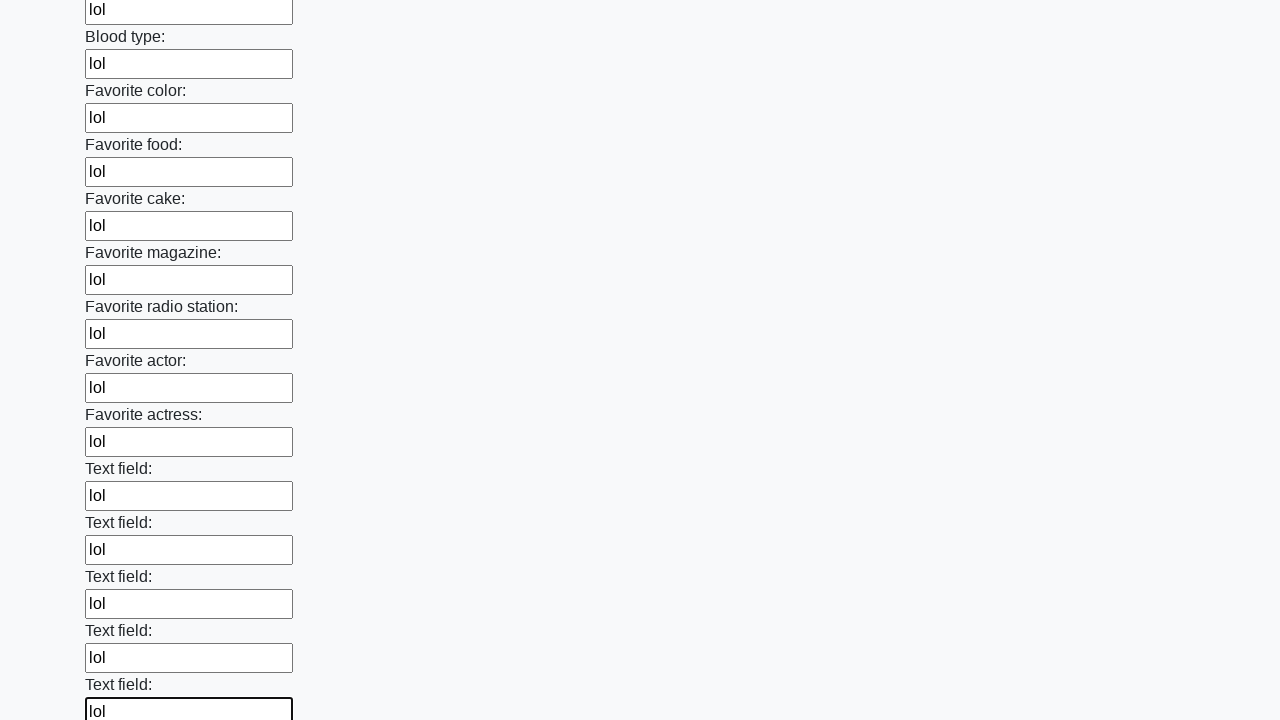

Filled input field with 'lol' on input >> nth=31
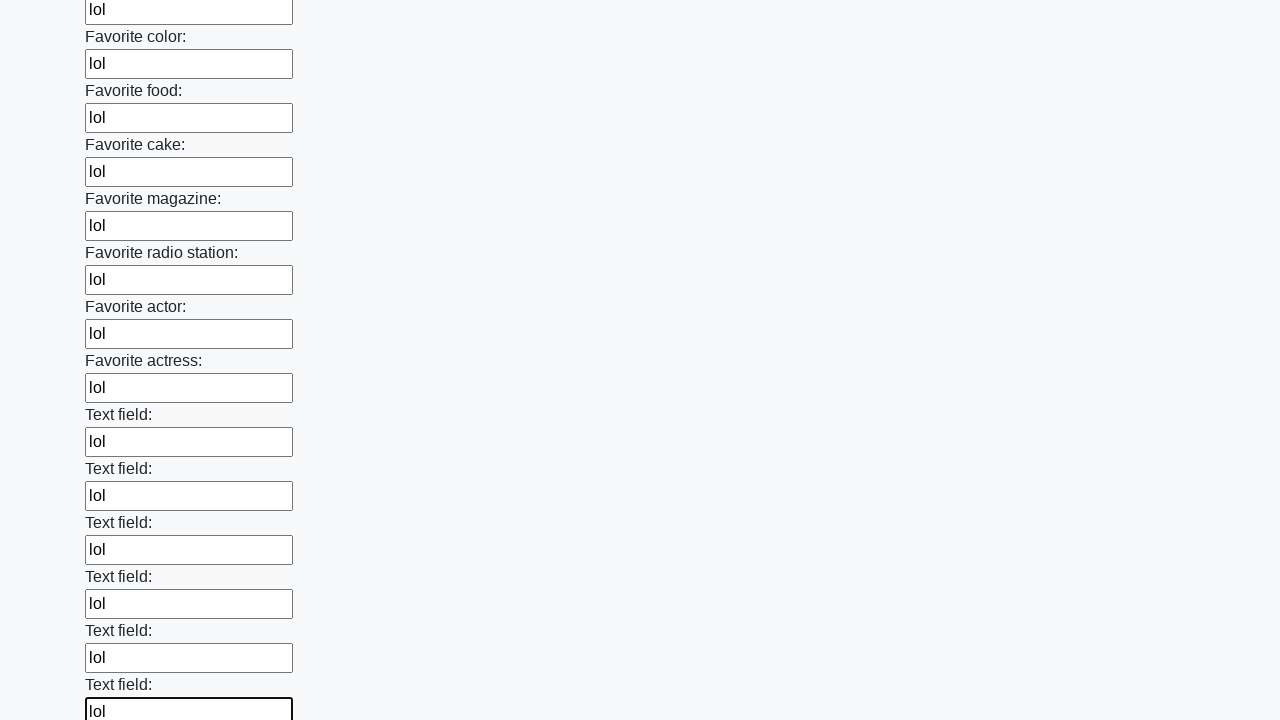

Filled input field with 'lol' on input >> nth=32
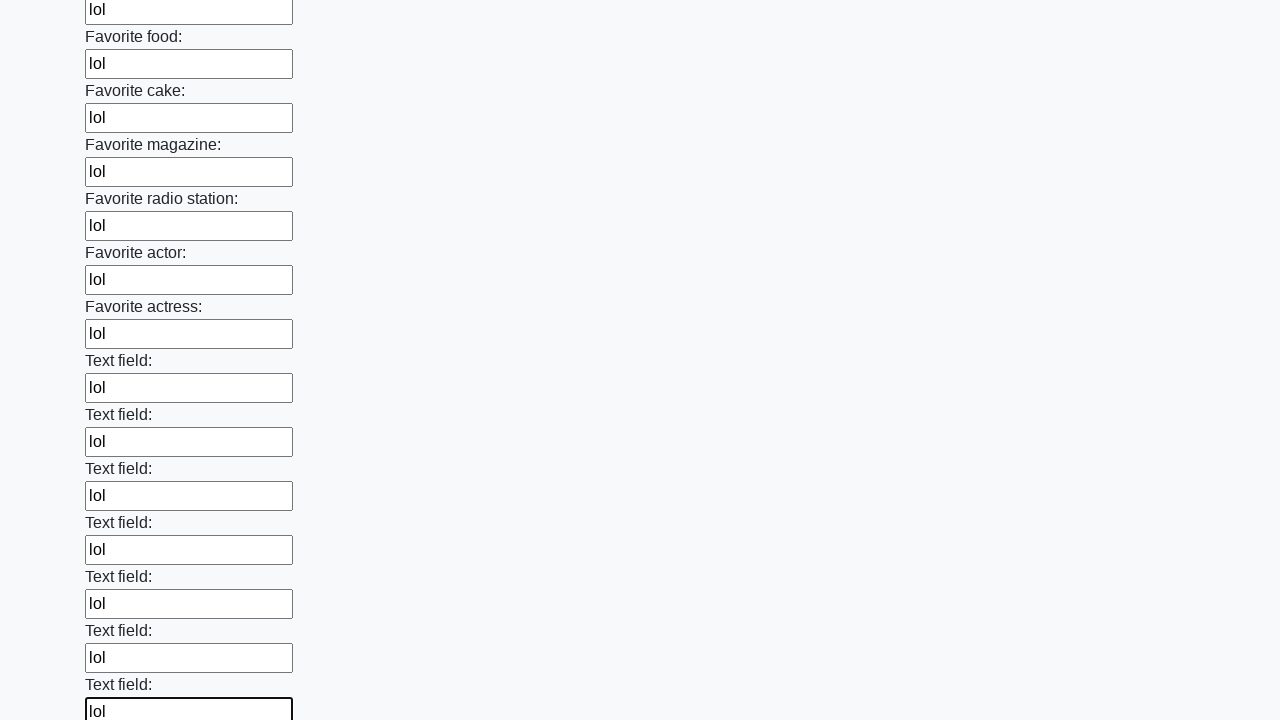

Filled input field with 'lol' on input >> nth=33
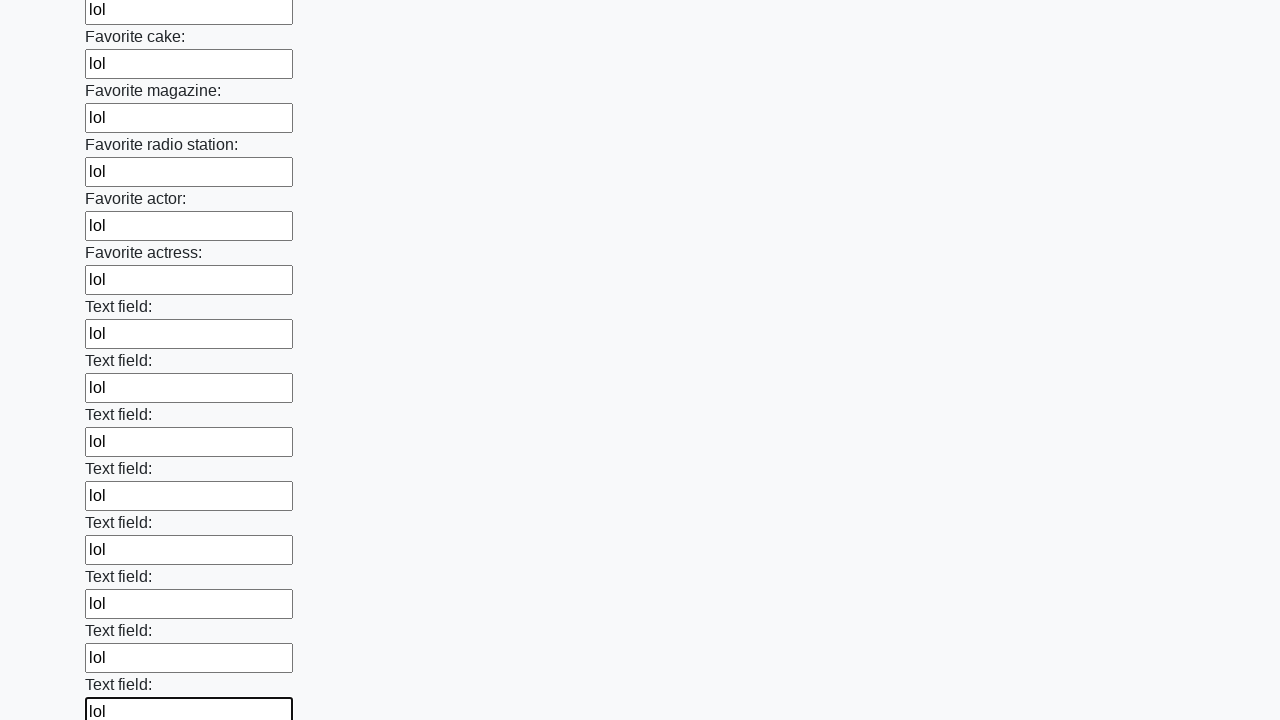

Filled input field with 'lol' on input >> nth=34
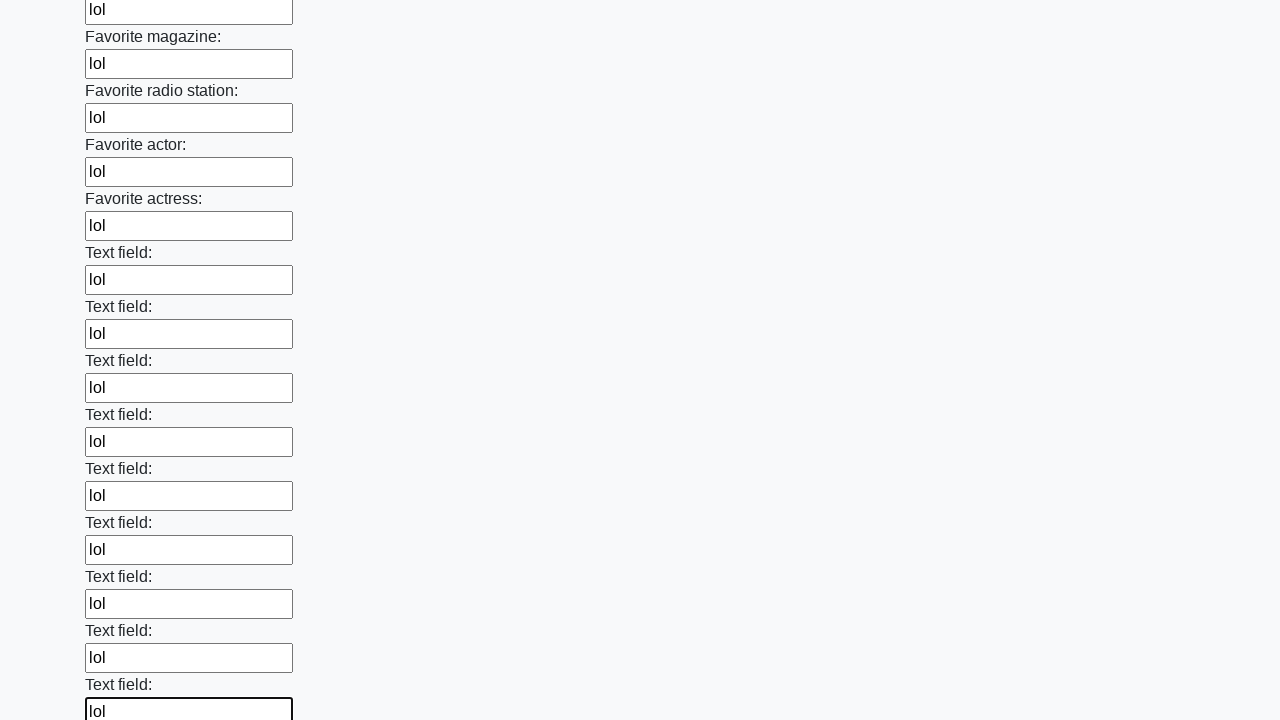

Filled input field with 'lol' on input >> nth=35
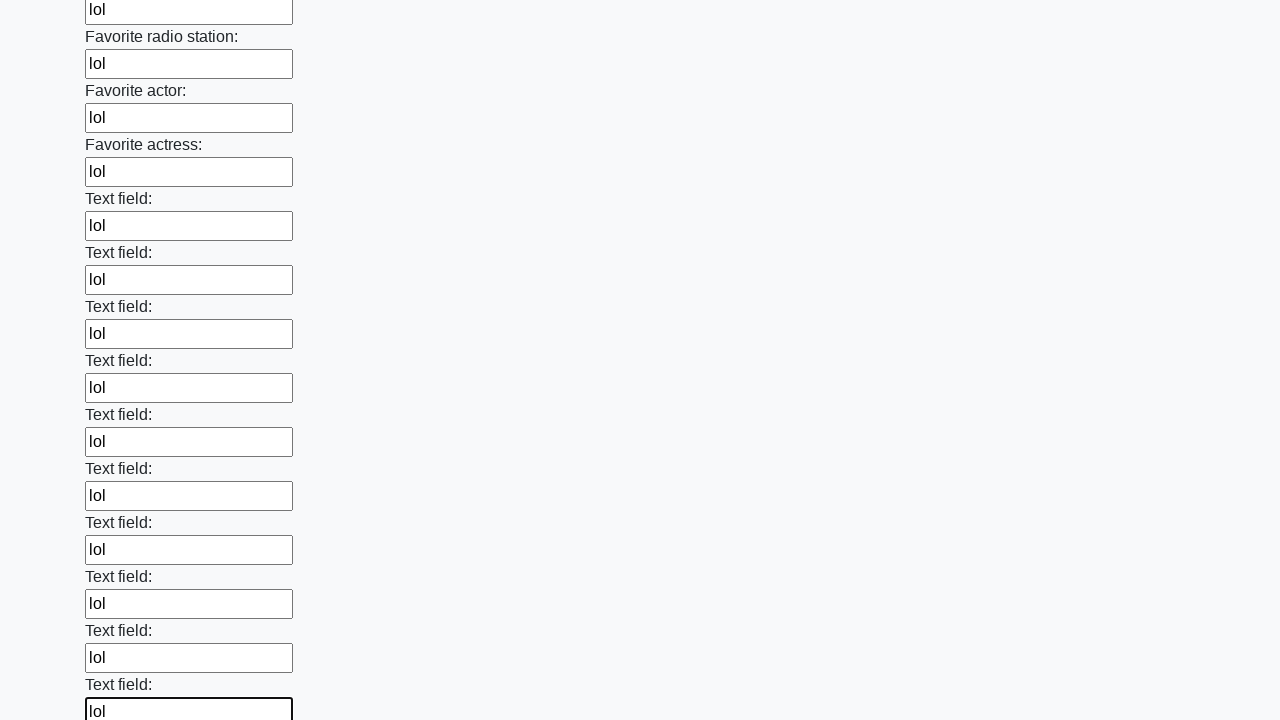

Filled input field with 'lol' on input >> nth=36
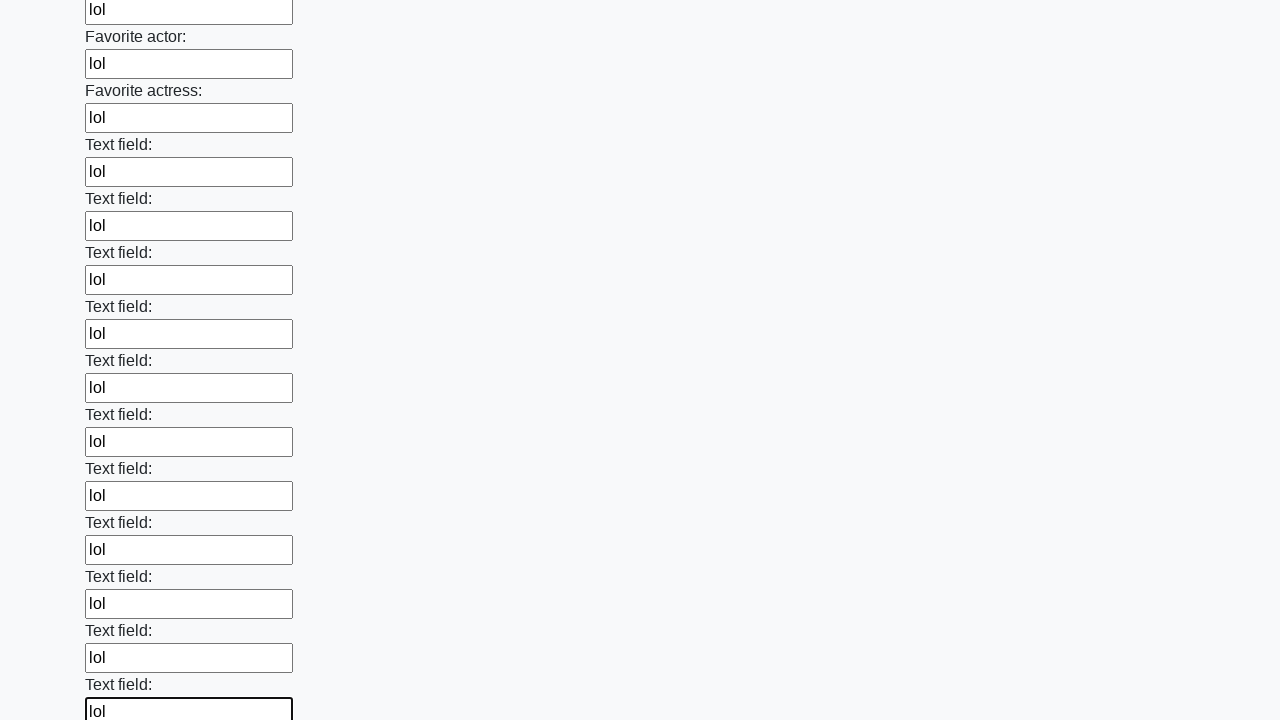

Filled input field with 'lol' on input >> nth=37
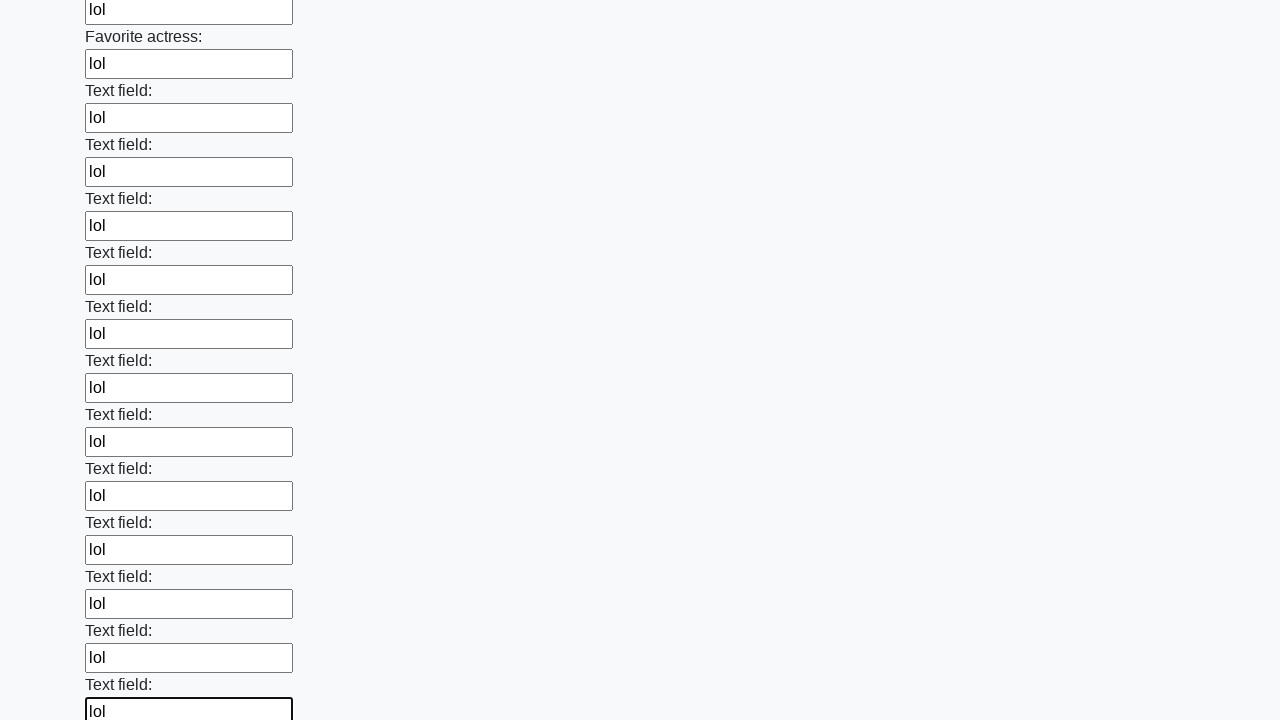

Filled input field with 'lol' on input >> nth=38
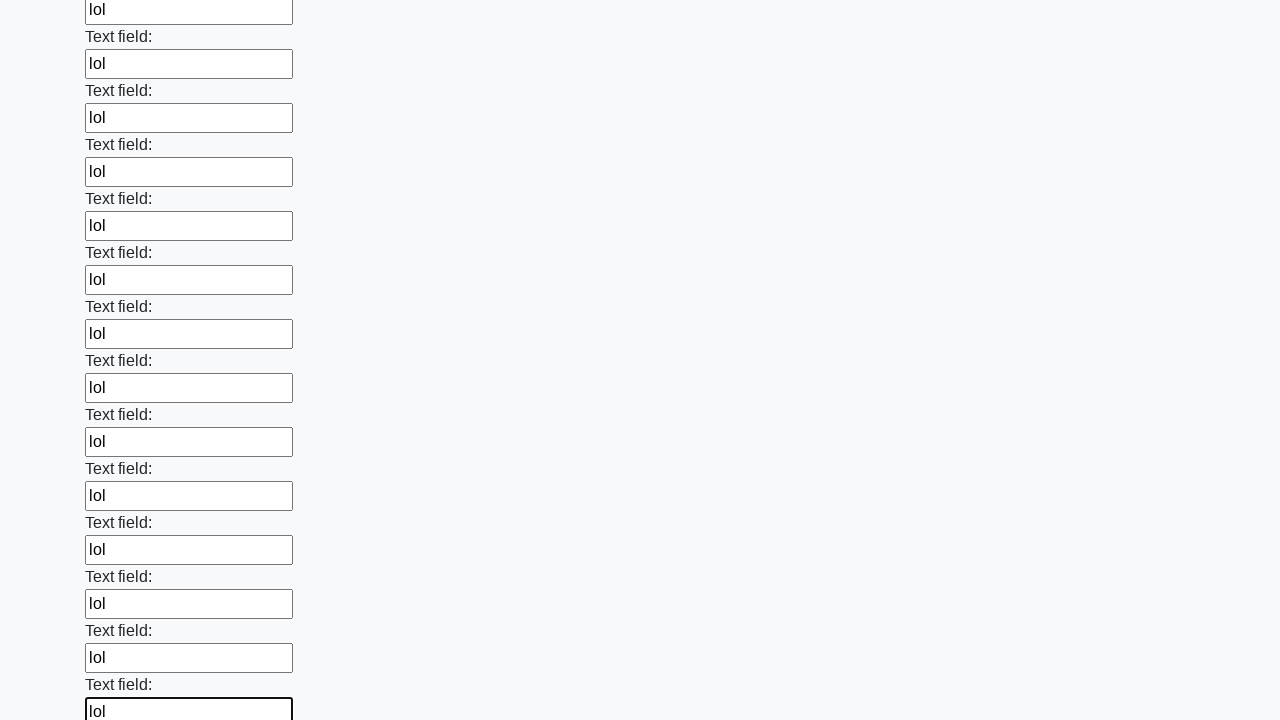

Filled input field with 'lol' on input >> nth=39
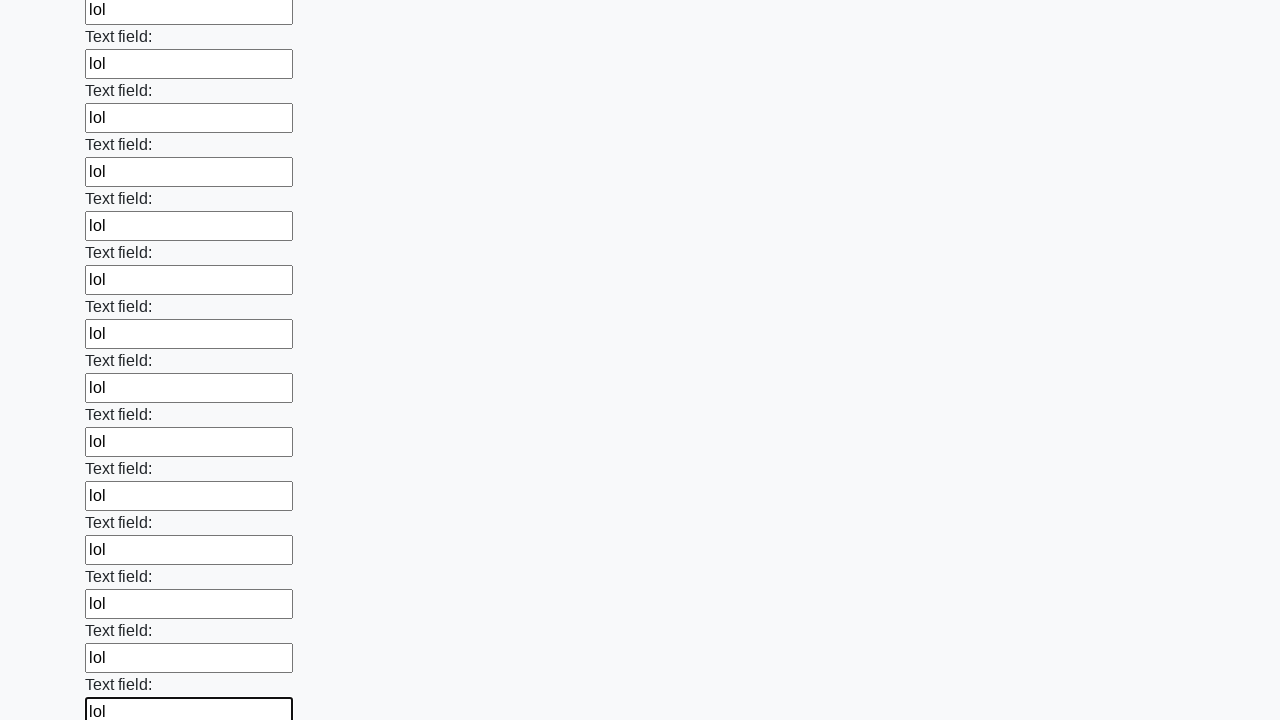

Filled input field with 'lol' on input >> nth=40
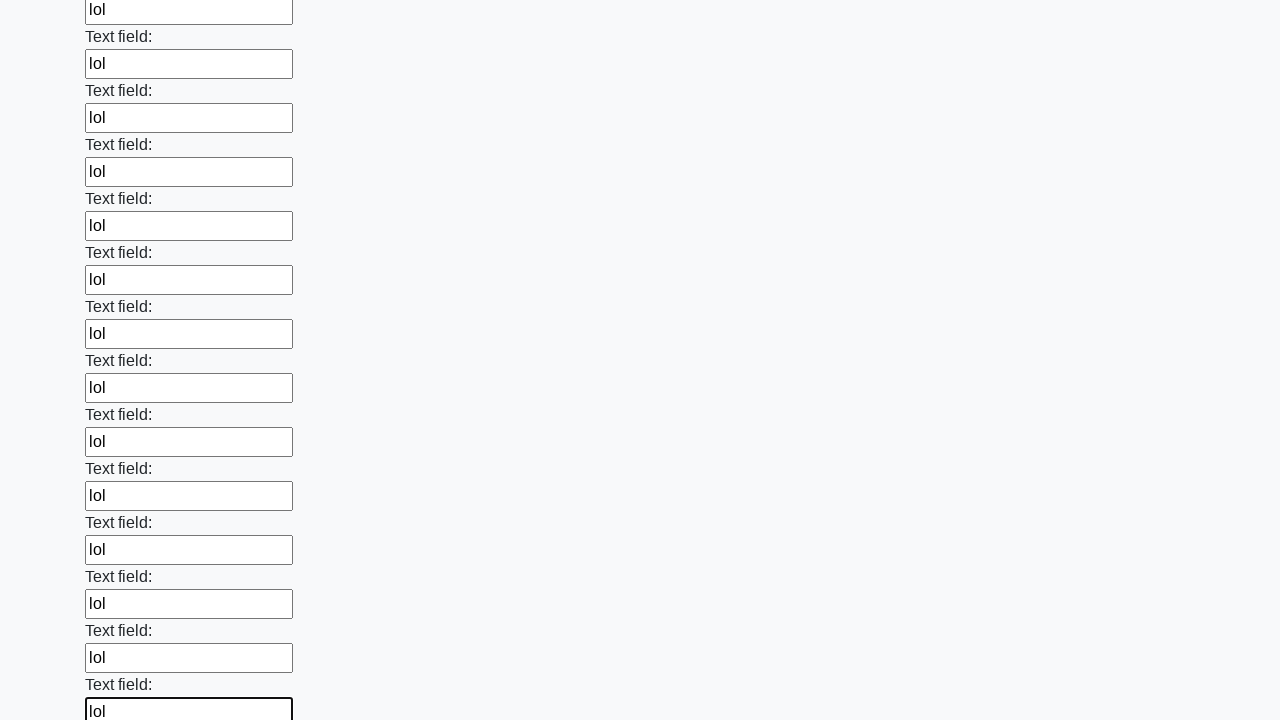

Filled input field with 'lol' on input >> nth=41
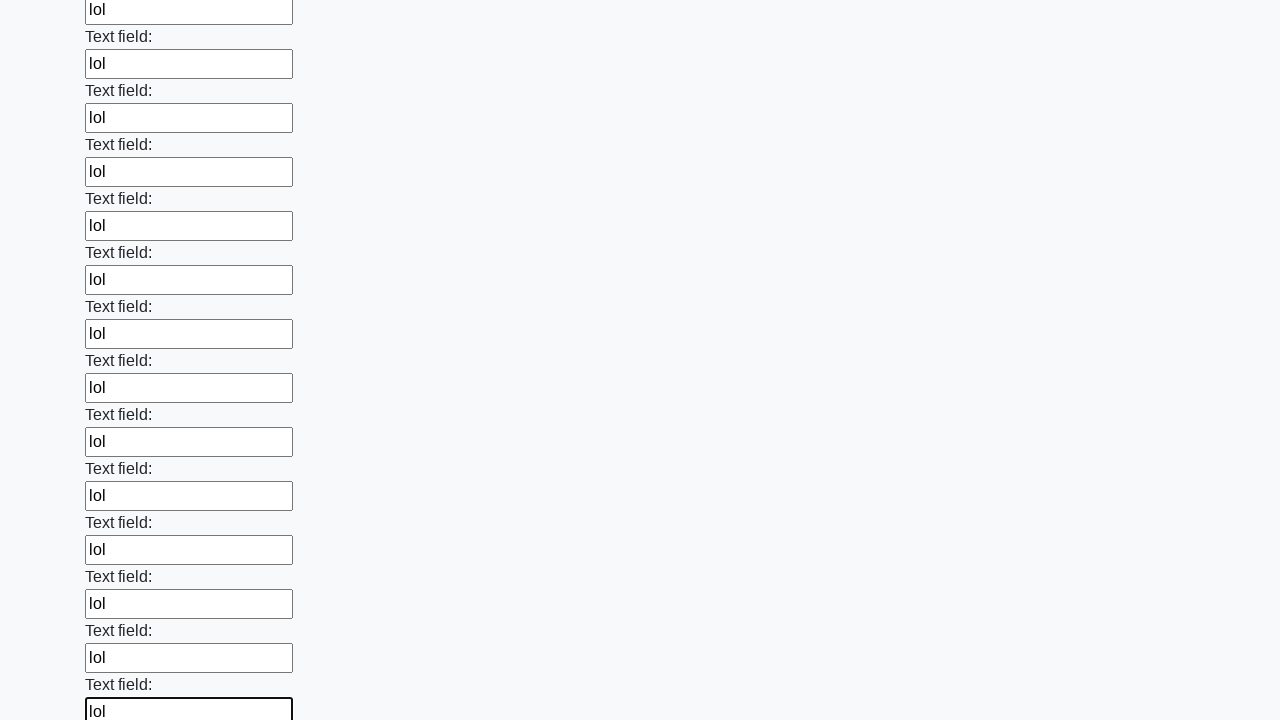

Filled input field with 'lol' on input >> nth=42
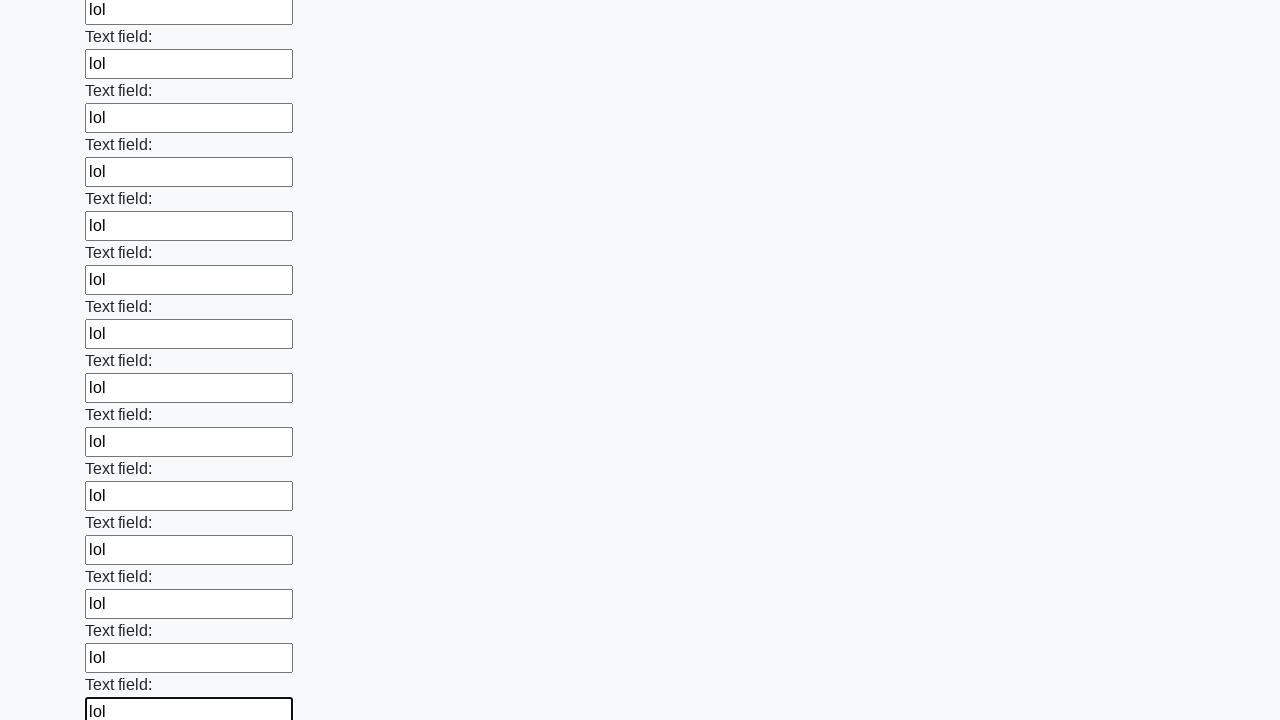

Filled input field with 'lol' on input >> nth=43
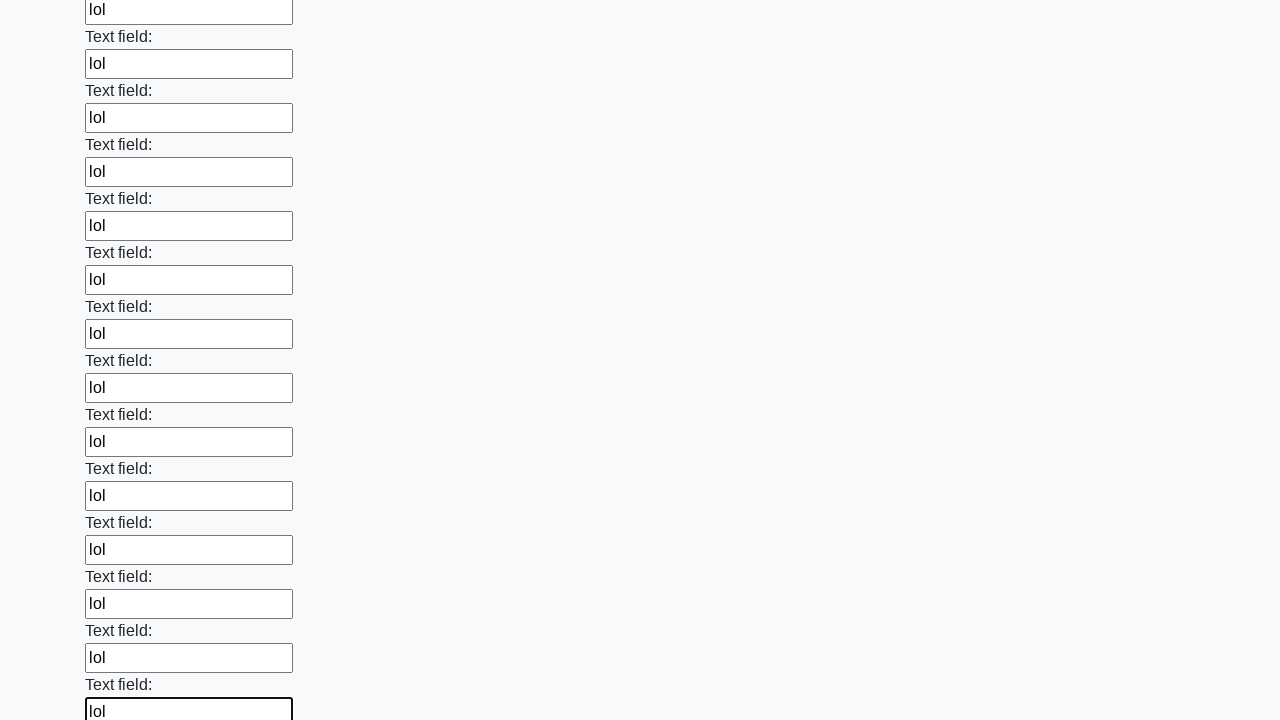

Filled input field with 'lol' on input >> nth=44
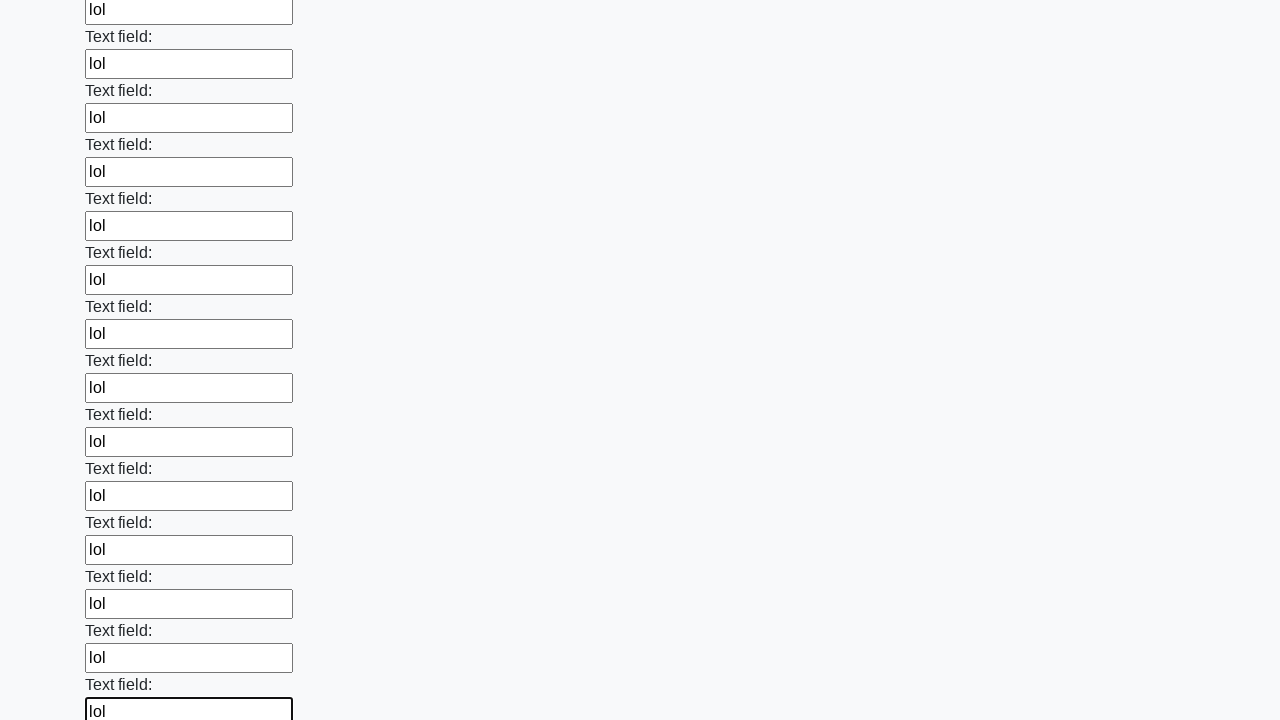

Filled input field with 'lol' on input >> nth=45
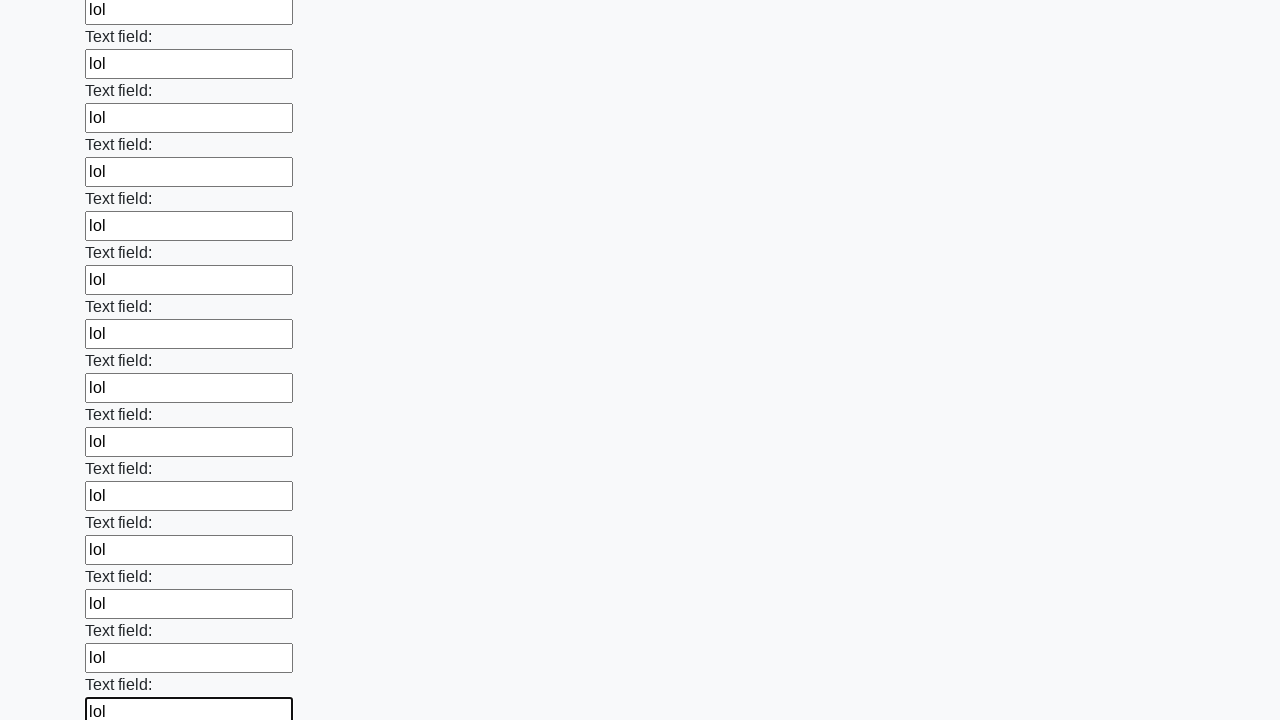

Filled input field with 'lol' on input >> nth=46
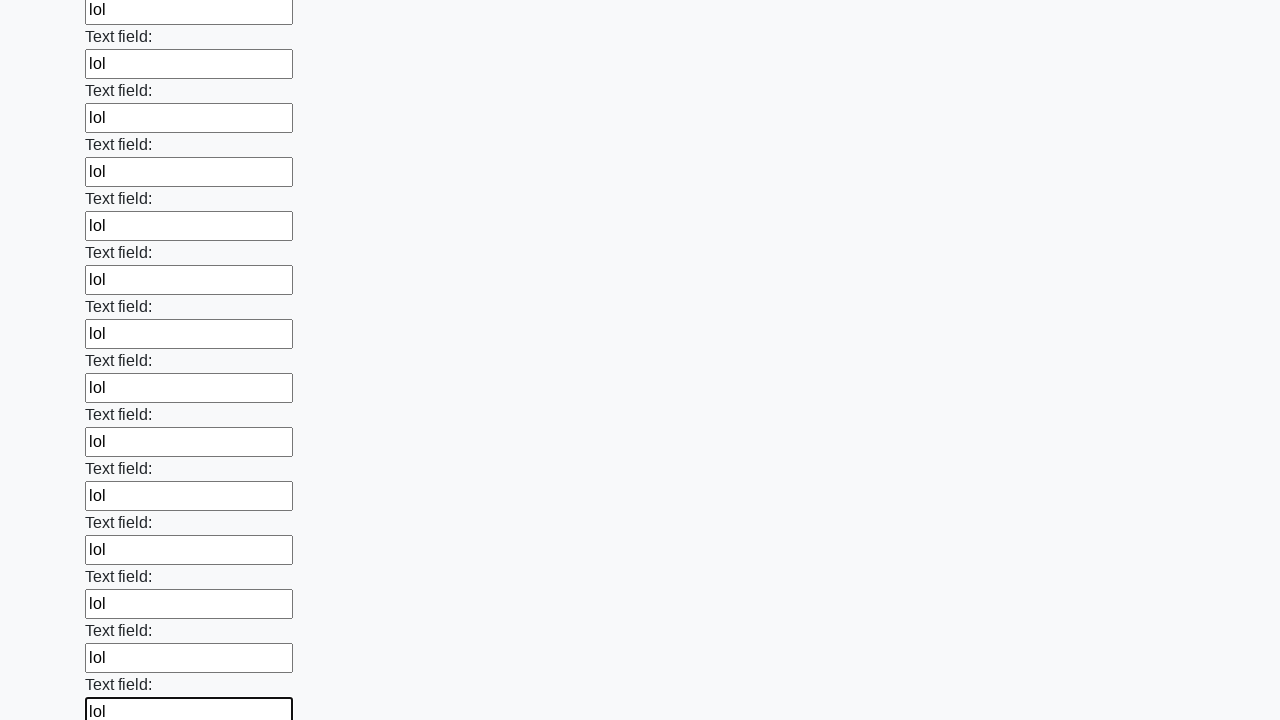

Filled input field with 'lol' on input >> nth=47
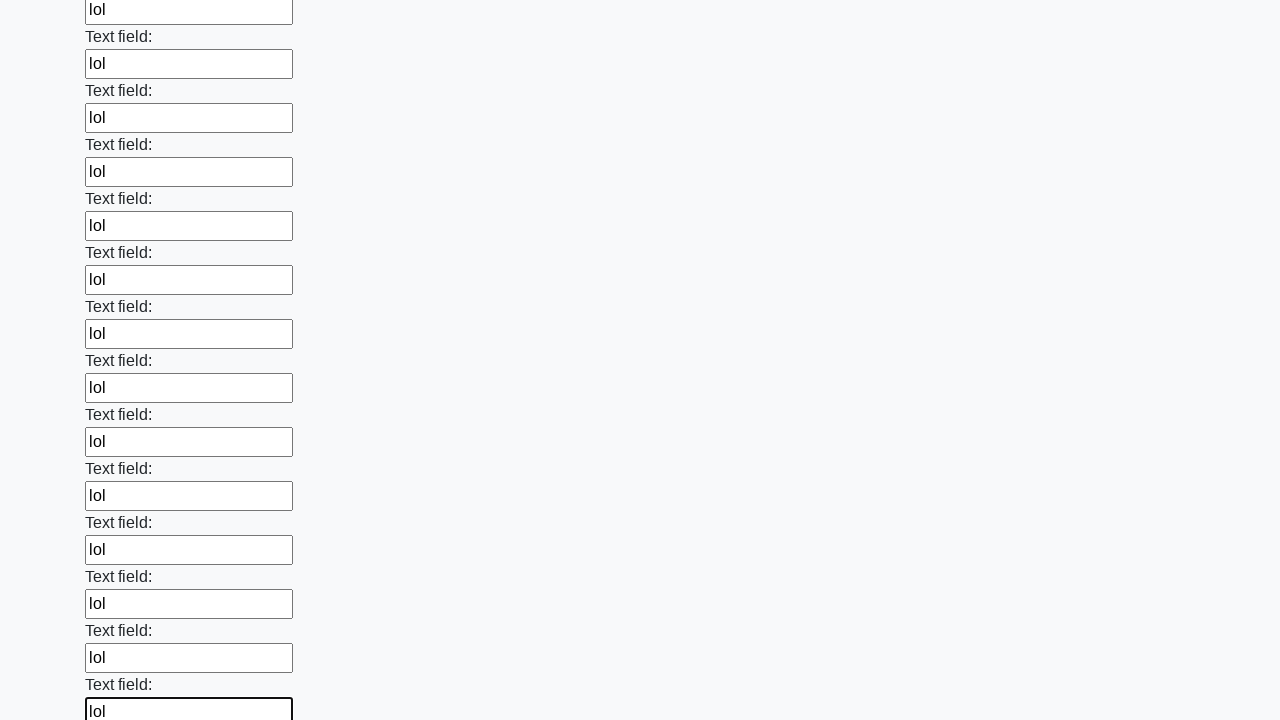

Filled input field with 'lol' on input >> nth=48
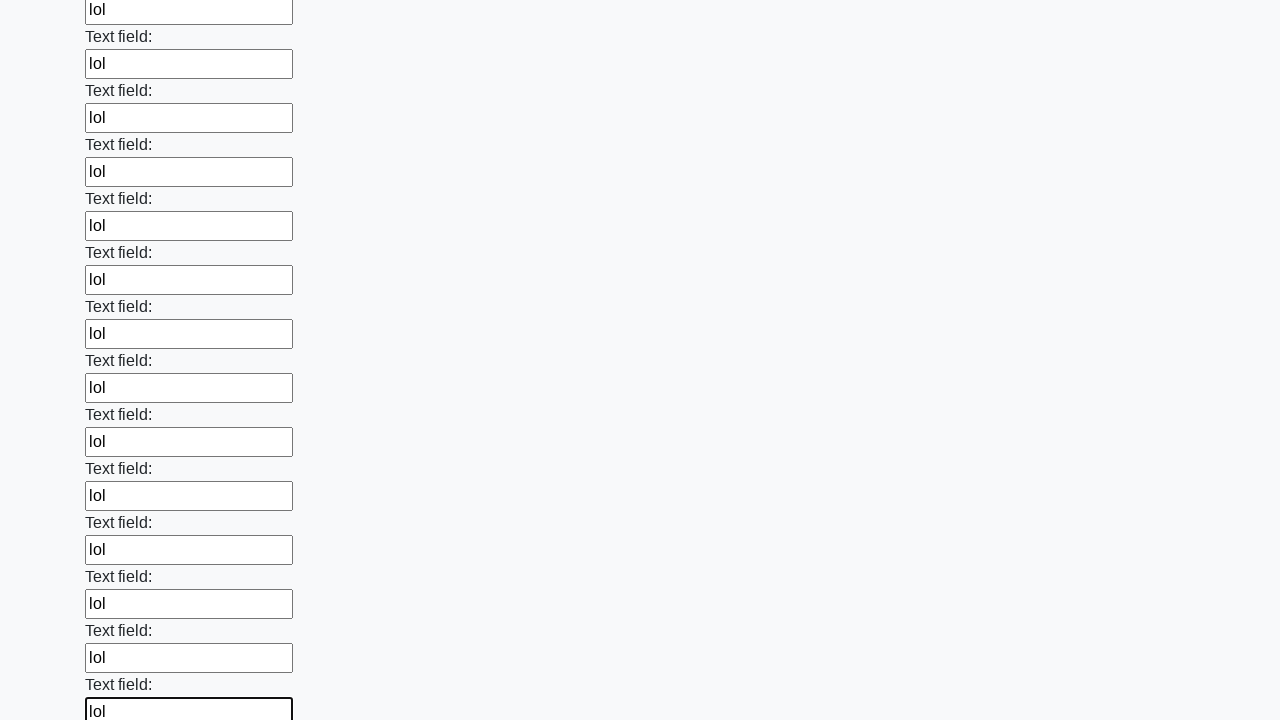

Filled input field with 'lol' on input >> nth=49
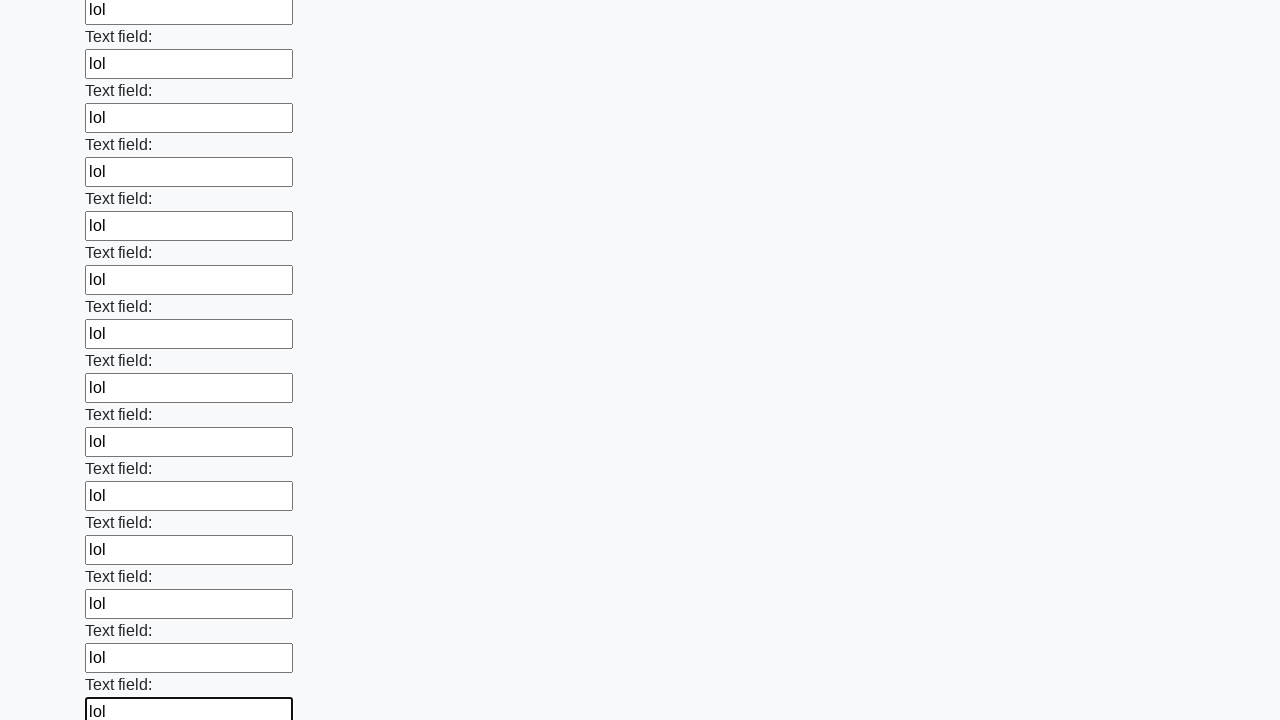

Filled input field with 'lol' on input >> nth=50
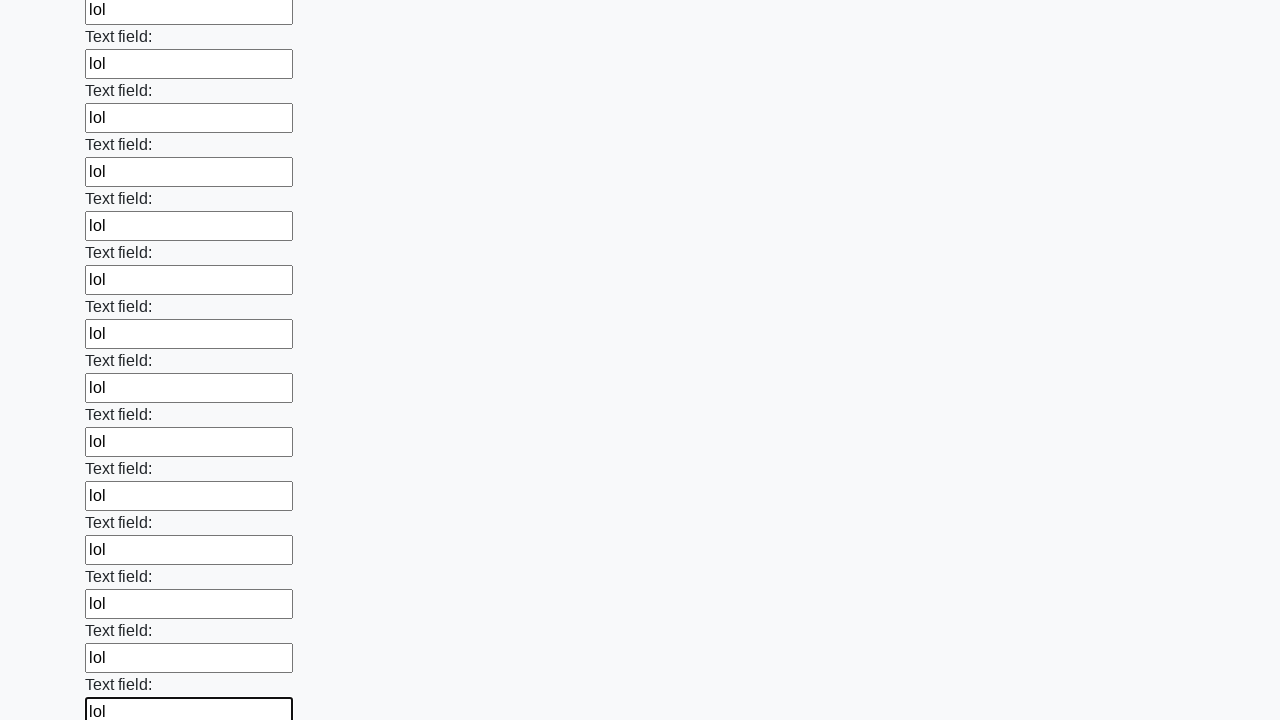

Filled input field with 'lol' on input >> nth=51
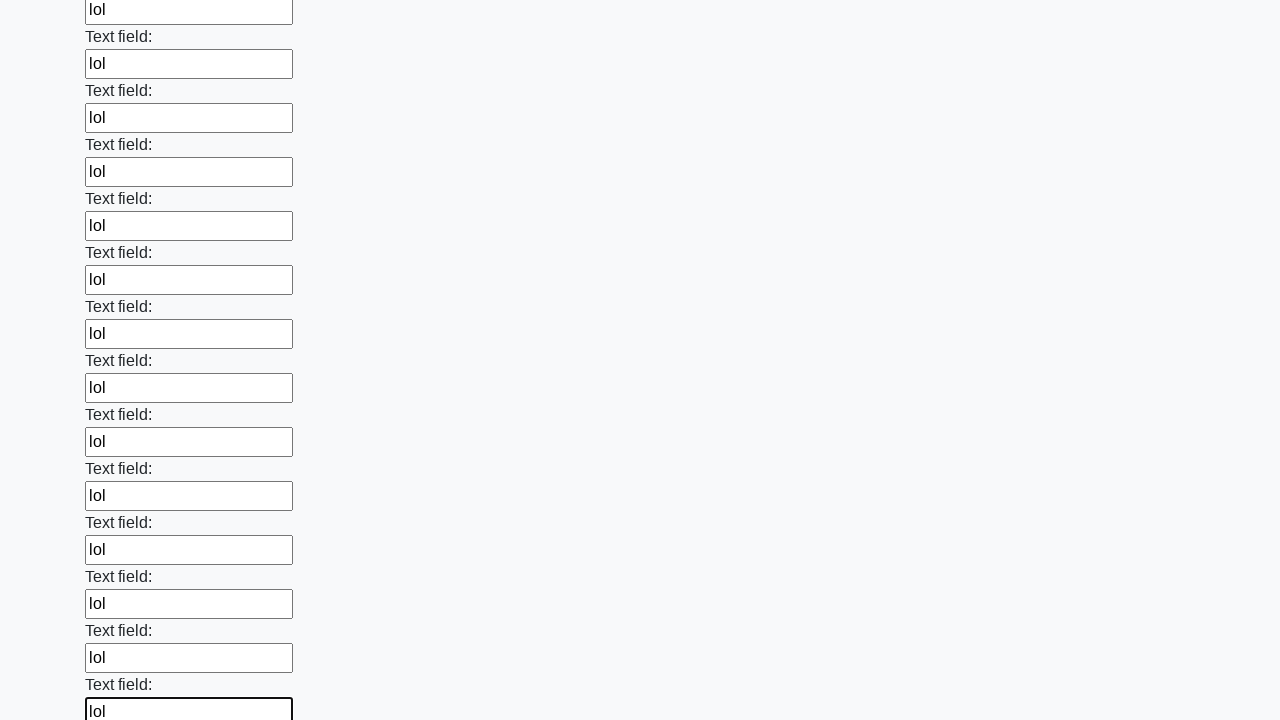

Filled input field with 'lol' on input >> nth=52
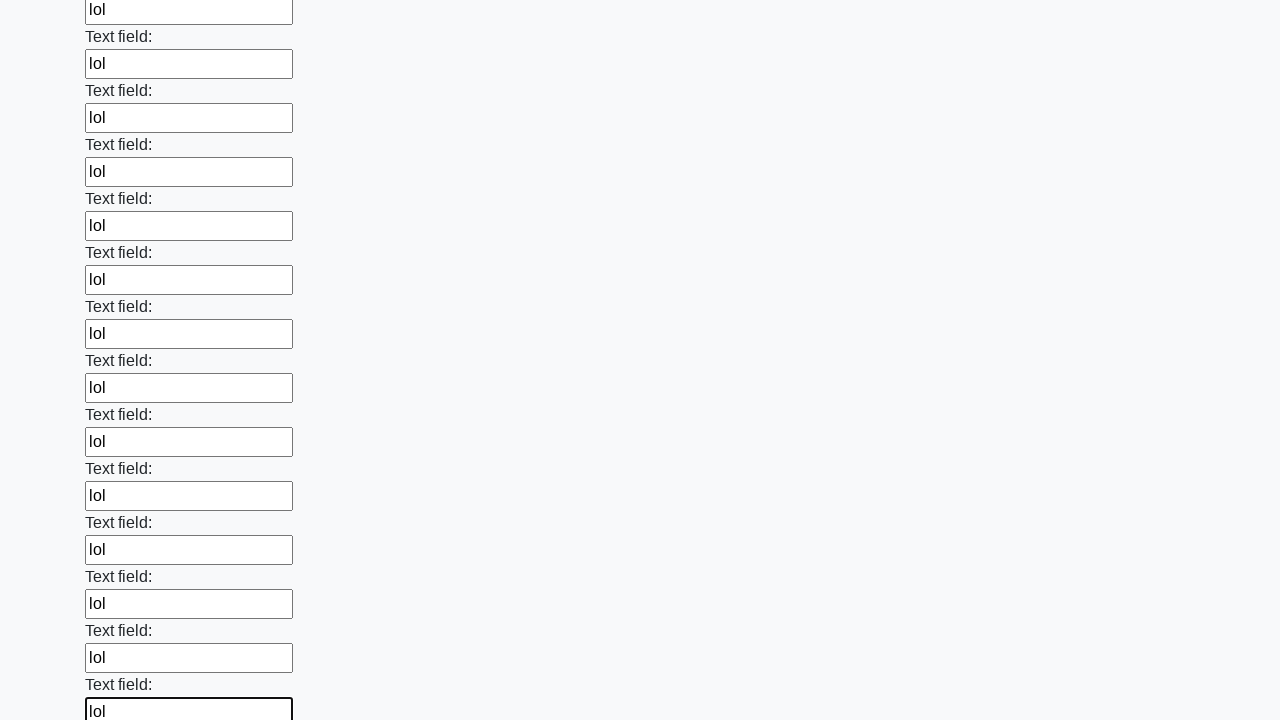

Filled input field with 'lol' on input >> nth=53
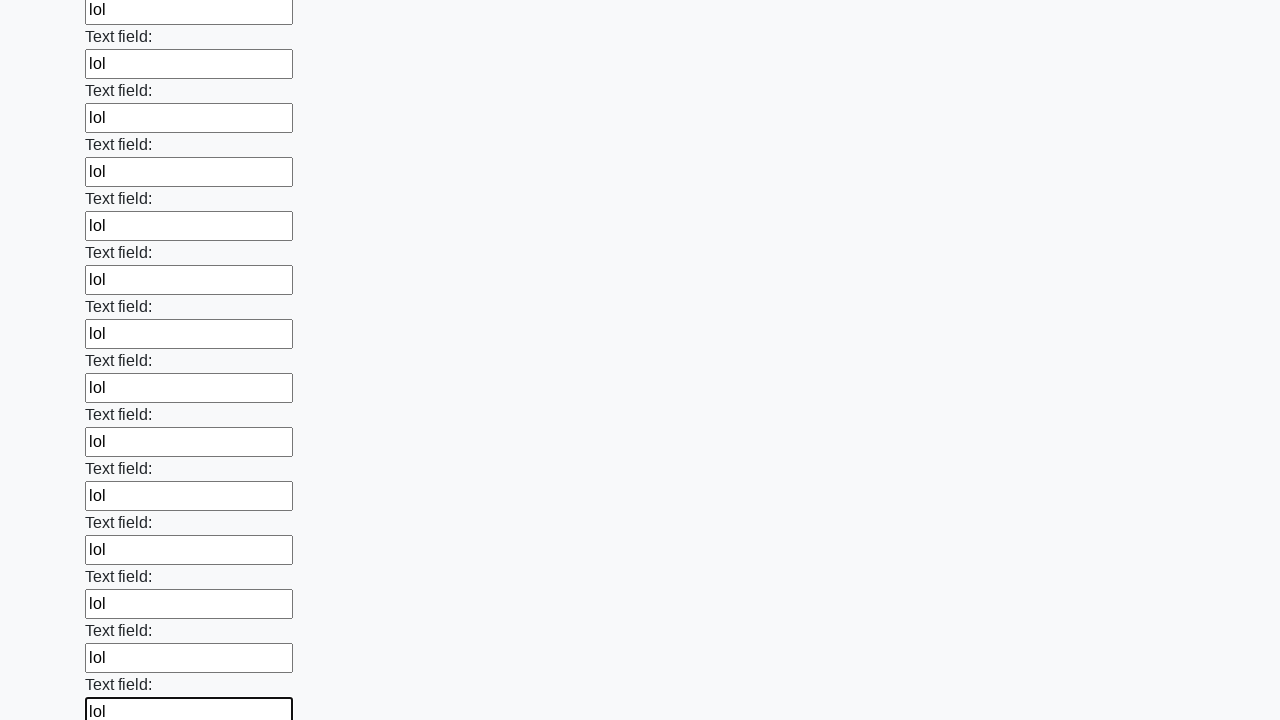

Filled input field with 'lol' on input >> nth=54
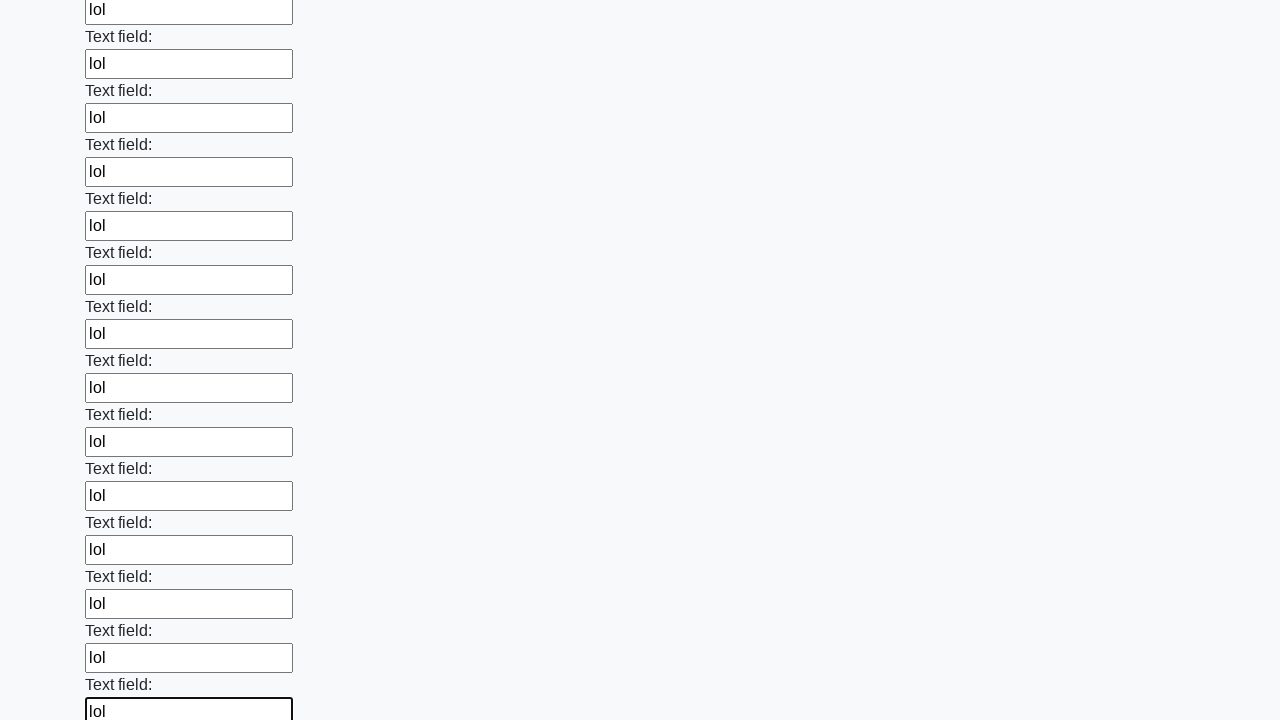

Filled input field with 'lol' on input >> nth=55
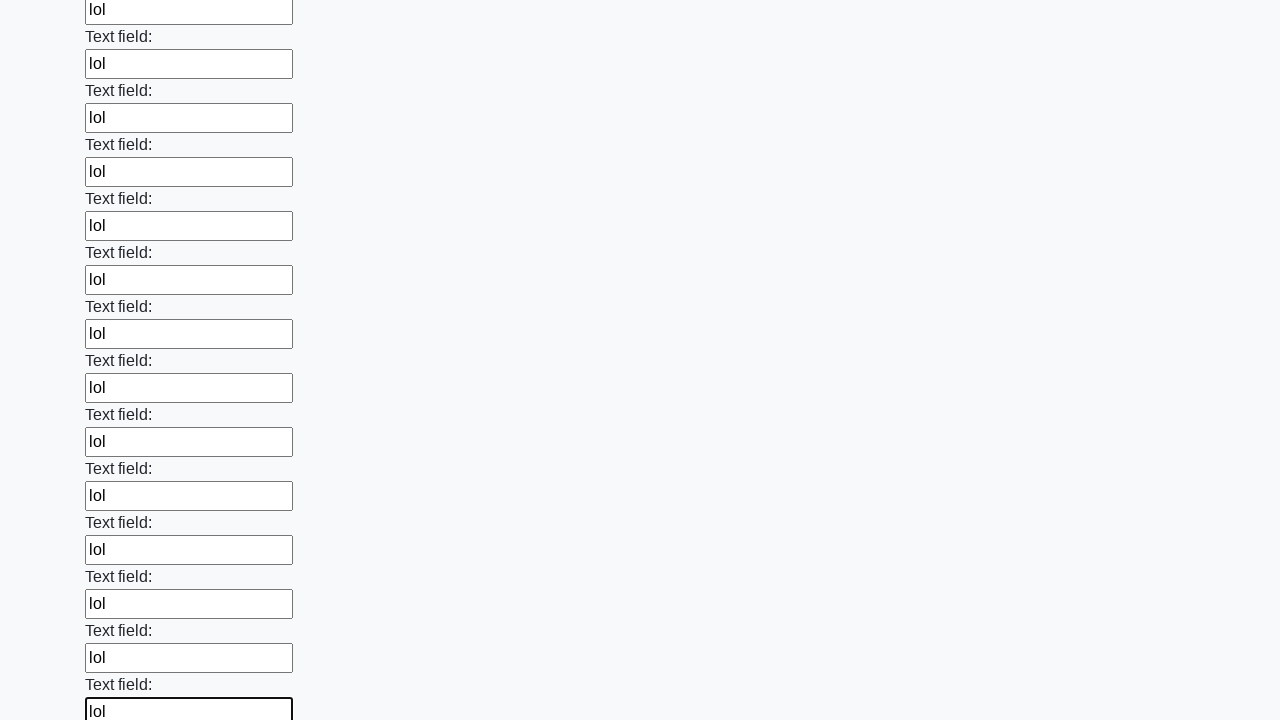

Filled input field with 'lol' on input >> nth=56
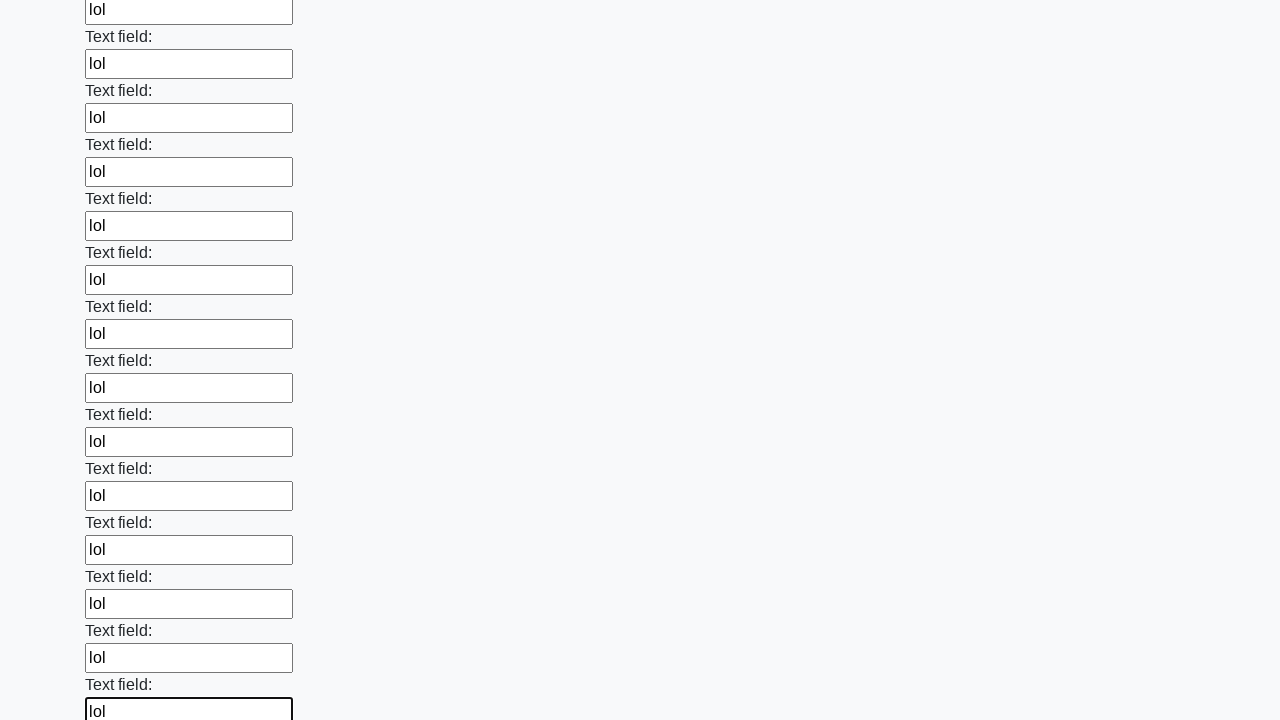

Filled input field with 'lol' on input >> nth=57
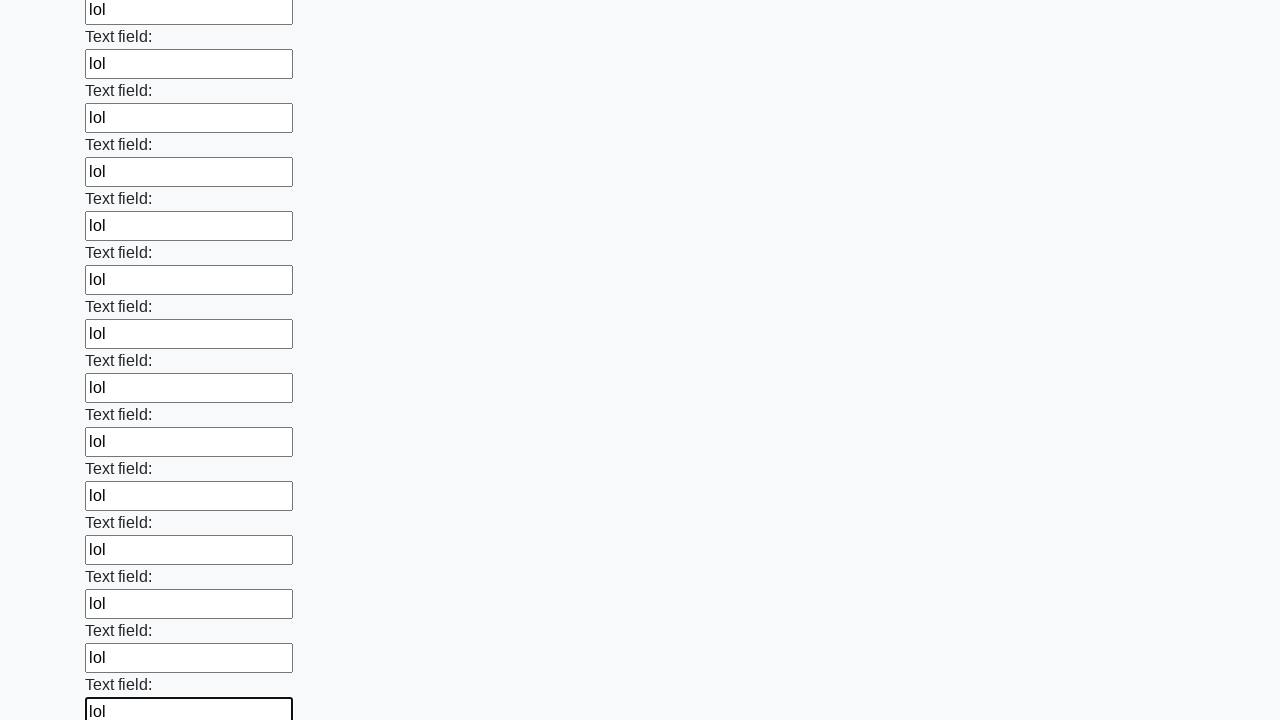

Filled input field with 'lol' on input >> nth=58
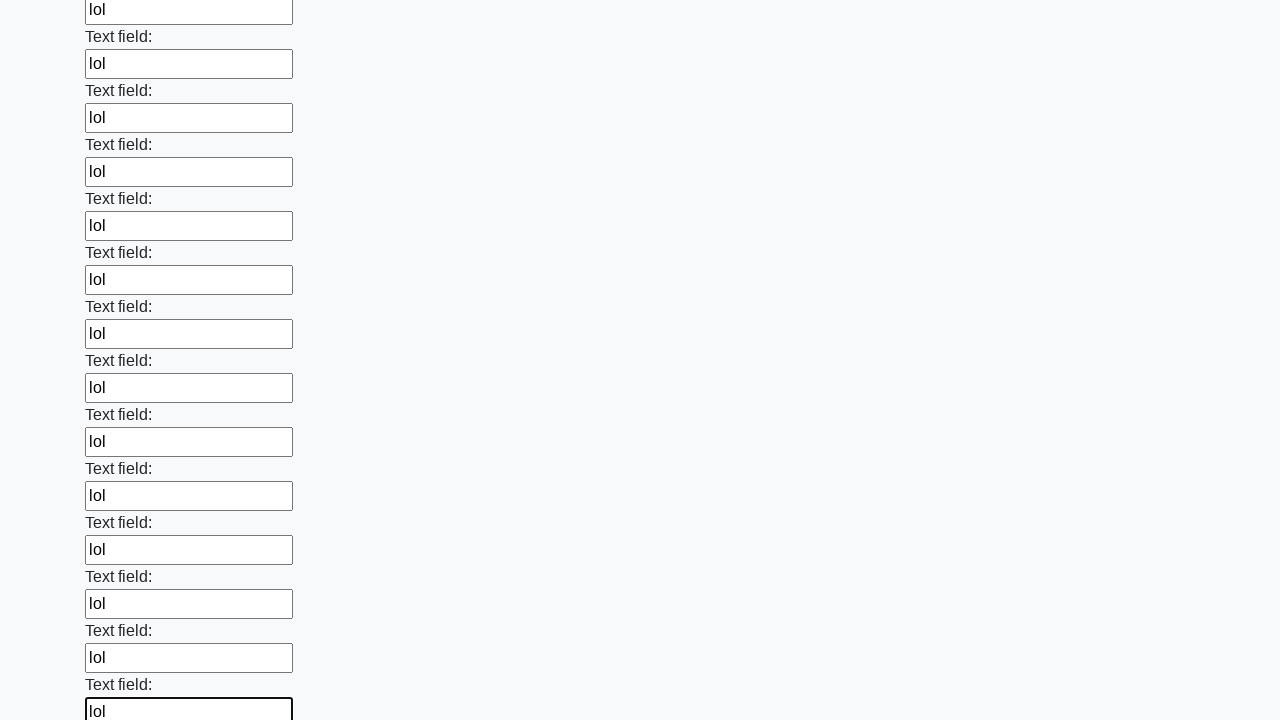

Filled input field with 'lol' on input >> nth=59
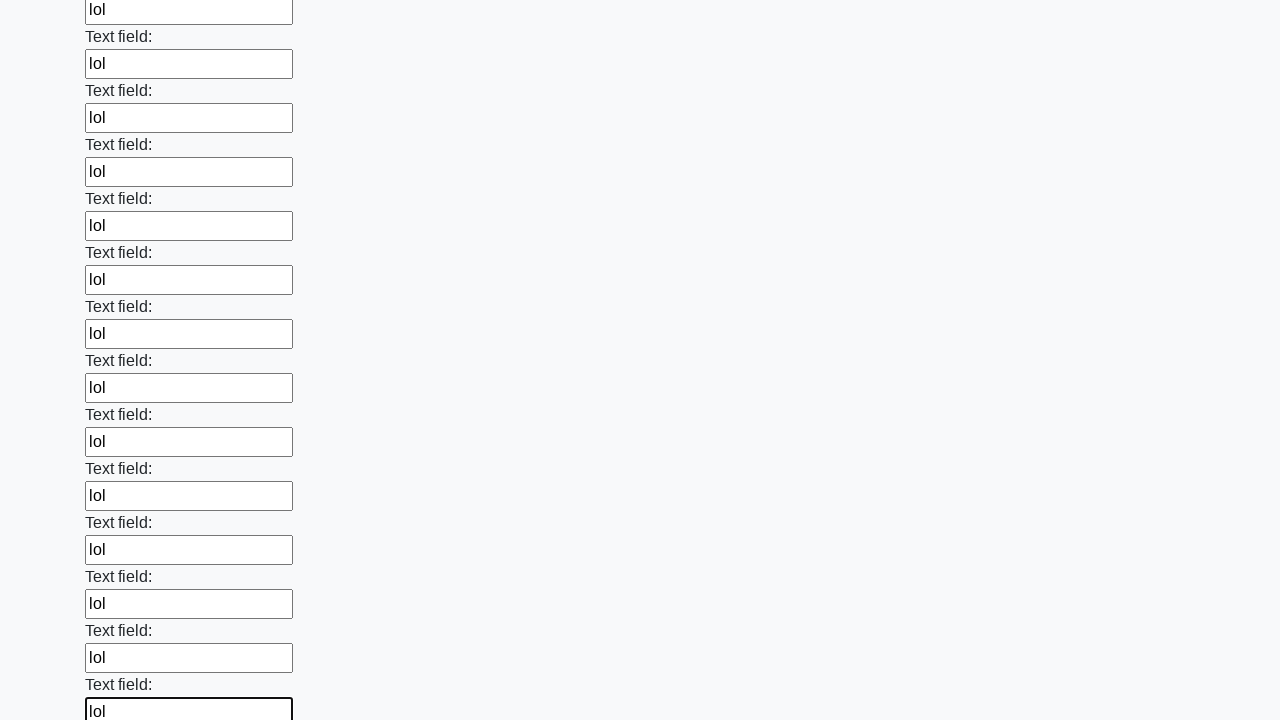

Filled input field with 'lol' on input >> nth=60
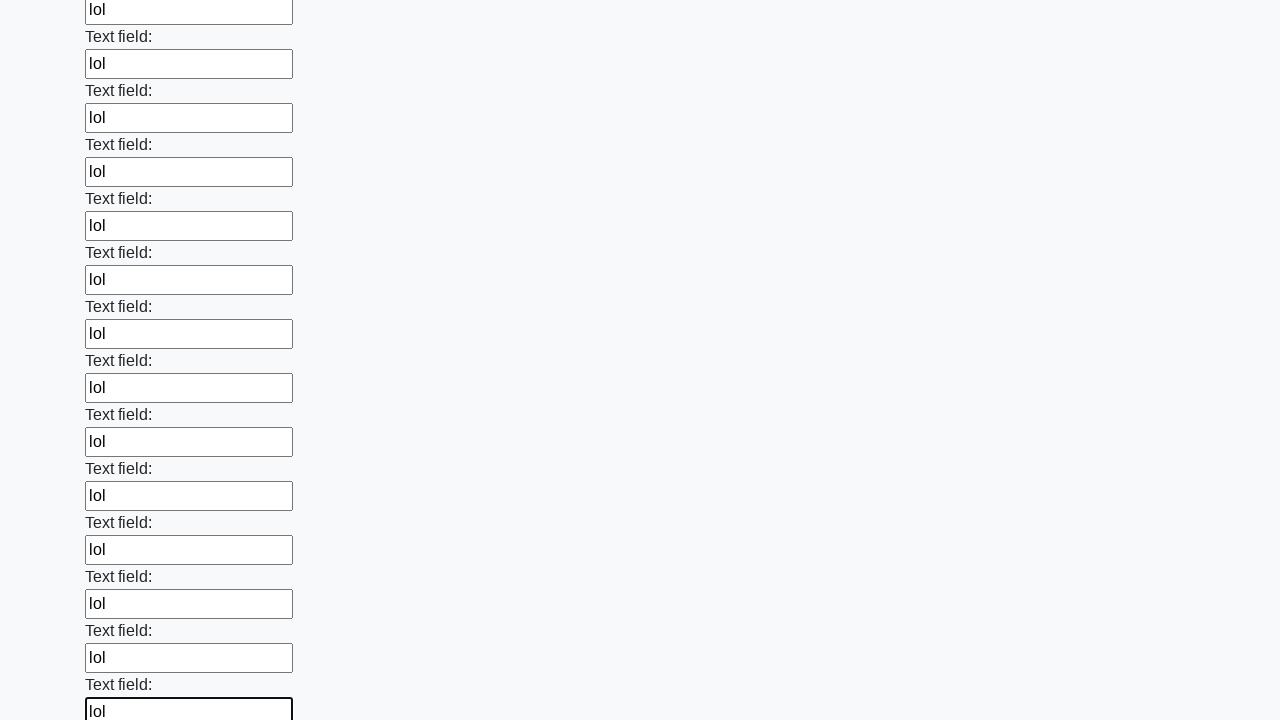

Filled input field with 'lol' on input >> nth=61
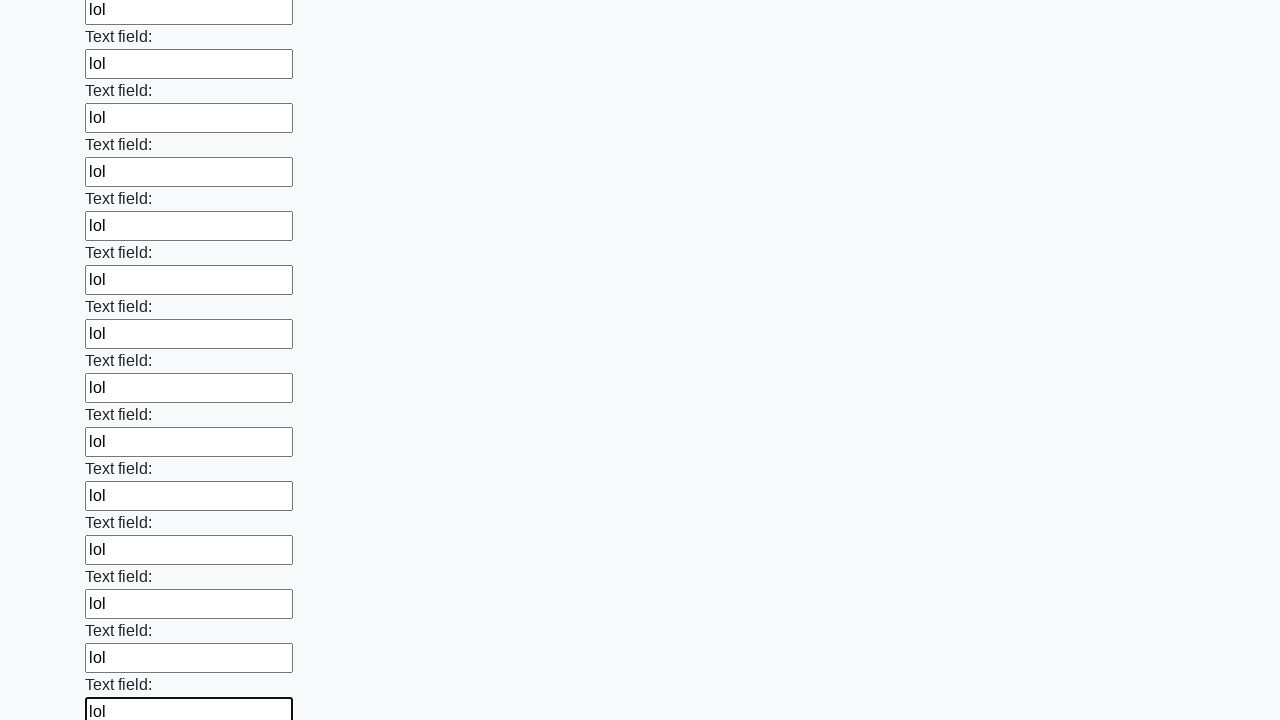

Filled input field with 'lol' on input >> nth=62
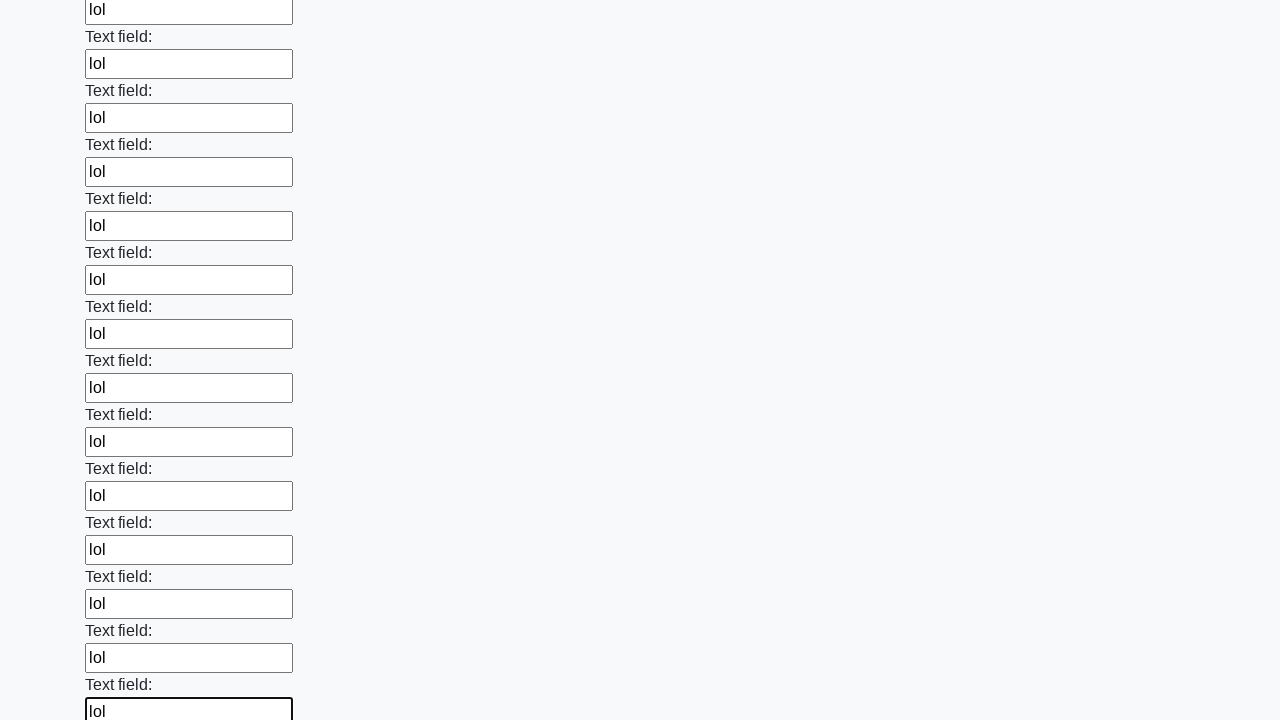

Filled input field with 'lol' on input >> nth=63
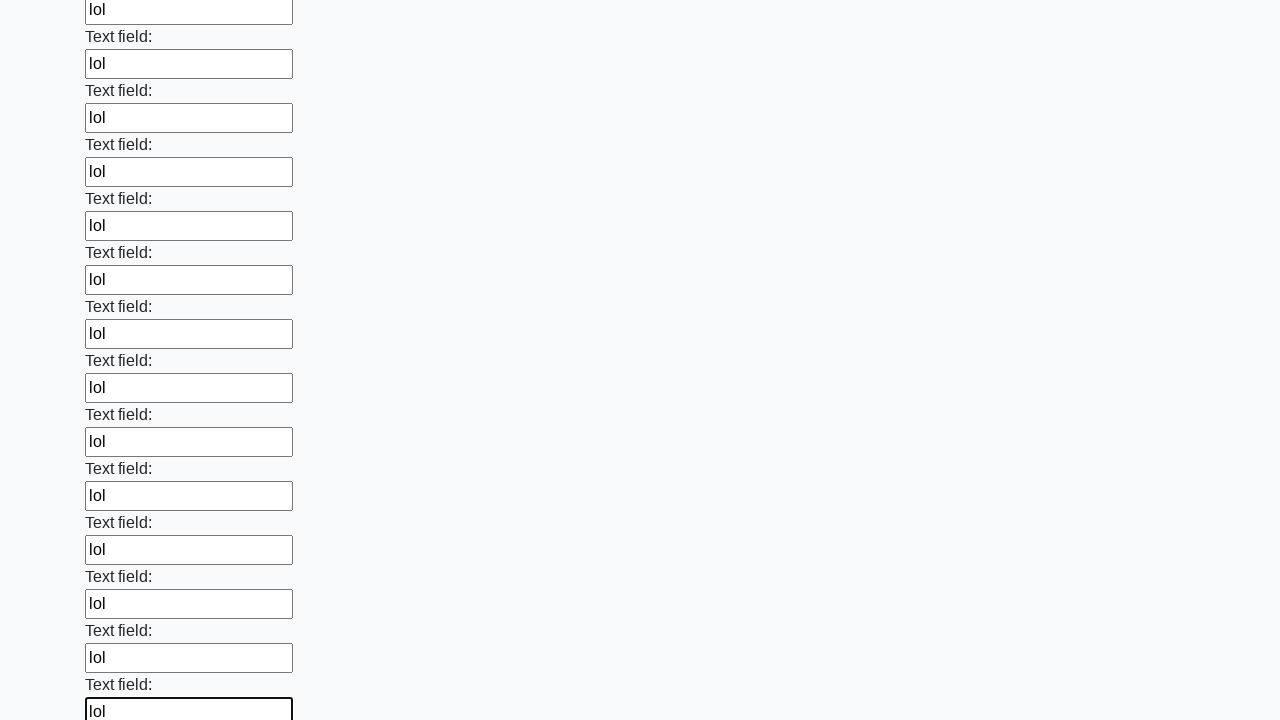

Filled input field with 'lol' on input >> nth=64
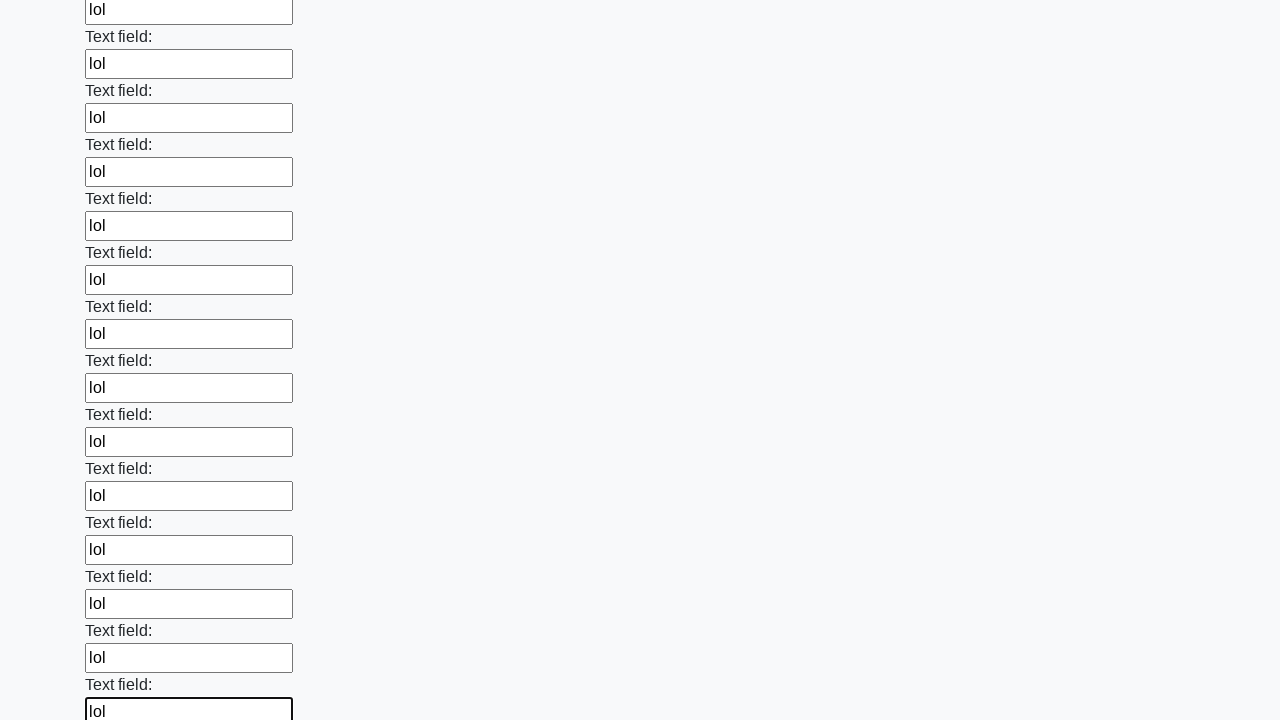

Filled input field with 'lol' on input >> nth=65
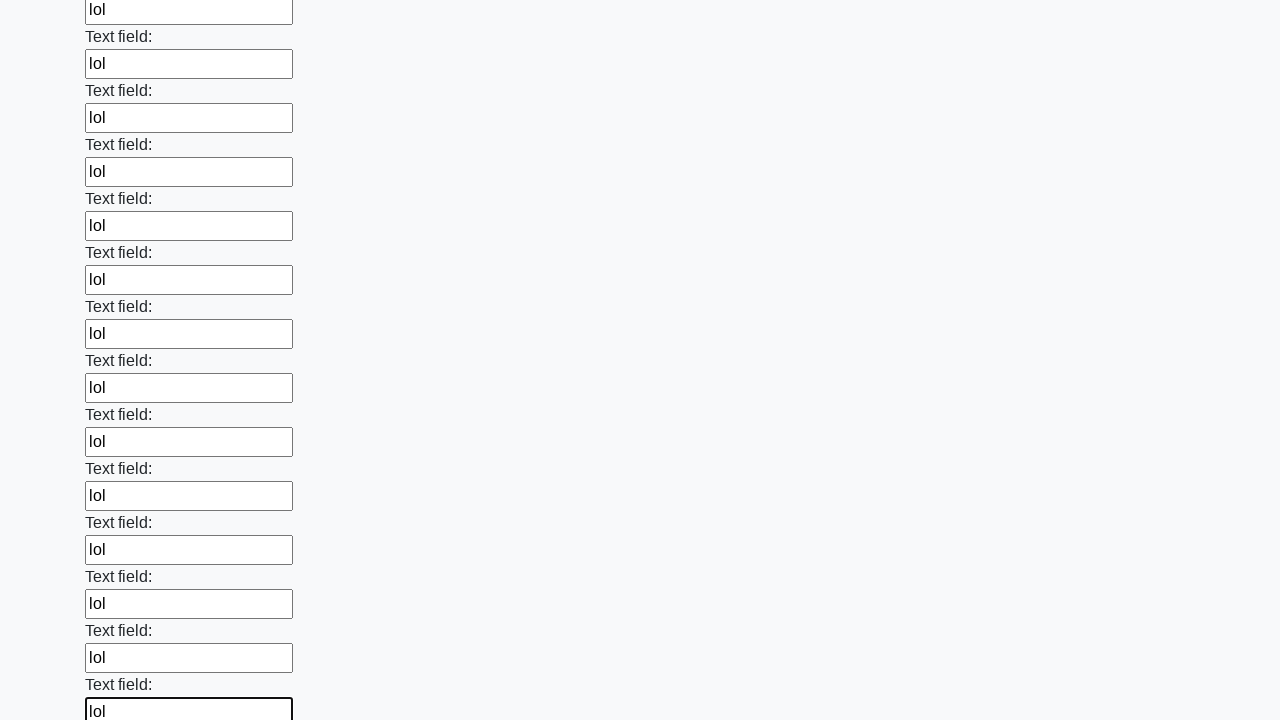

Filled input field with 'lol' on input >> nth=66
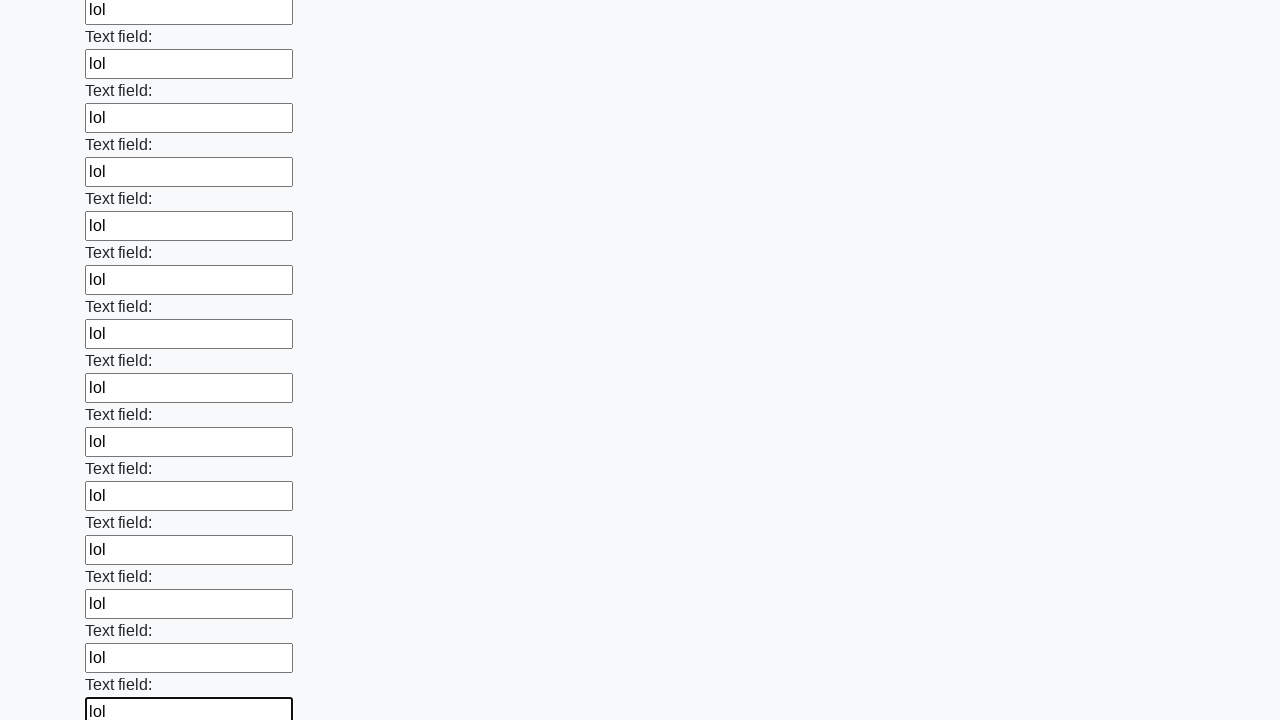

Filled input field with 'lol' on input >> nth=67
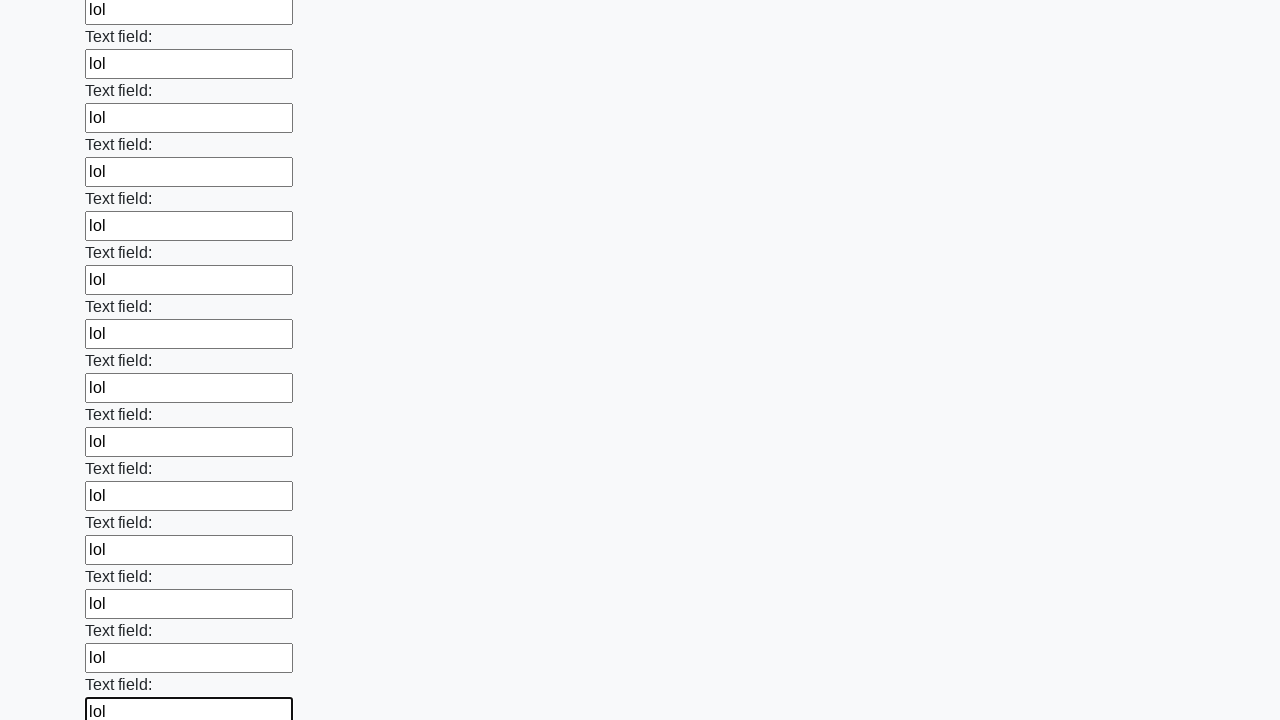

Filled input field with 'lol' on input >> nth=68
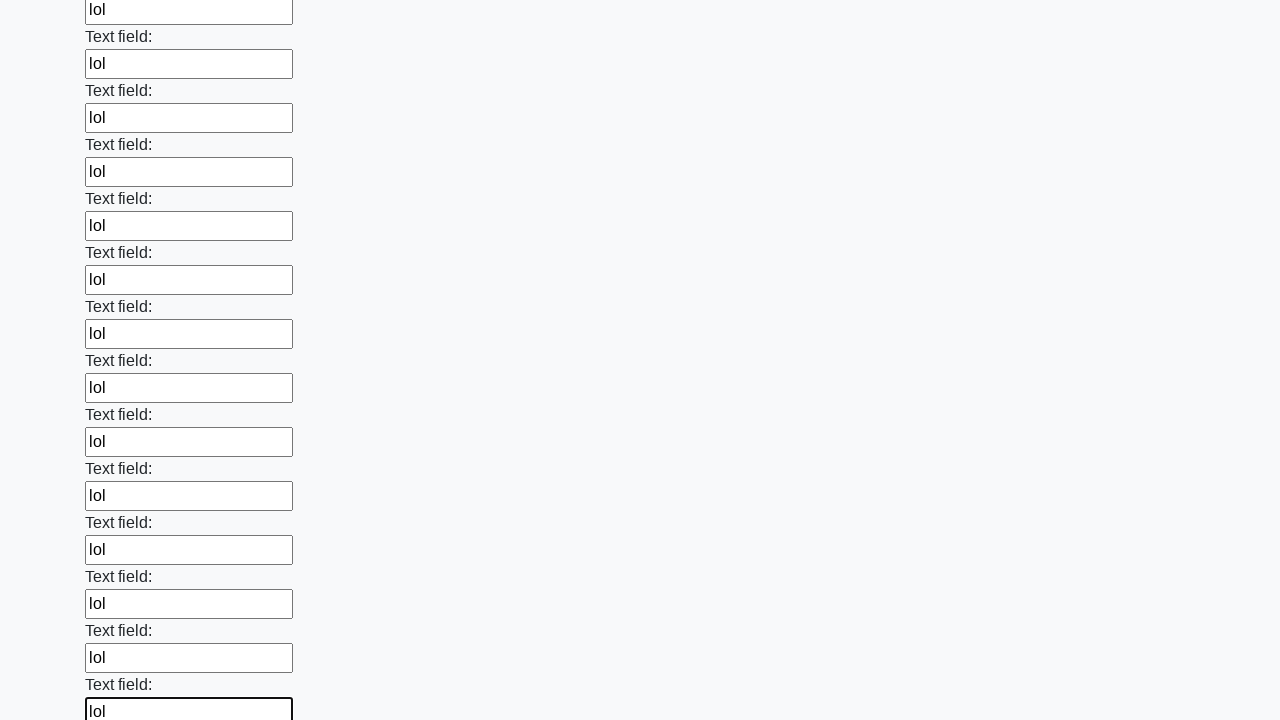

Filled input field with 'lol' on input >> nth=69
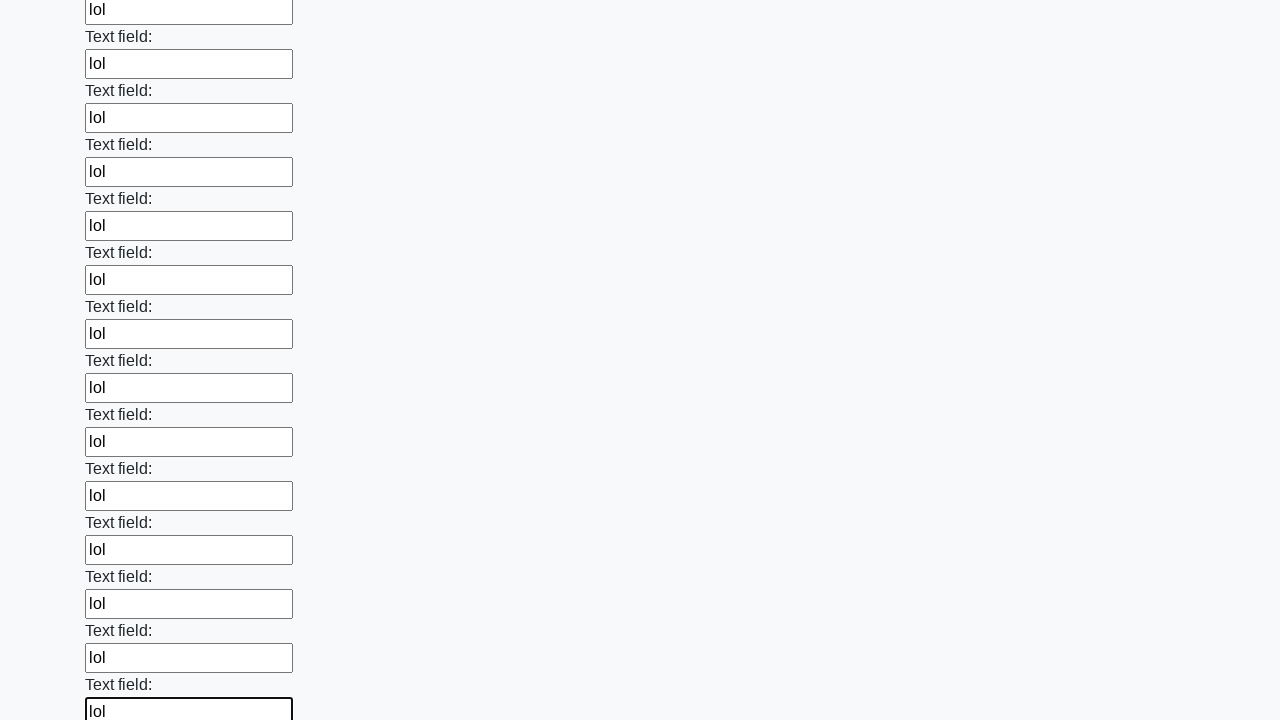

Filled input field with 'lol' on input >> nth=70
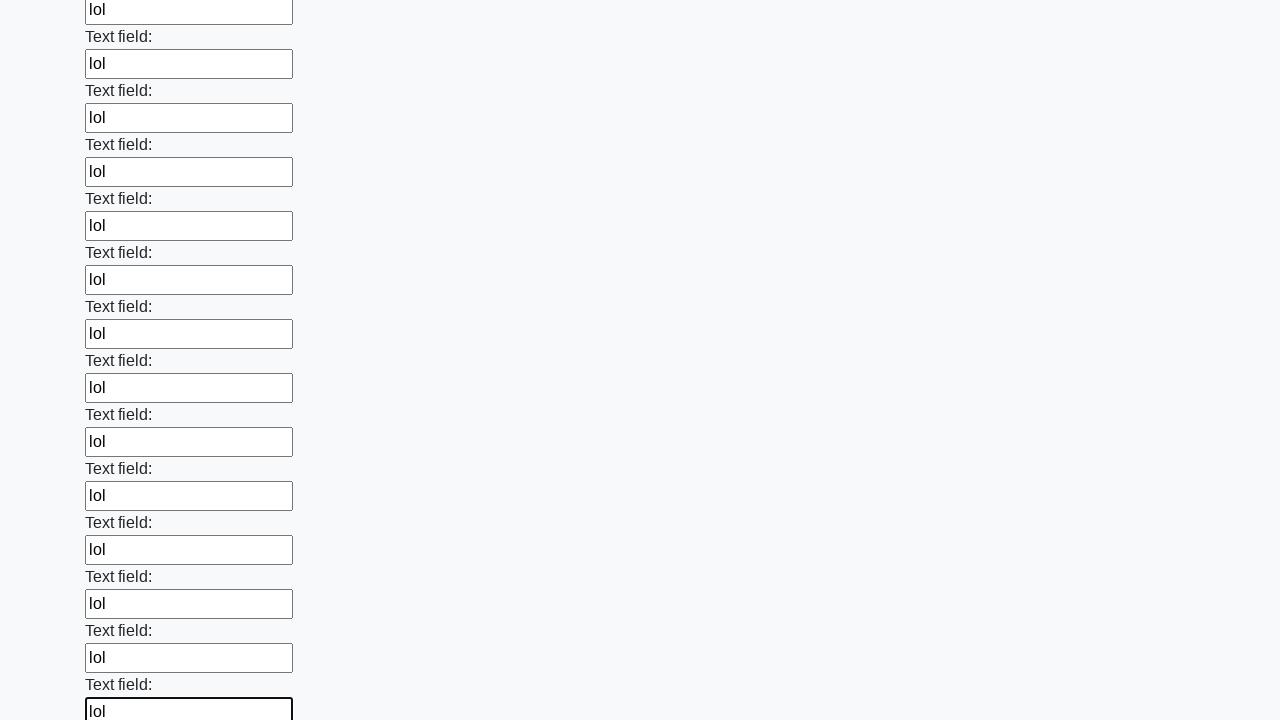

Filled input field with 'lol' on input >> nth=71
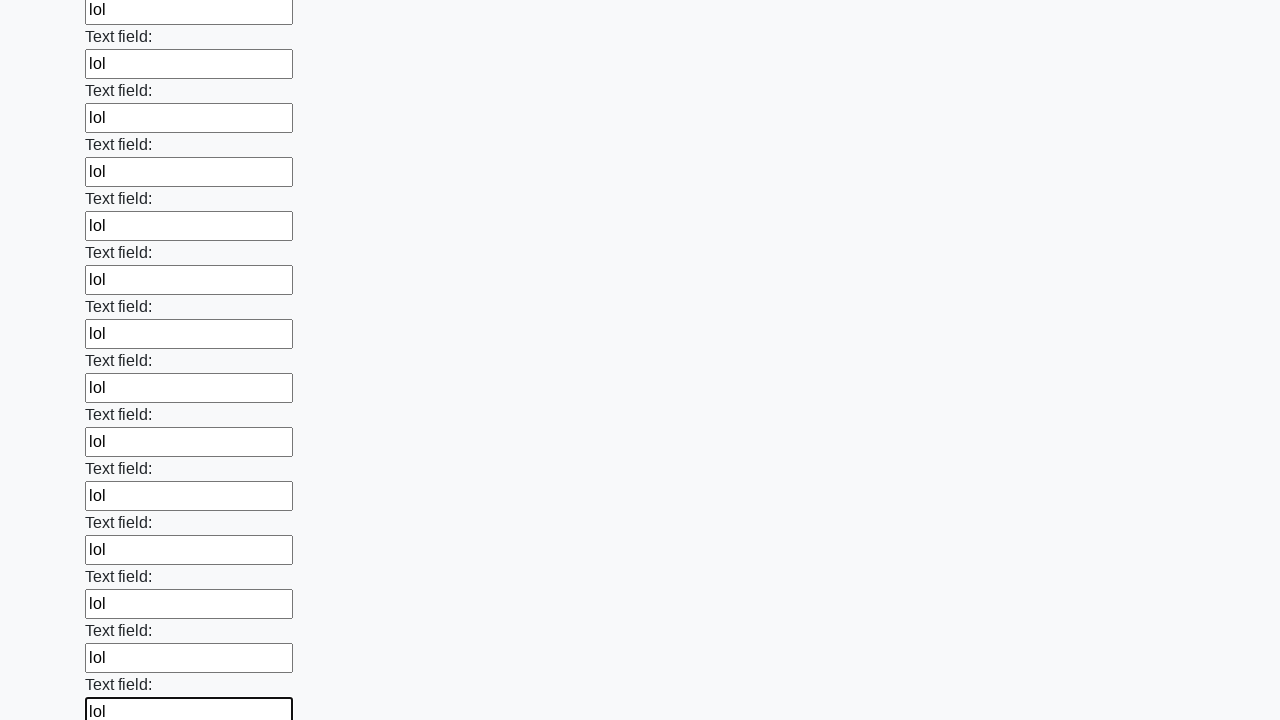

Filled input field with 'lol' on input >> nth=72
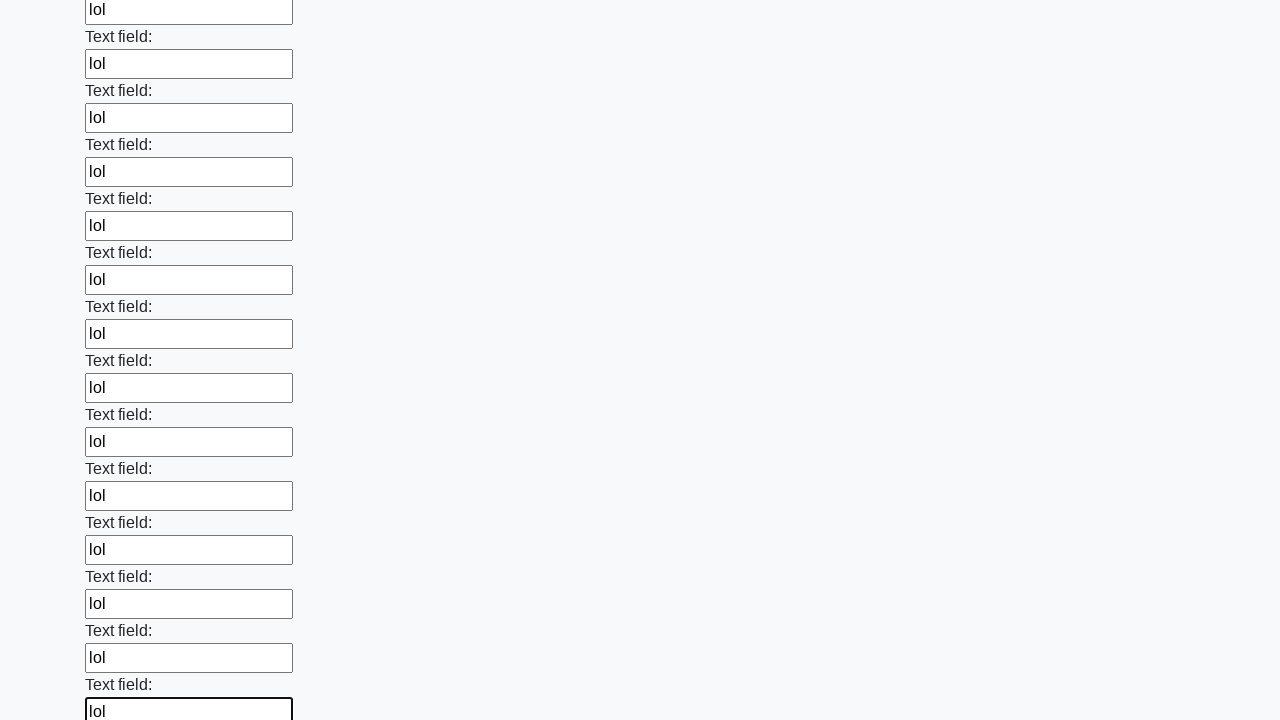

Filled input field with 'lol' on input >> nth=73
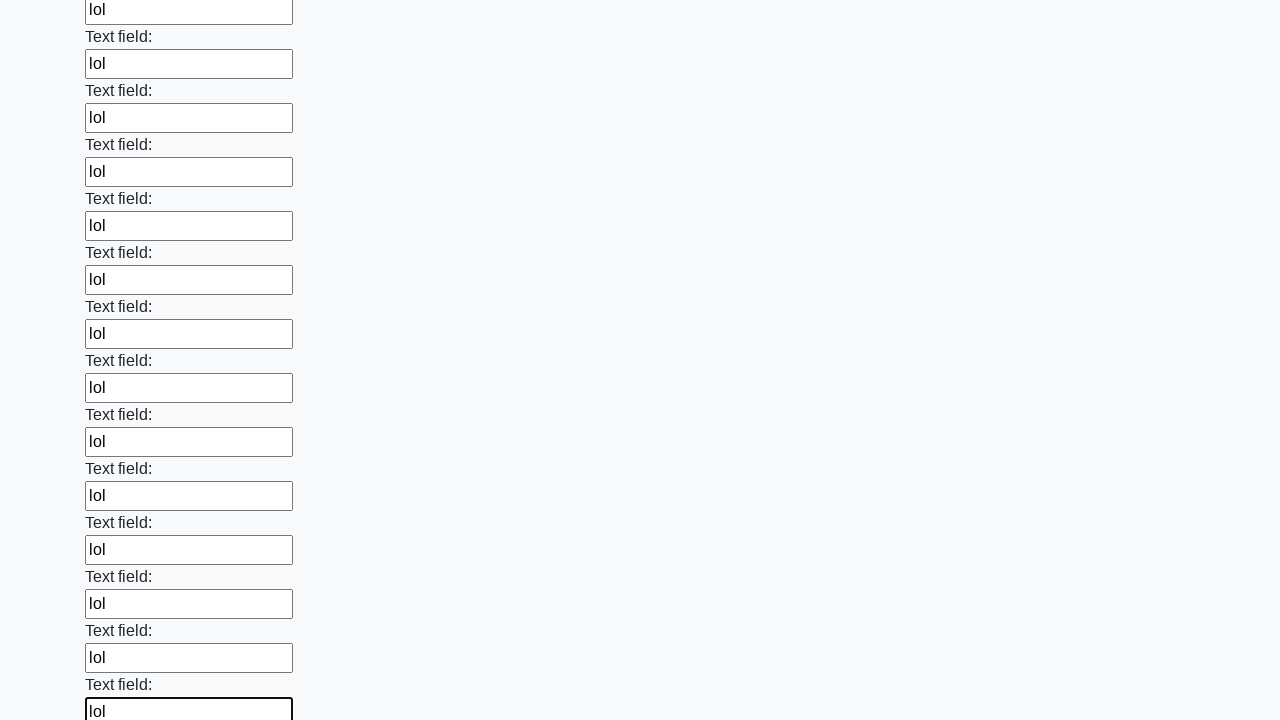

Filled input field with 'lol' on input >> nth=74
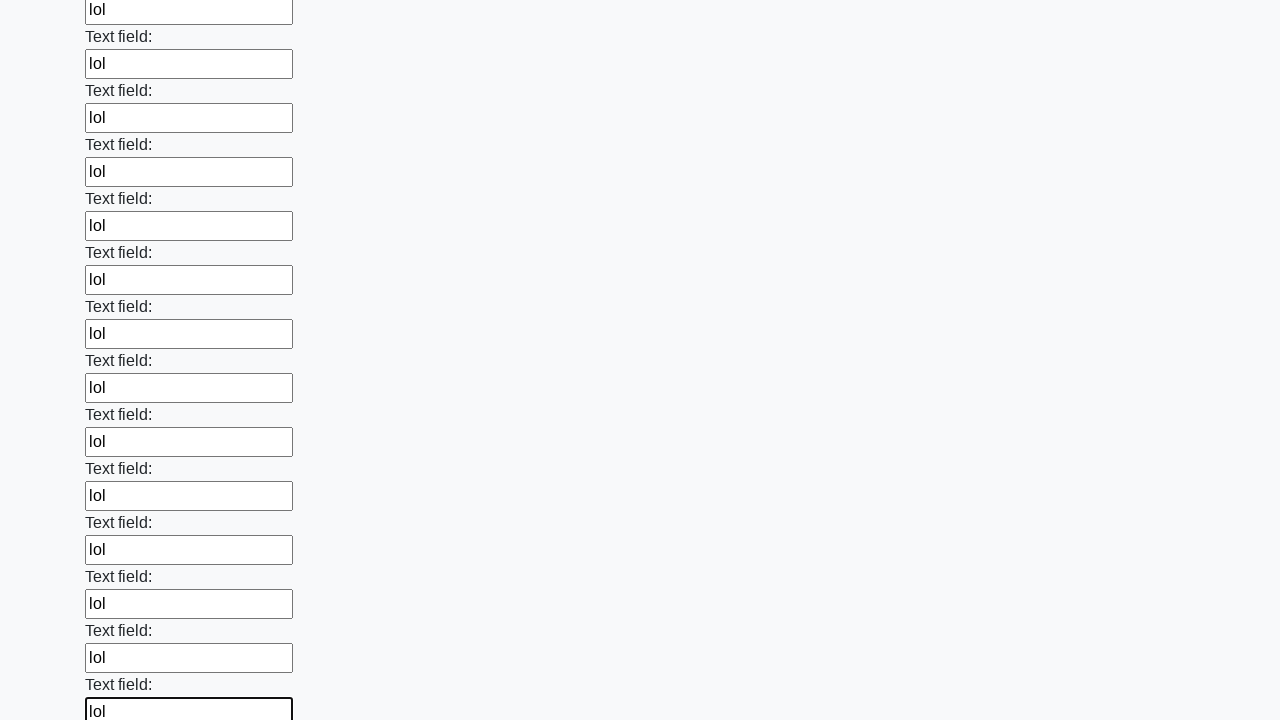

Filled input field with 'lol' on input >> nth=75
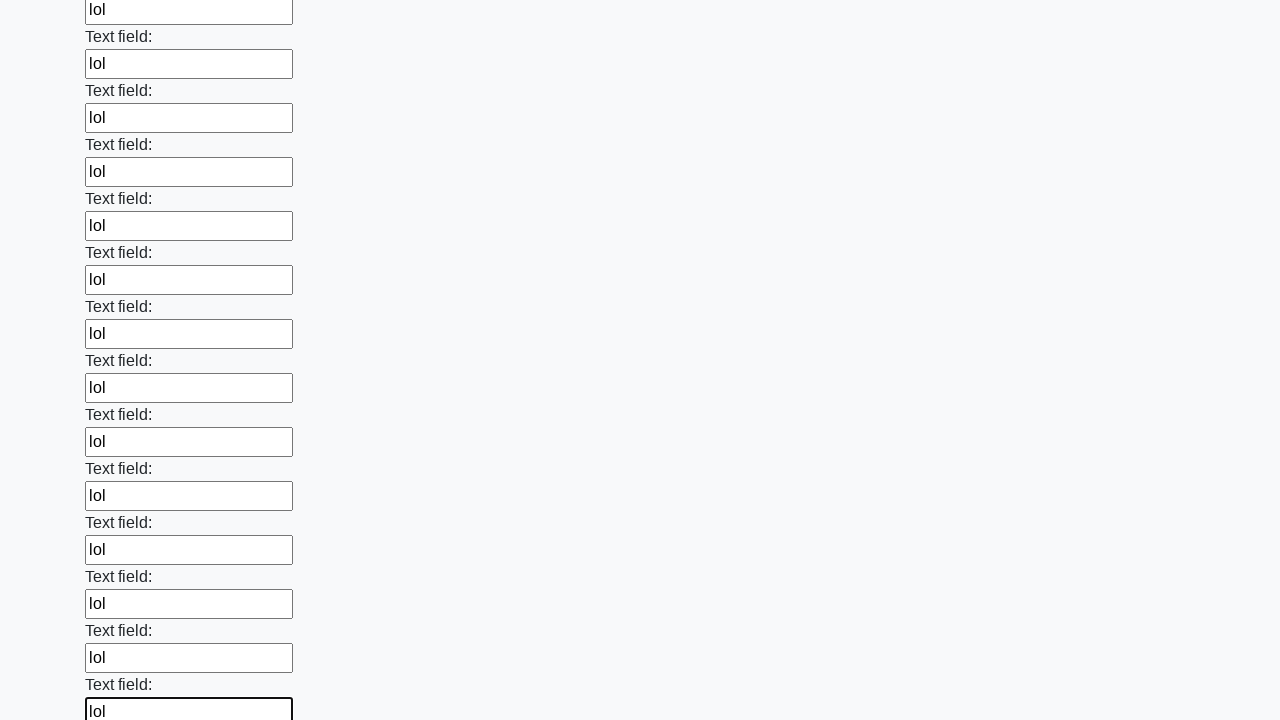

Filled input field with 'lol' on input >> nth=76
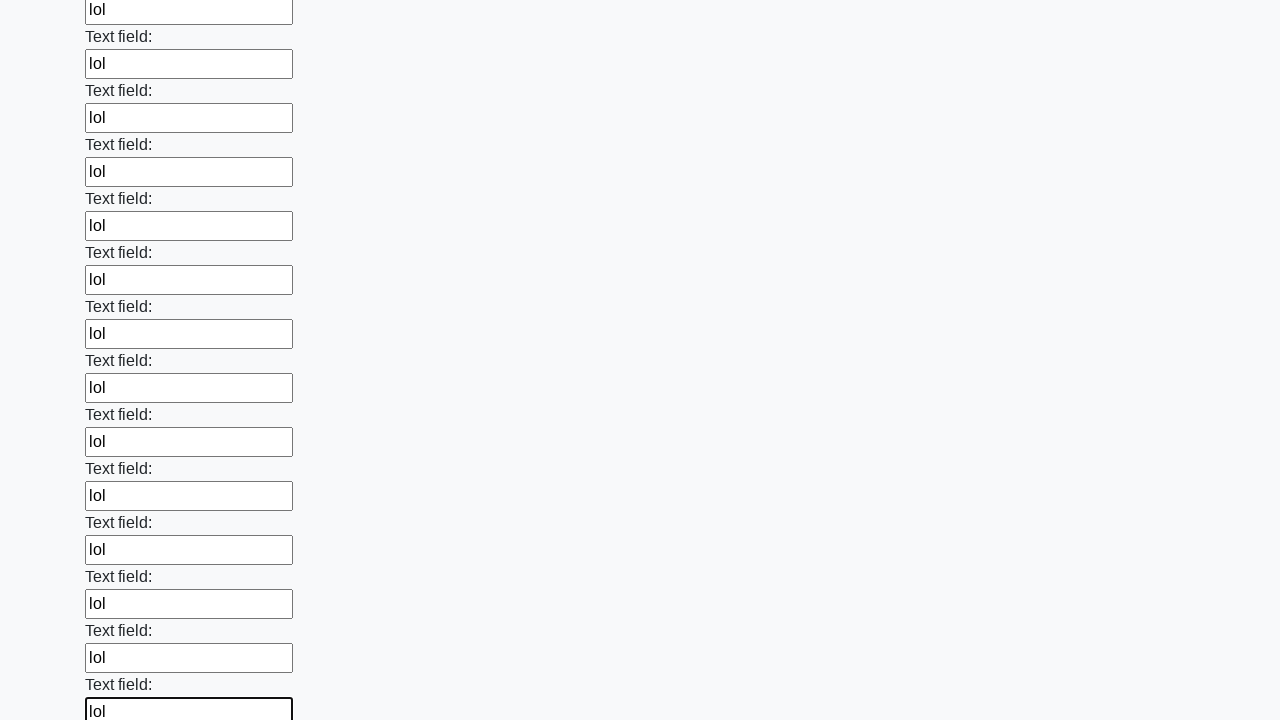

Filled input field with 'lol' on input >> nth=77
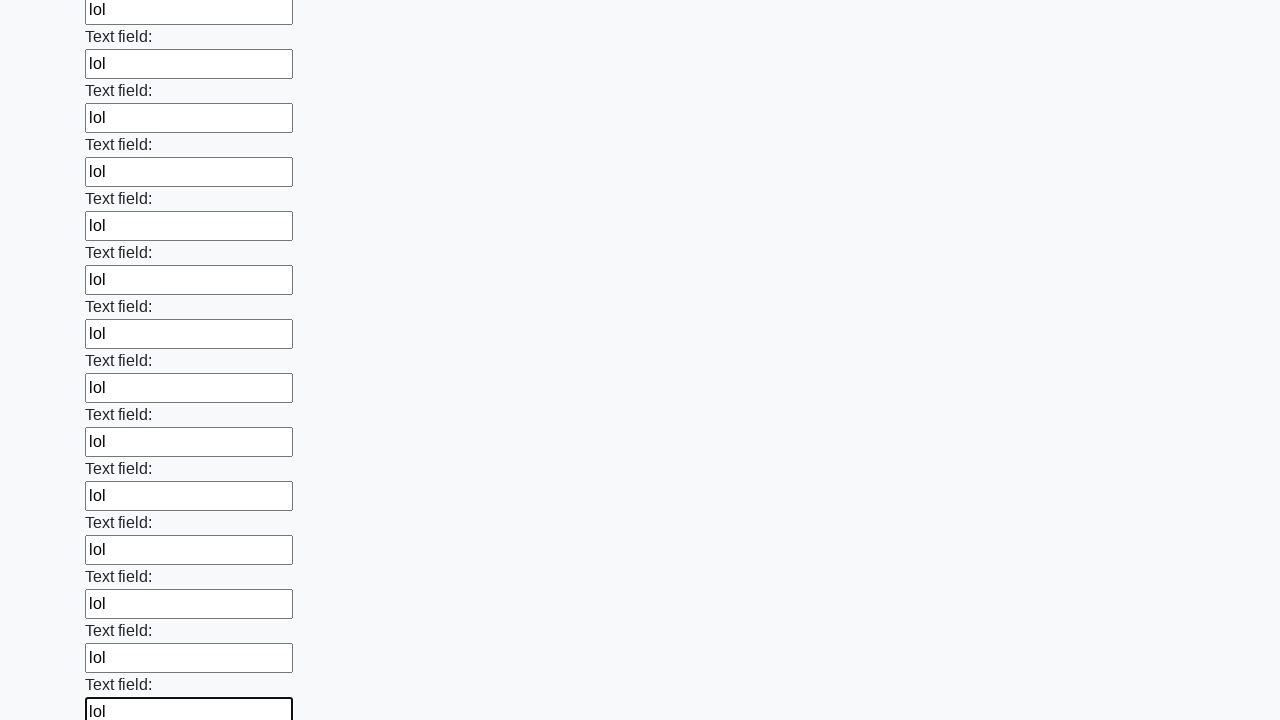

Filled input field with 'lol' on input >> nth=78
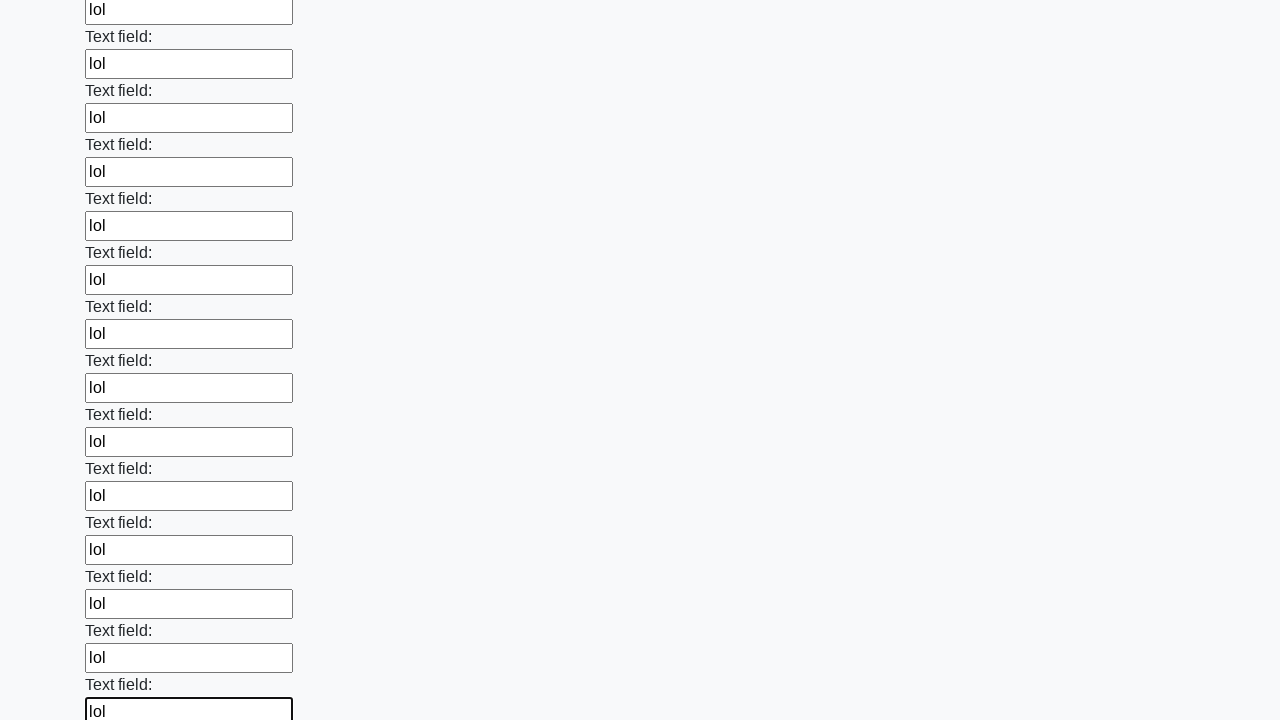

Filled input field with 'lol' on input >> nth=79
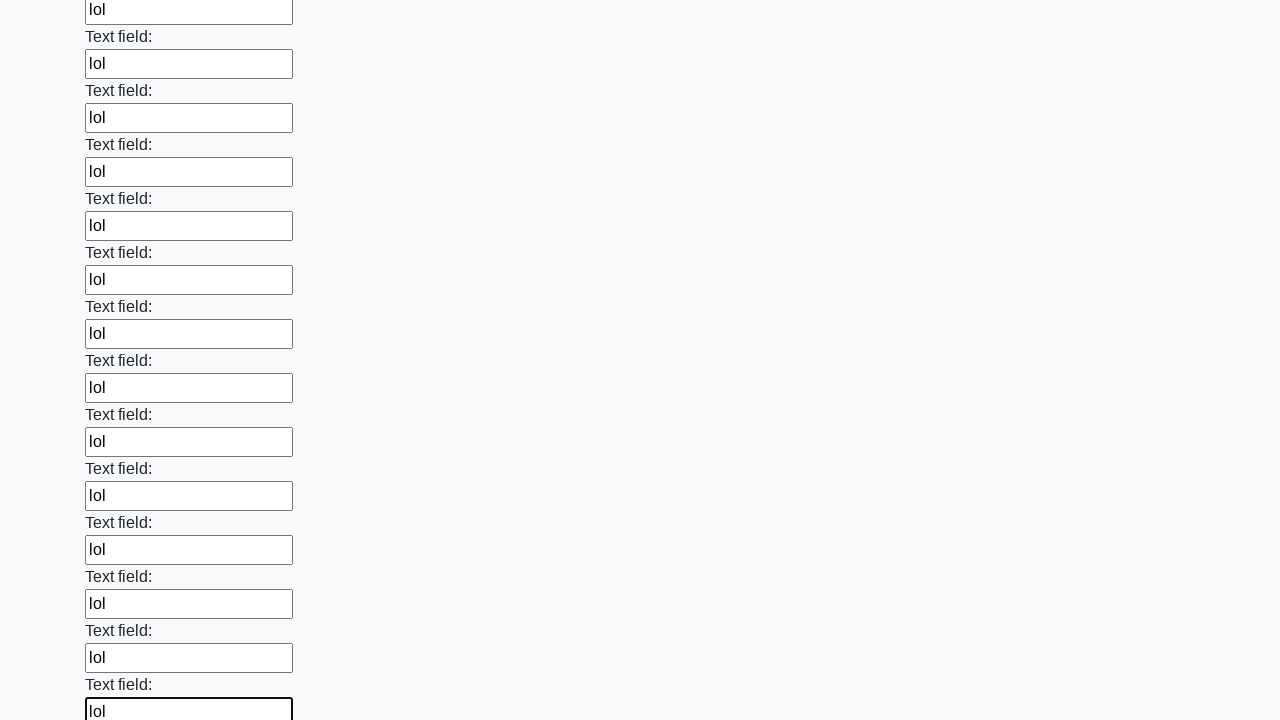

Filled input field with 'lol' on input >> nth=80
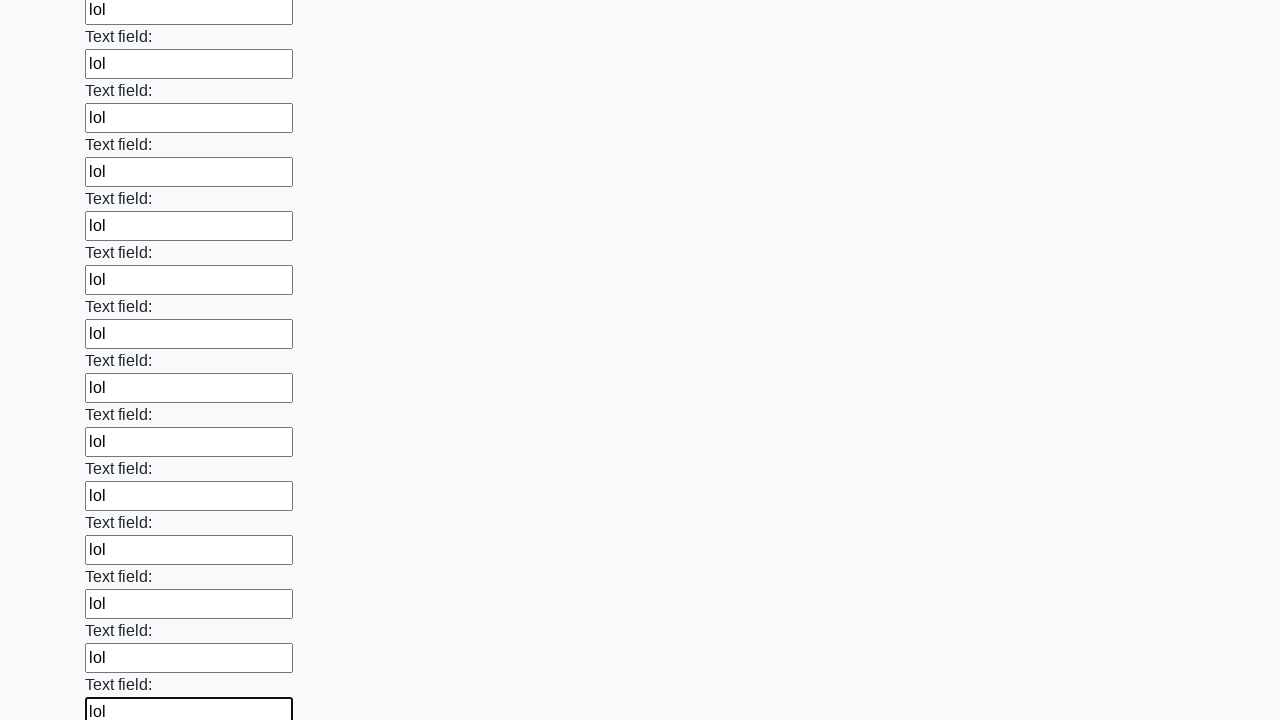

Filled input field with 'lol' on input >> nth=81
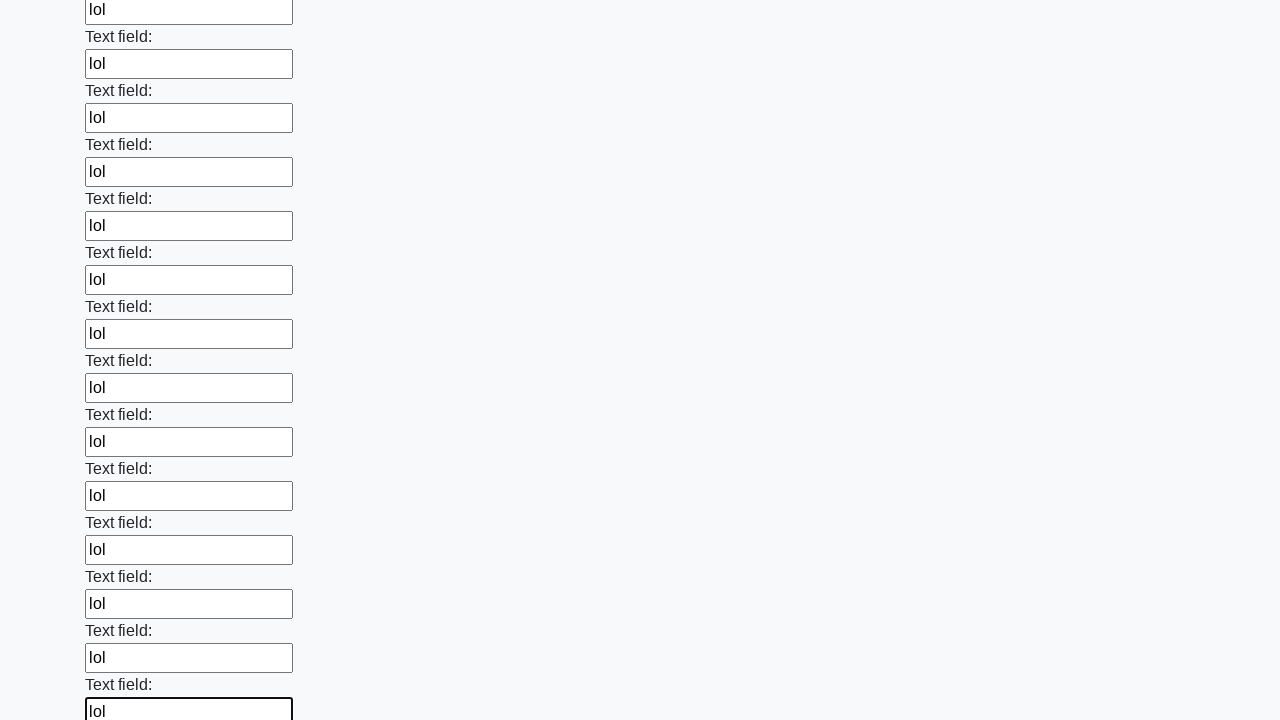

Filled input field with 'lol' on input >> nth=82
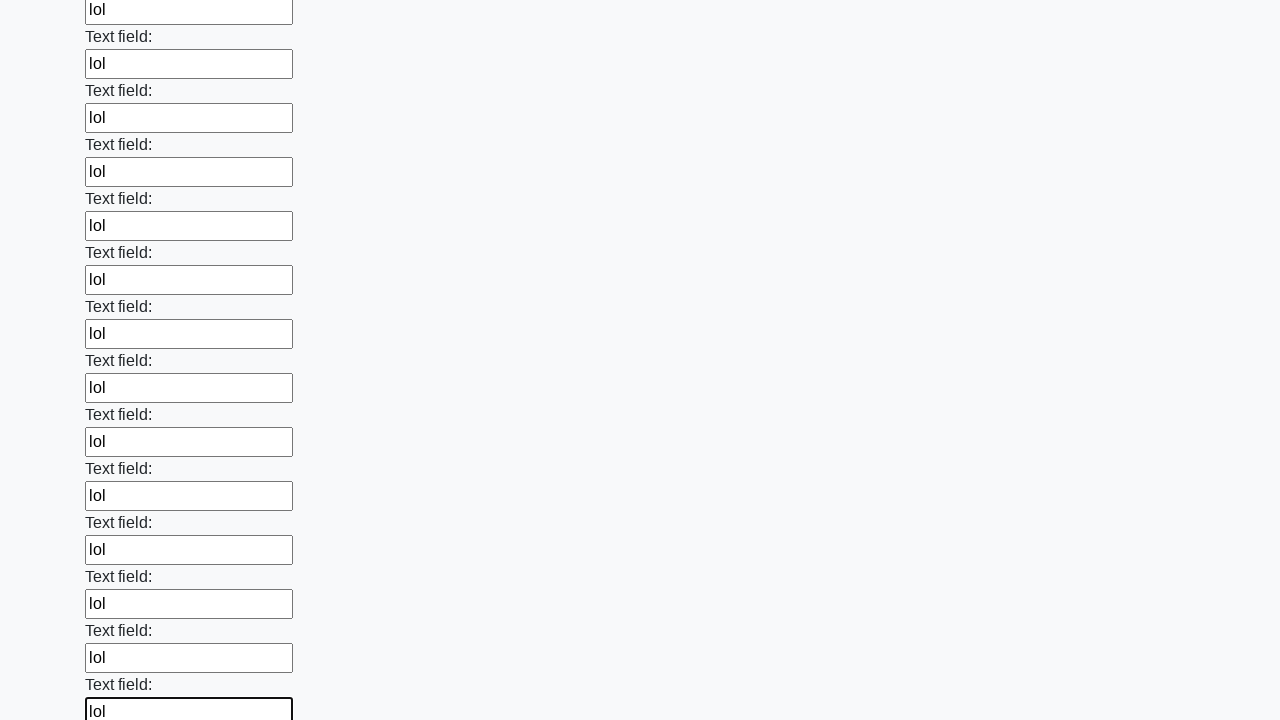

Filled input field with 'lol' on input >> nth=83
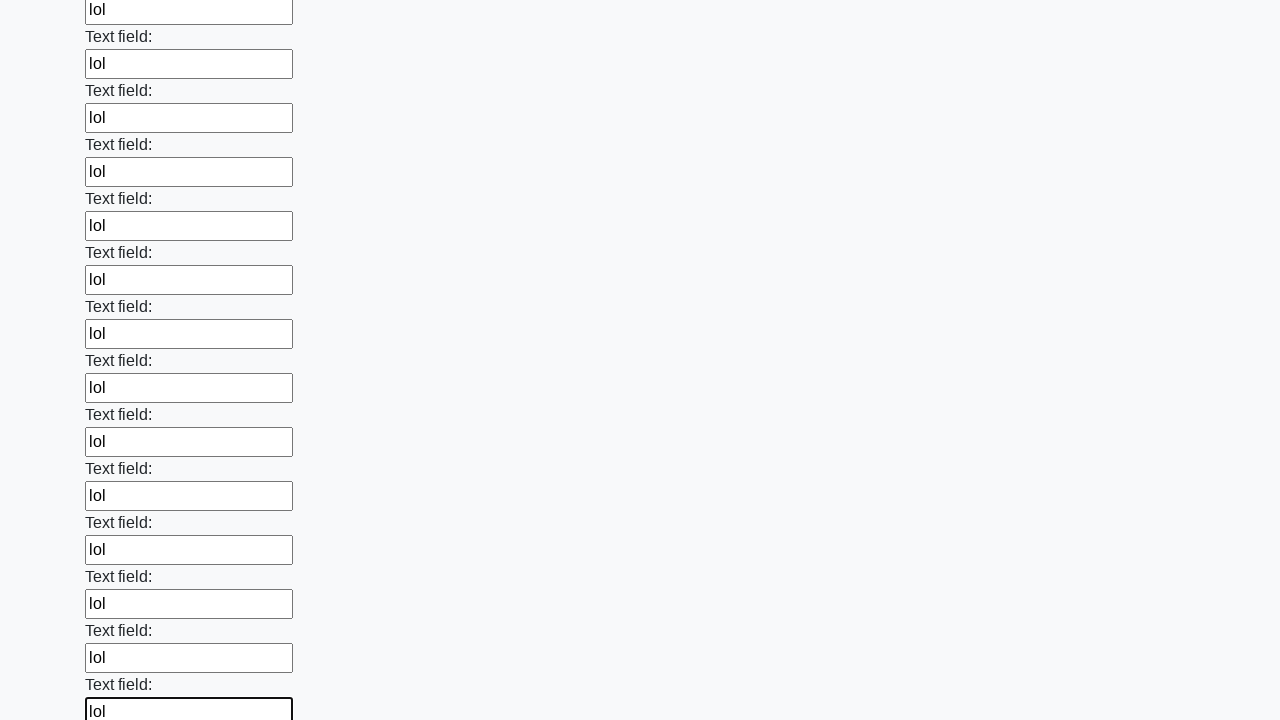

Filled input field with 'lol' on input >> nth=84
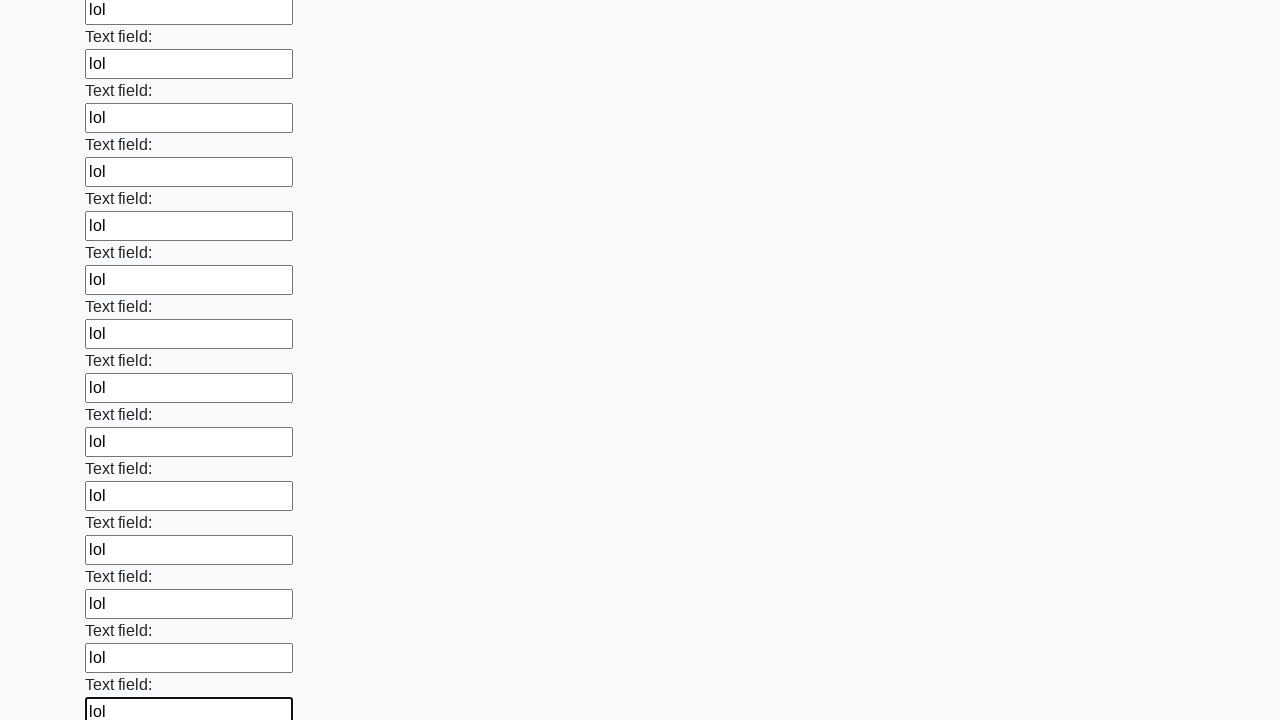

Filled input field with 'lol' on input >> nth=85
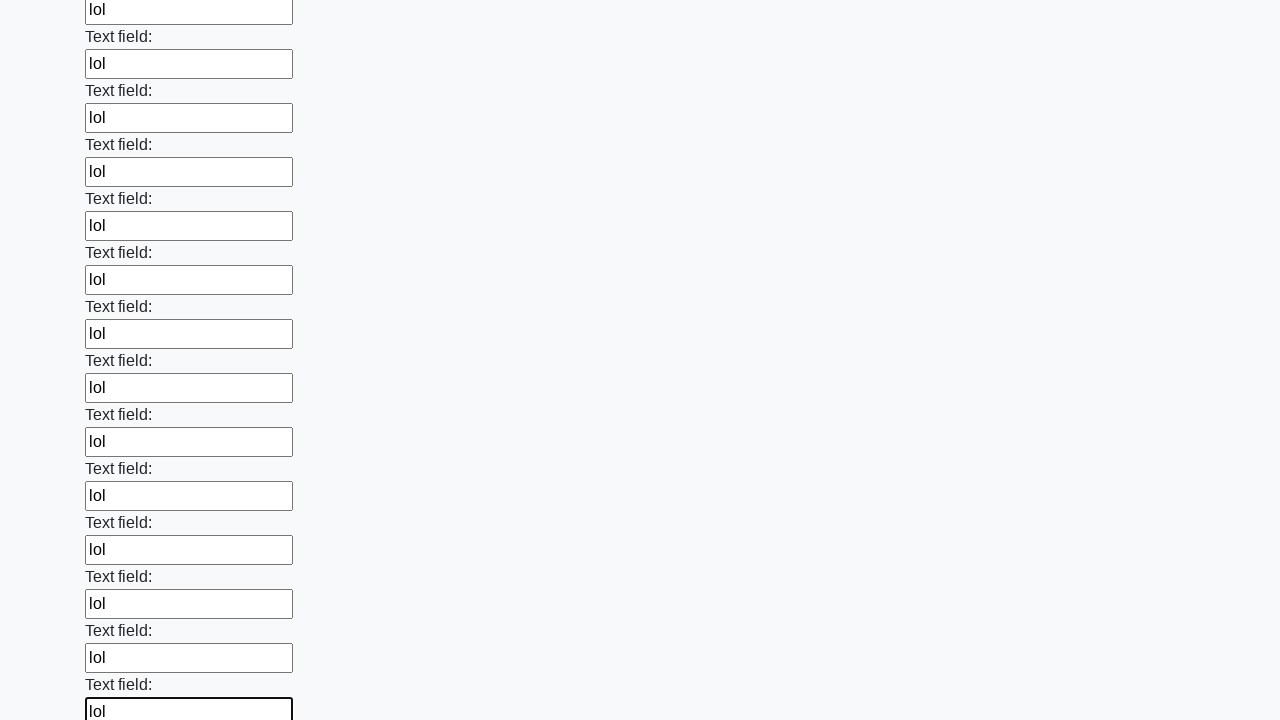

Filled input field with 'lol' on input >> nth=86
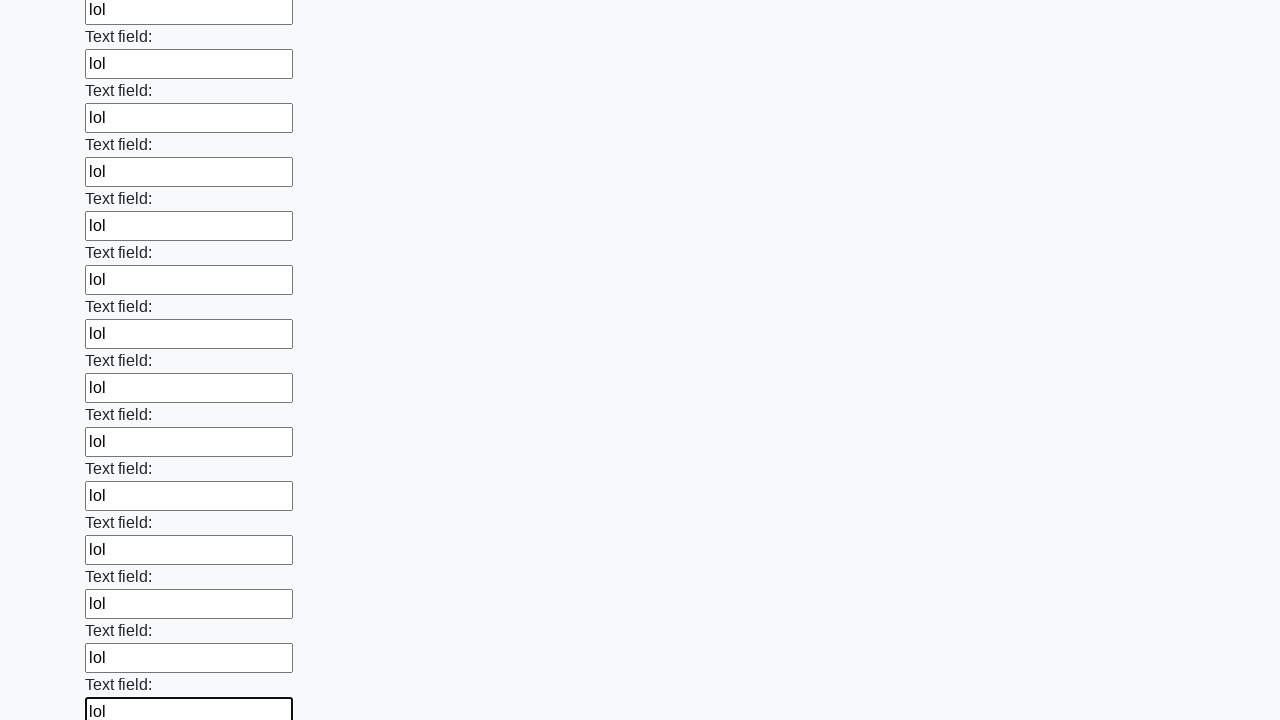

Filled input field with 'lol' on input >> nth=87
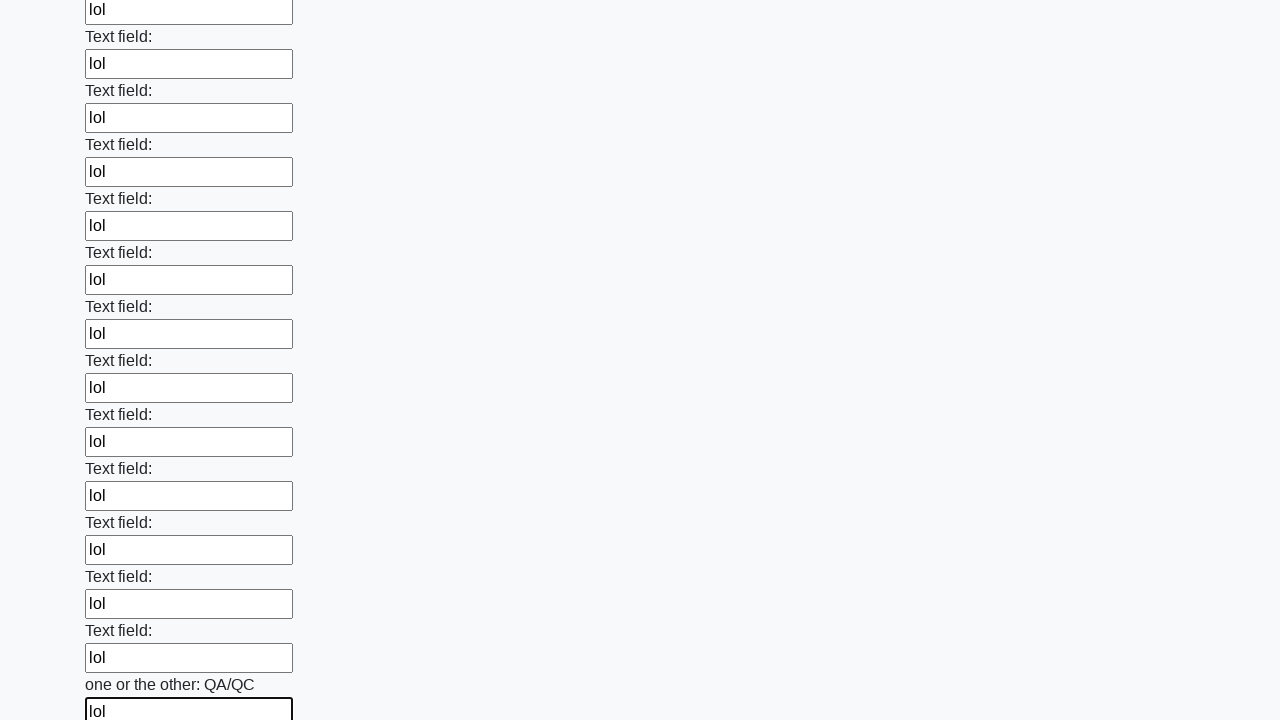

Filled input field with 'lol' on input >> nth=88
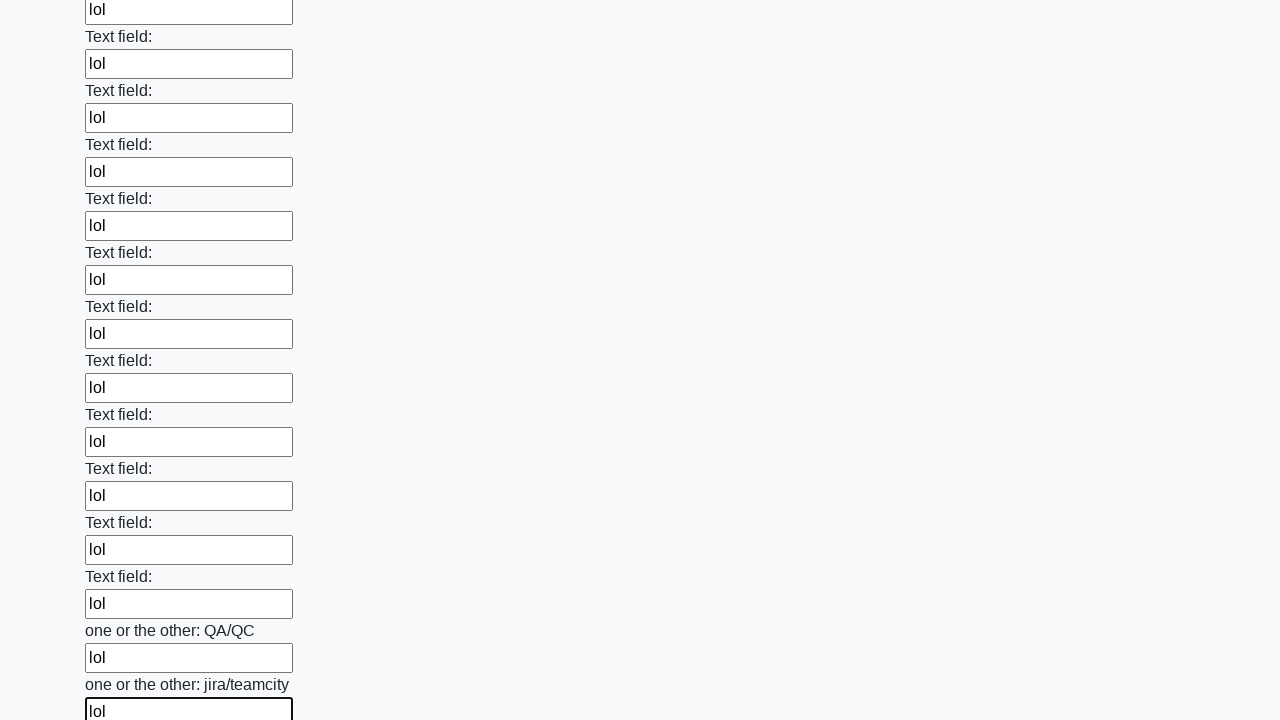

Filled input field with 'lol' on input >> nth=89
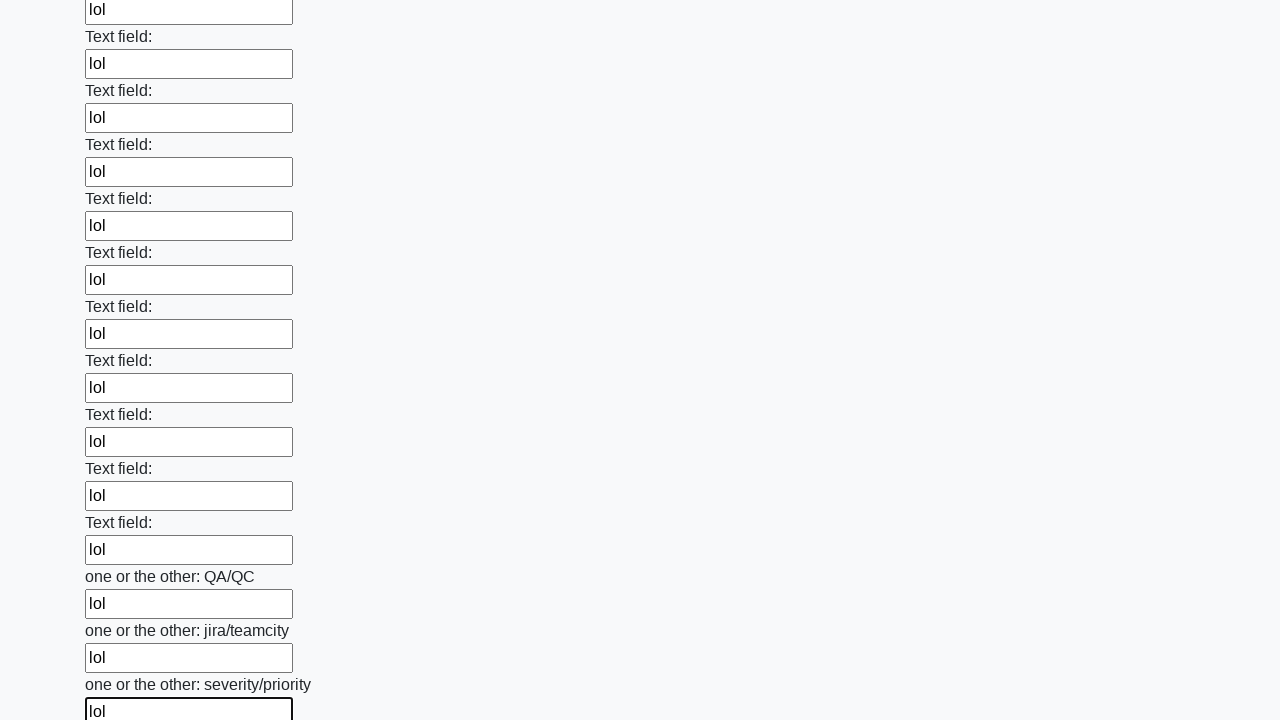

Filled input field with 'lol' on input >> nth=90
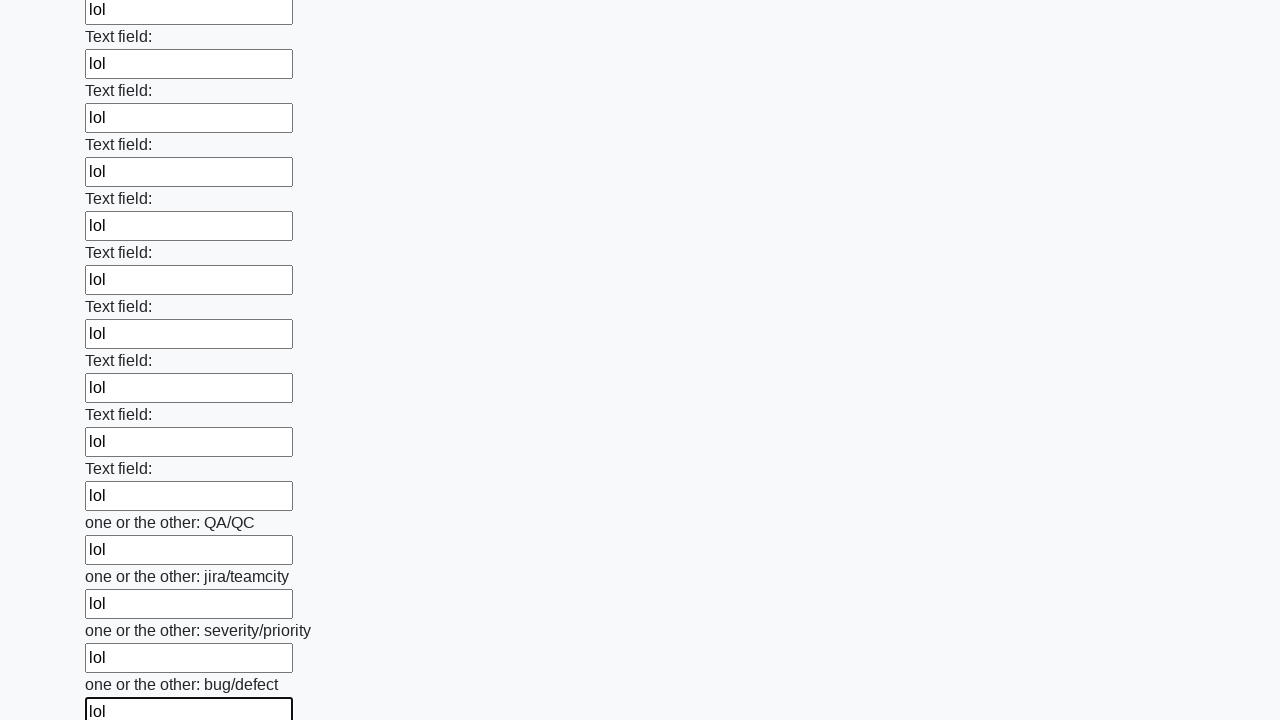

Filled input field with 'lol' on input >> nth=91
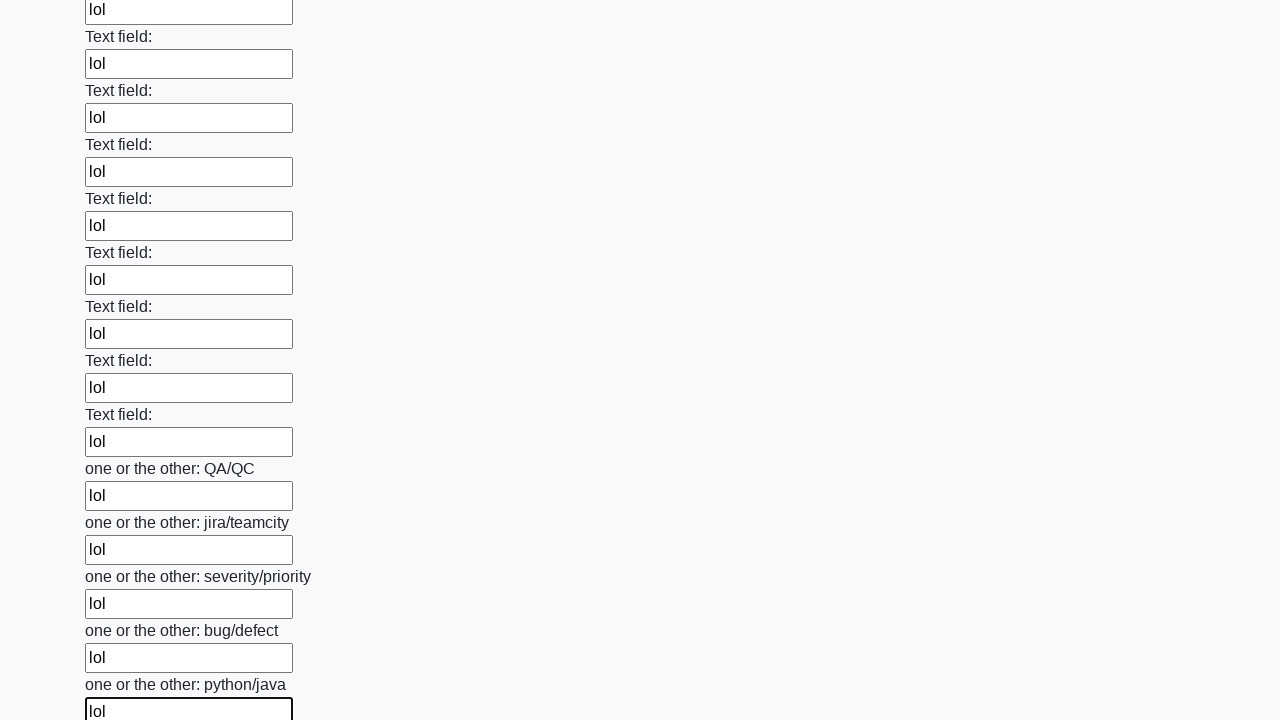

Filled input field with 'lol' on input >> nth=92
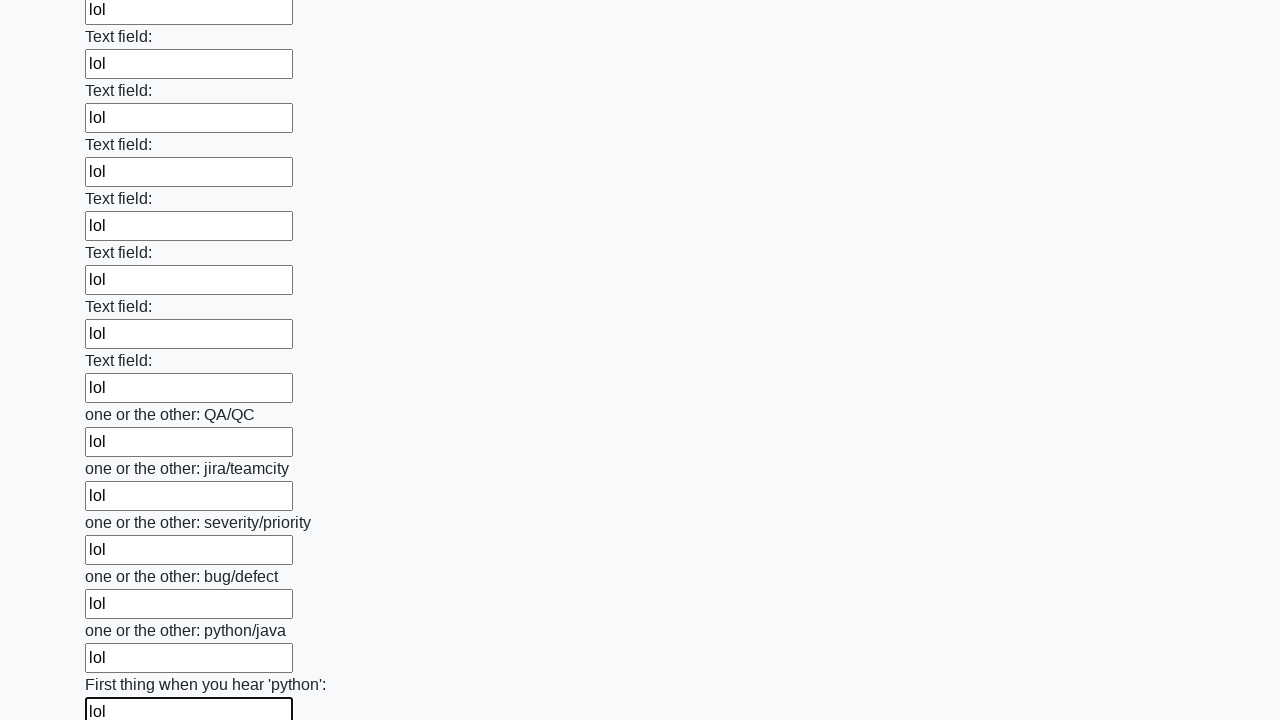

Filled input field with 'lol' on input >> nth=93
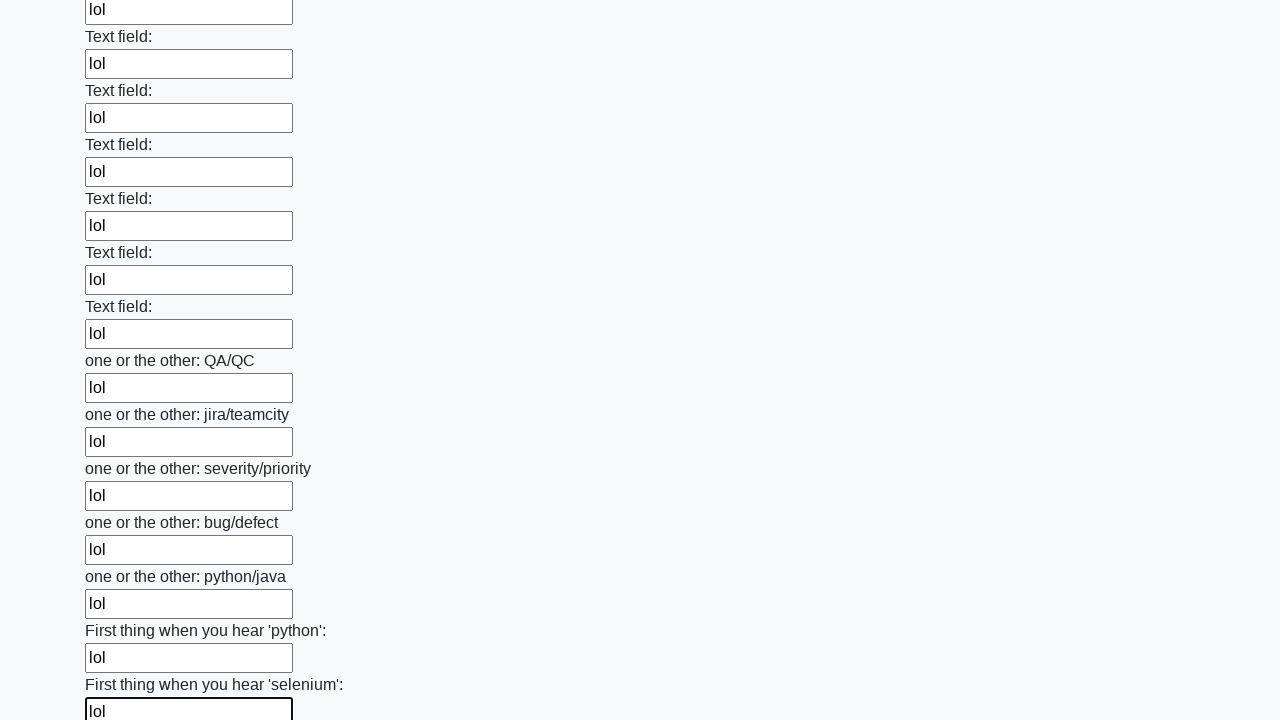

Filled input field with 'lol' on input >> nth=94
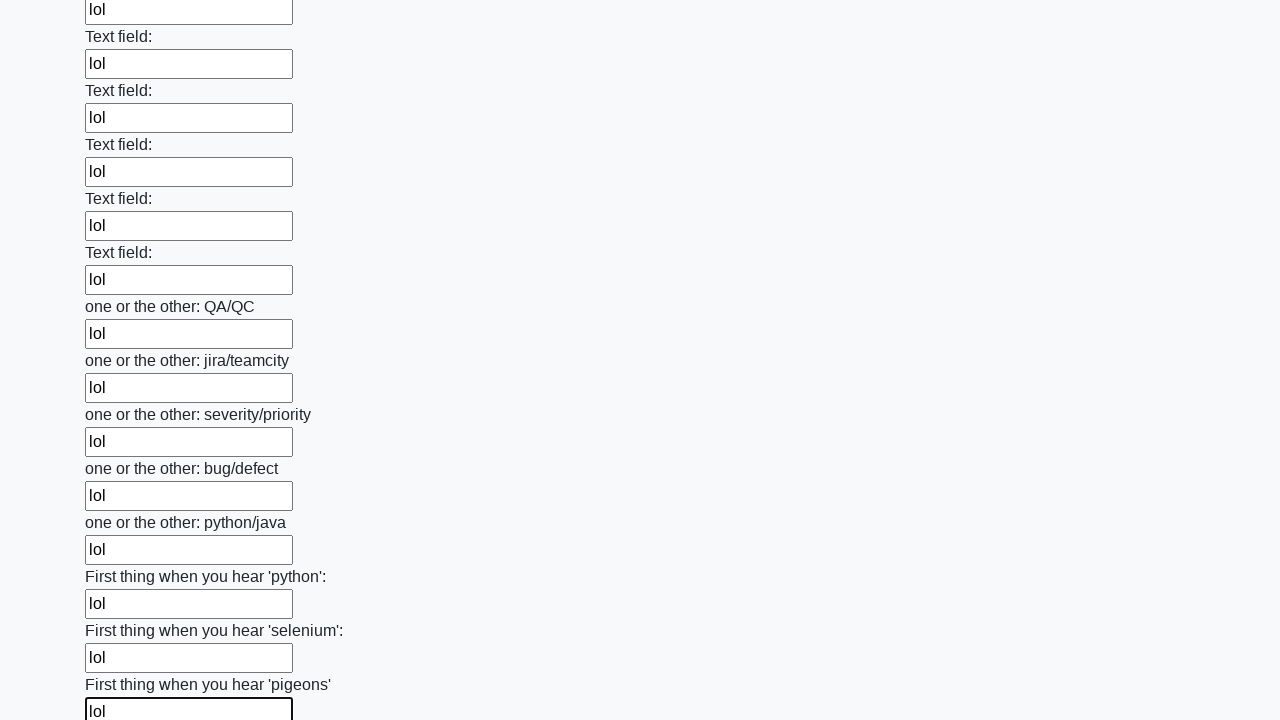

Filled input field with 'lol' on input >> nth=95
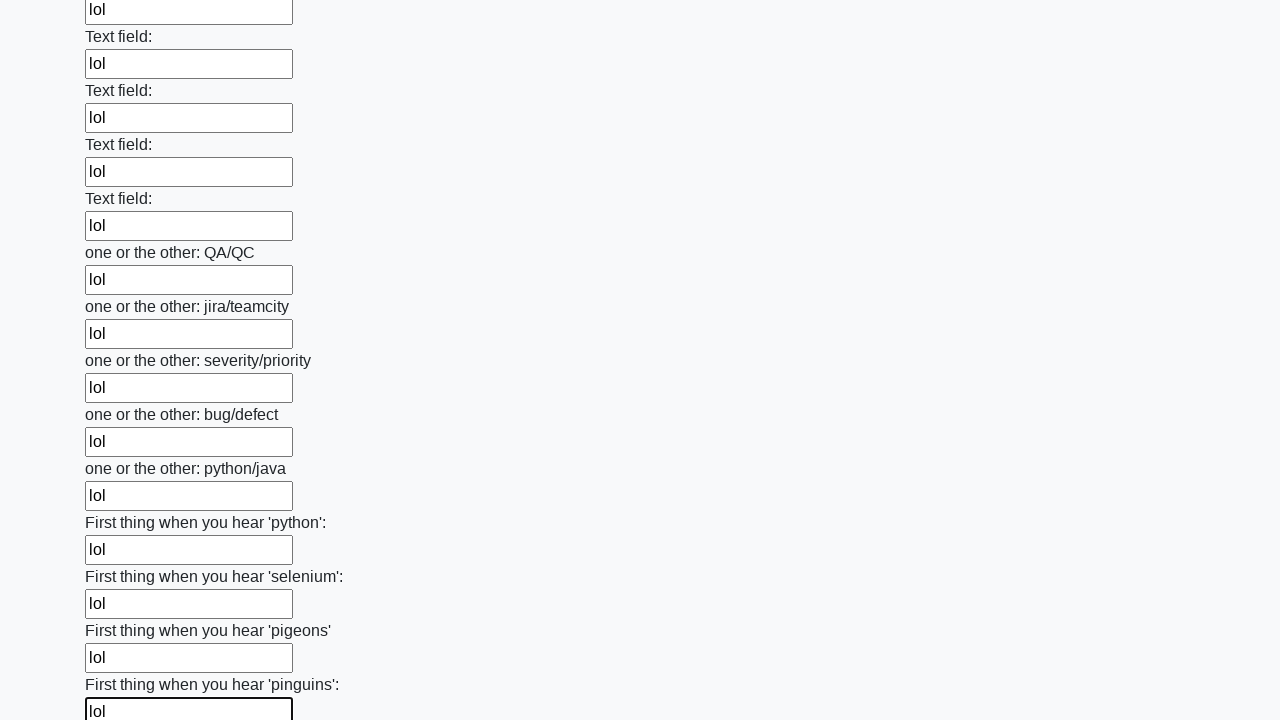

Filled input field with 'lol' on input >> nth=96
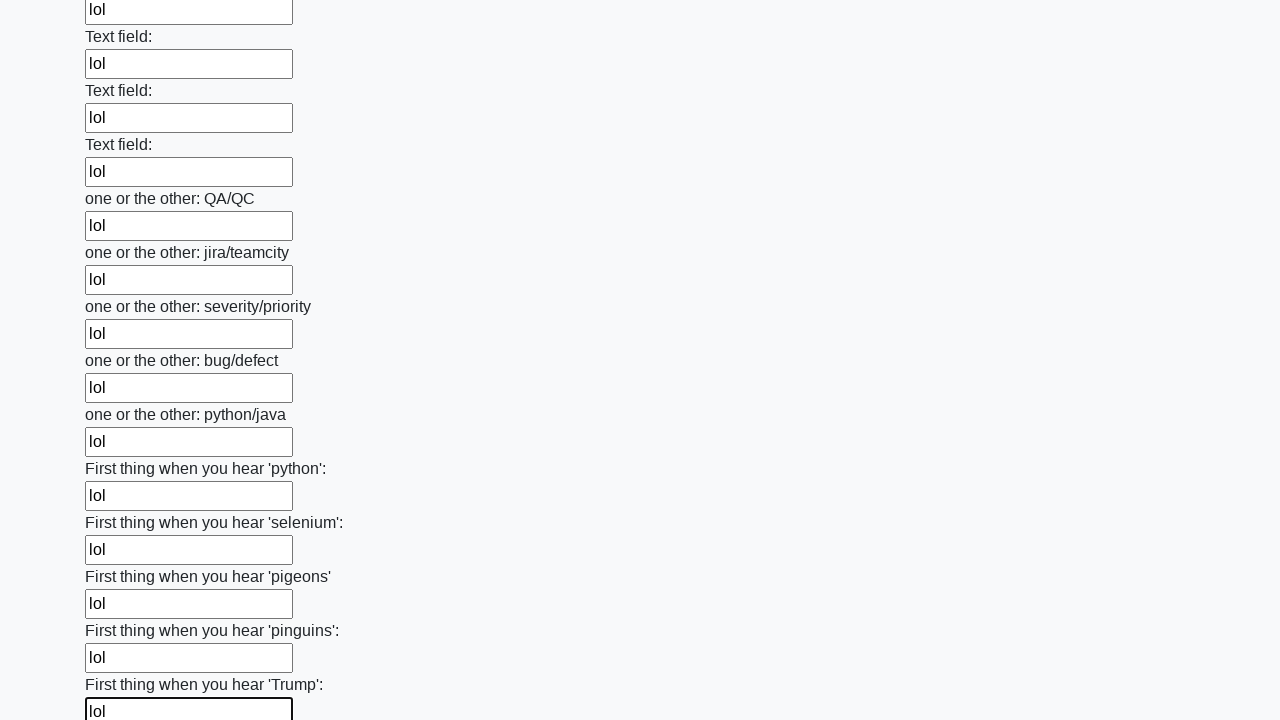

Filled input field with 'lol' on input >> nth=97
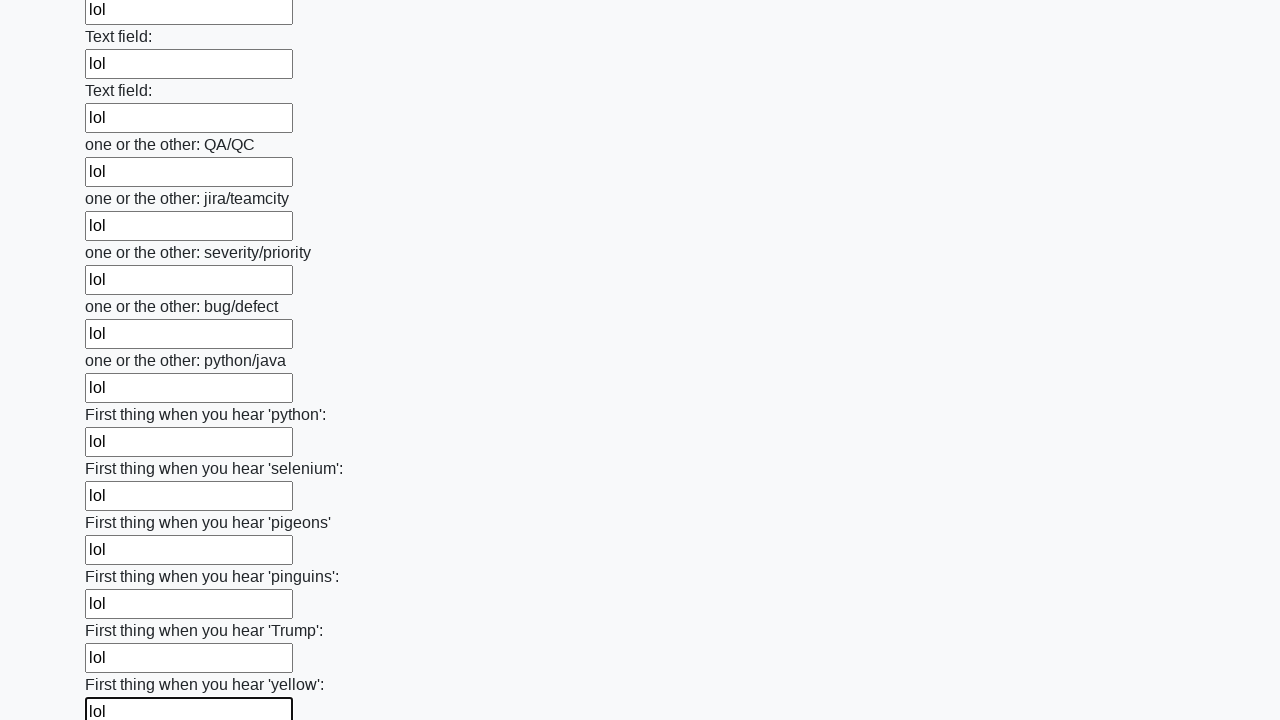

Filled input field with 'lol' on input >> nth=98
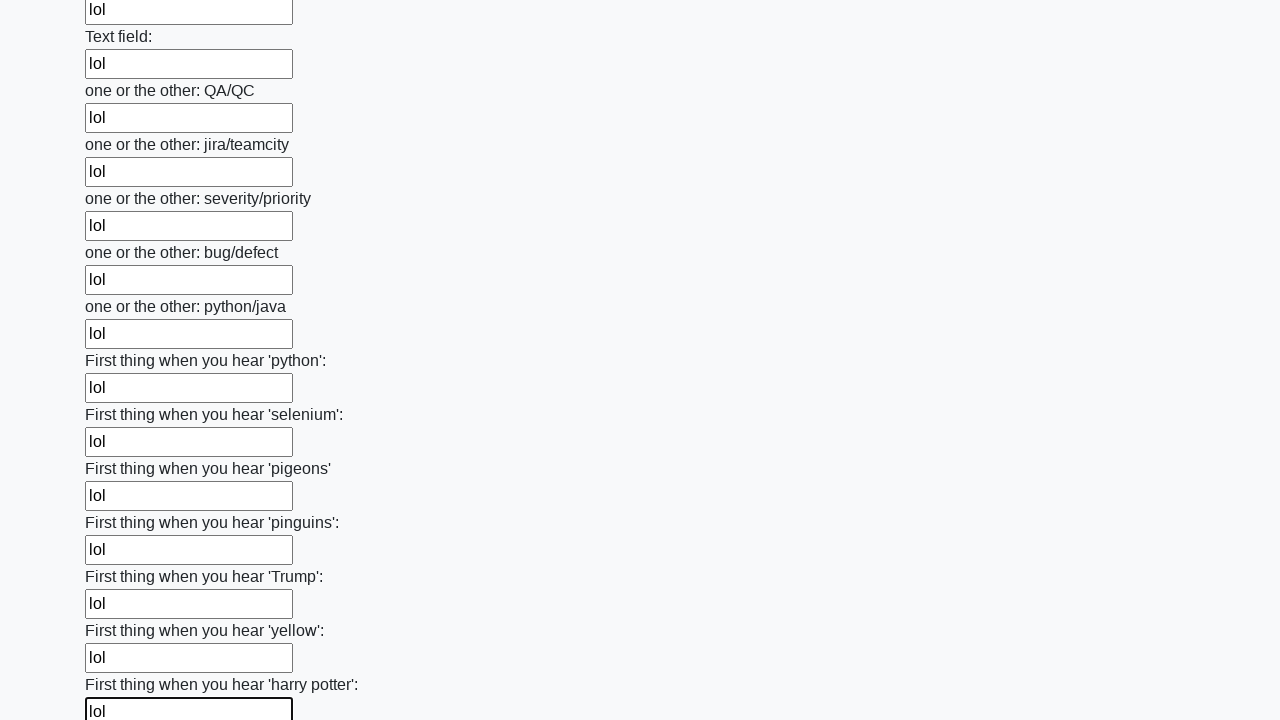

Filled input field with 'lol' on input >> nth=99
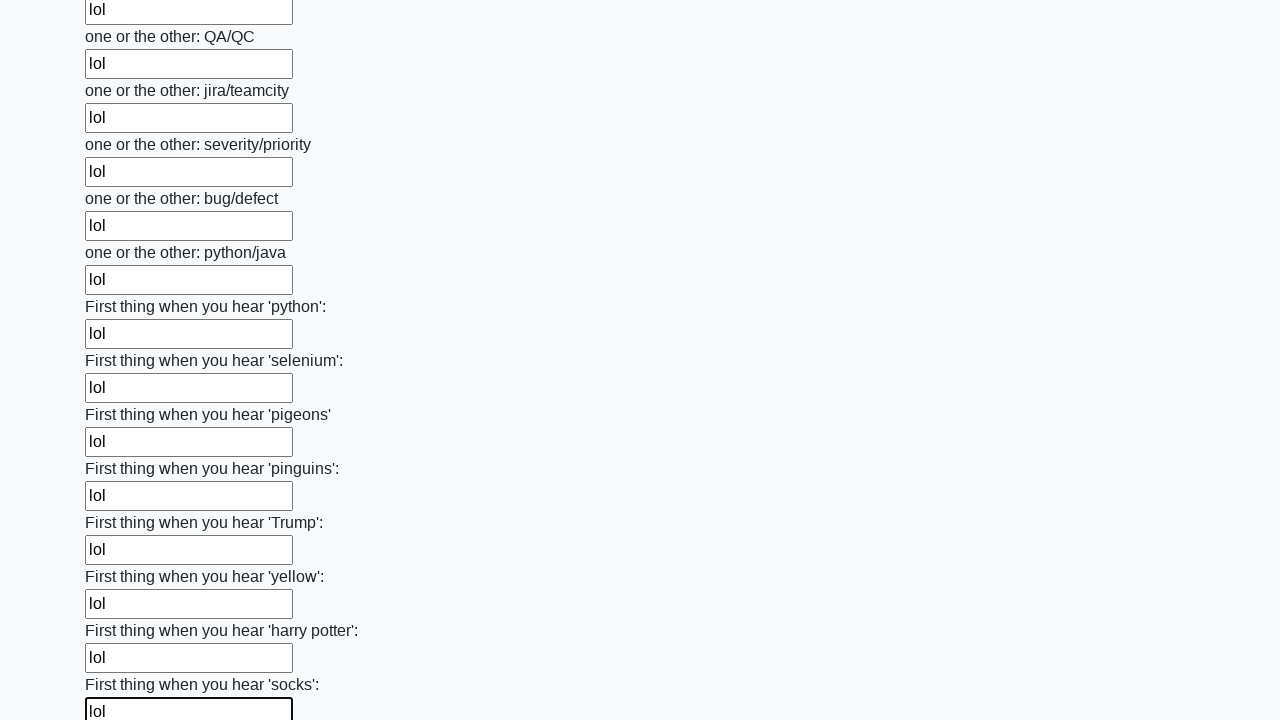

Clicked the submit button at (123, 611) on button.btn
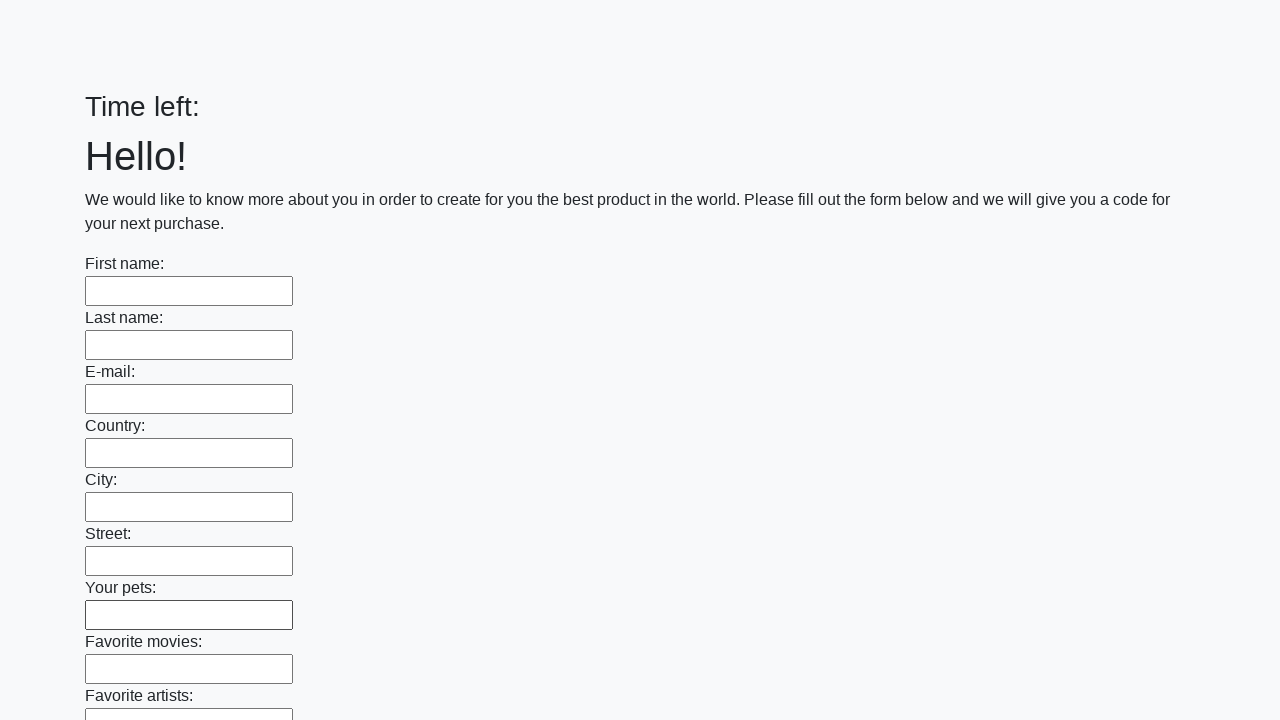

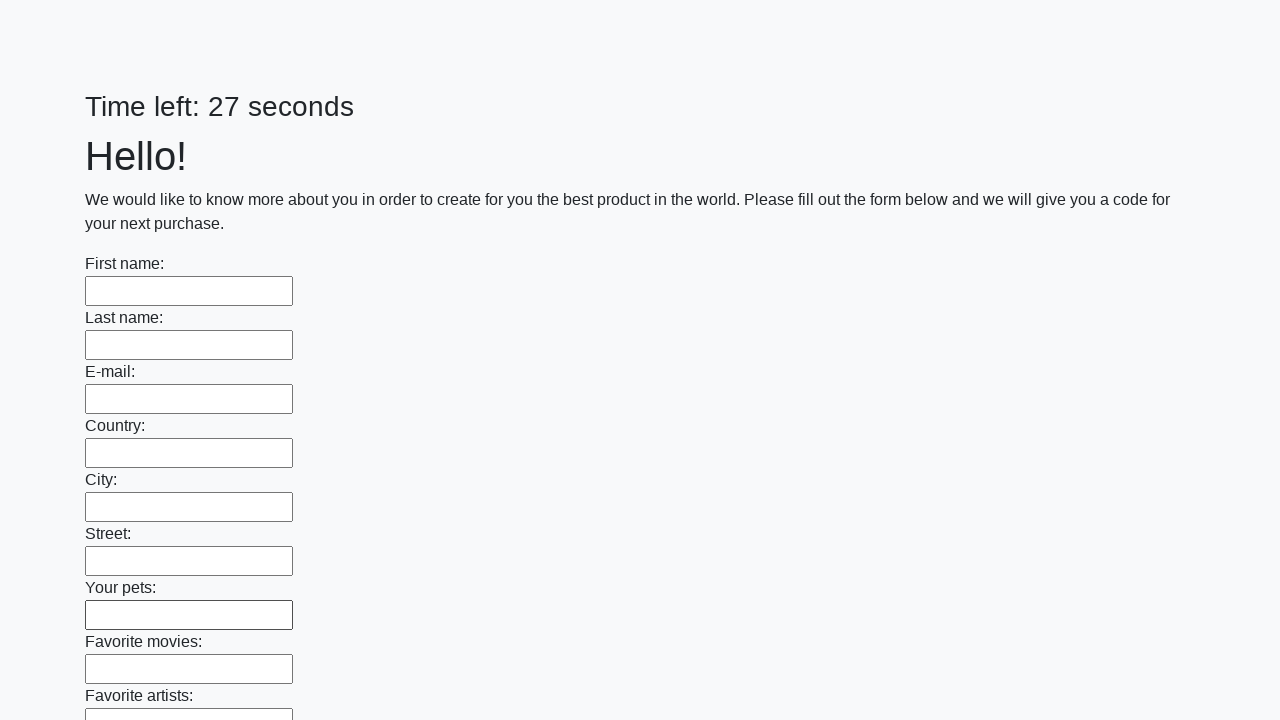